Tests XYZ Bank demo application by creating 5 customers, opening accounts for each, performing deposit and withdrawal transactions, and then deleting all created customers.

Starting URL: https://www.globalsqa.com/angularJs-protractor/BankingProject/#/login

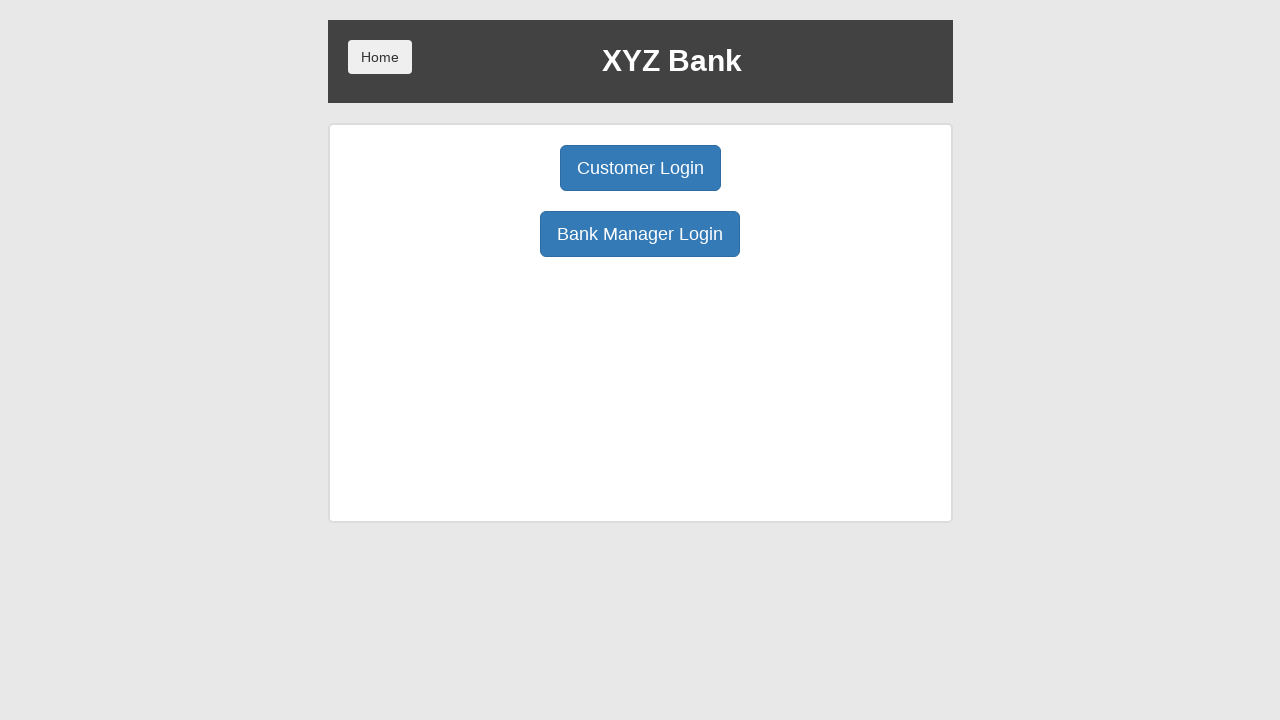

Clicked 'Bank Manager Login' button at (640, 234) on button:has-text('Bank Manager Login')
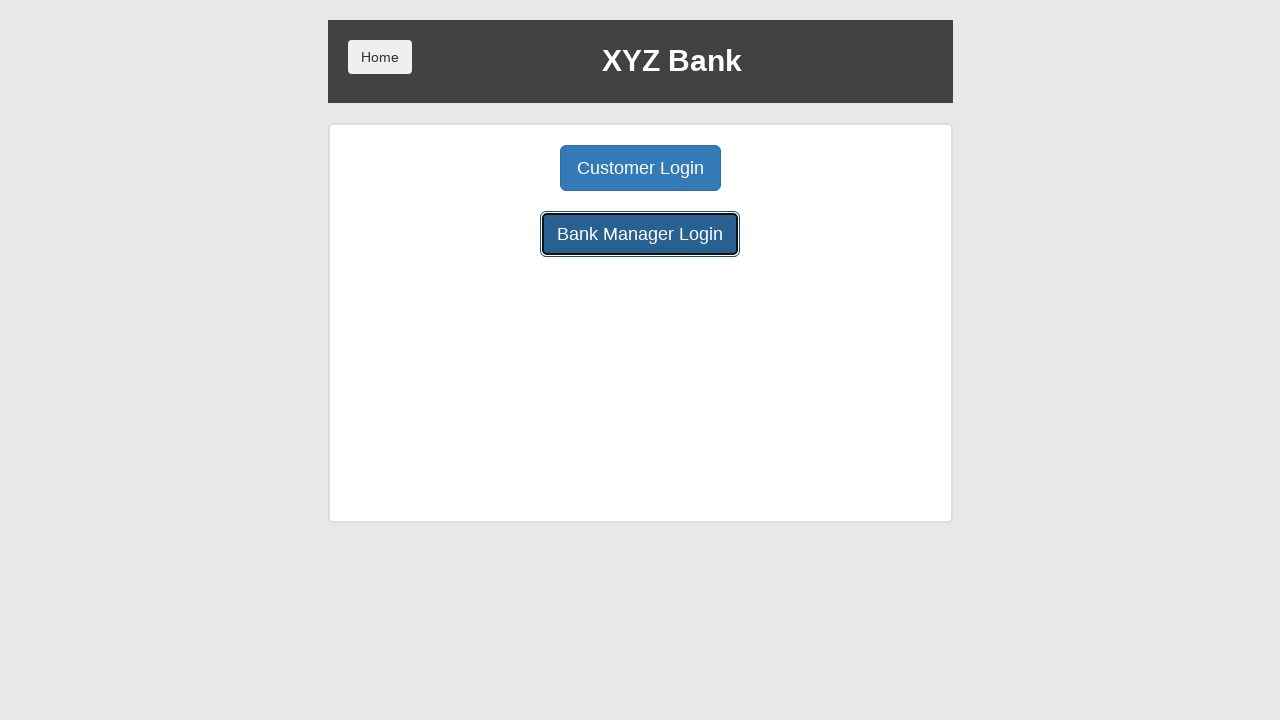

Clicked 'Add Customer' button at (502, 168) on button:has-text('Add Customer')
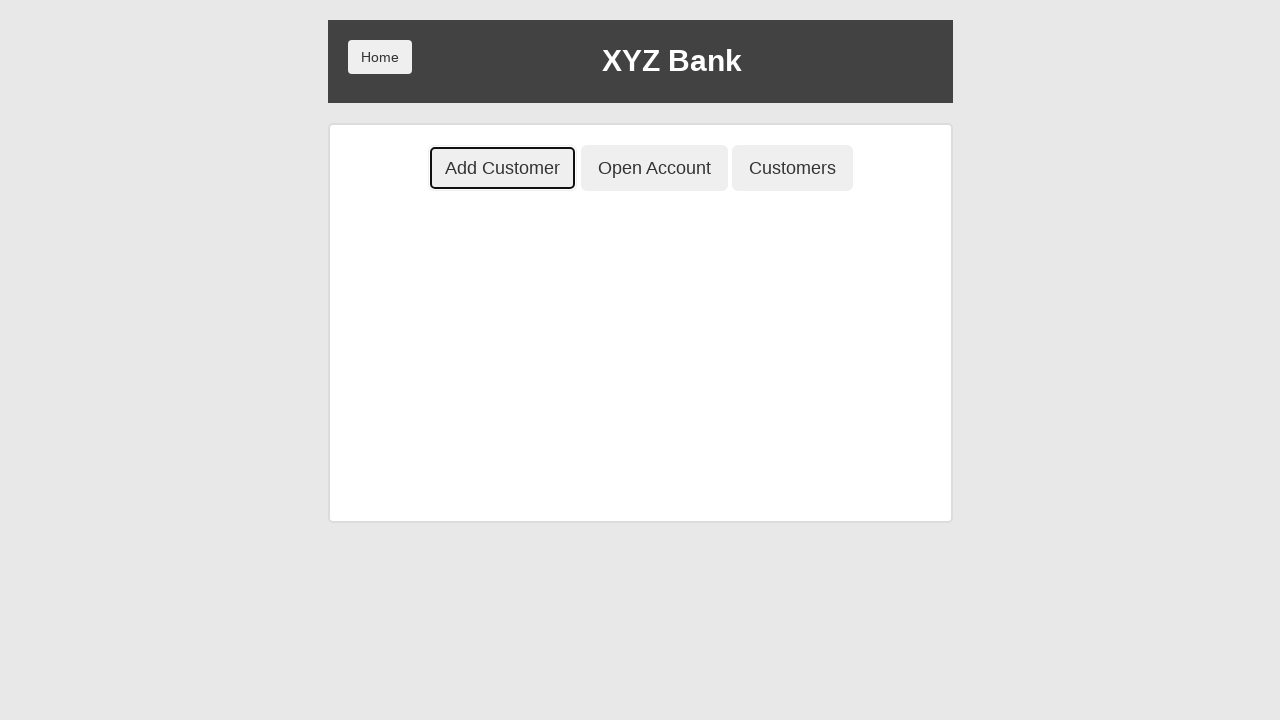

Filled First Name field with 'Eowxyh' on input[placeholder='First Name']
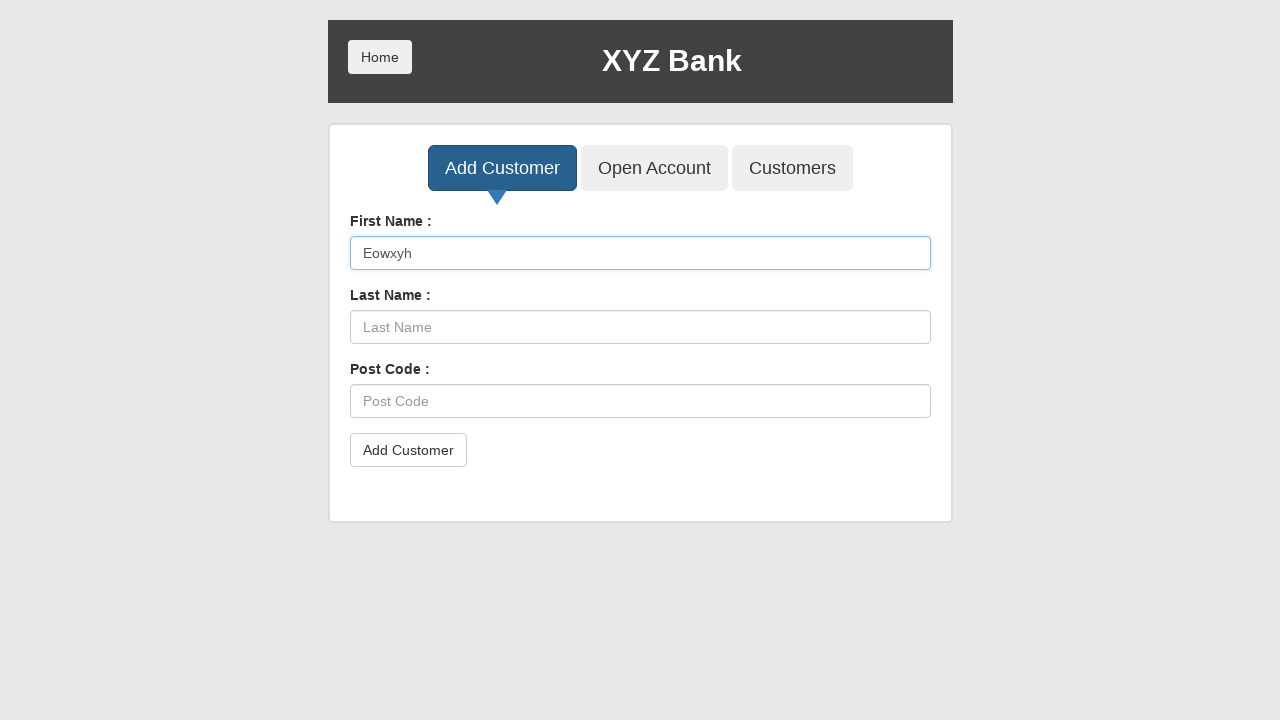

Filled Last Name field with 'Ljbedvkk' on input[placeholder='Last Name']
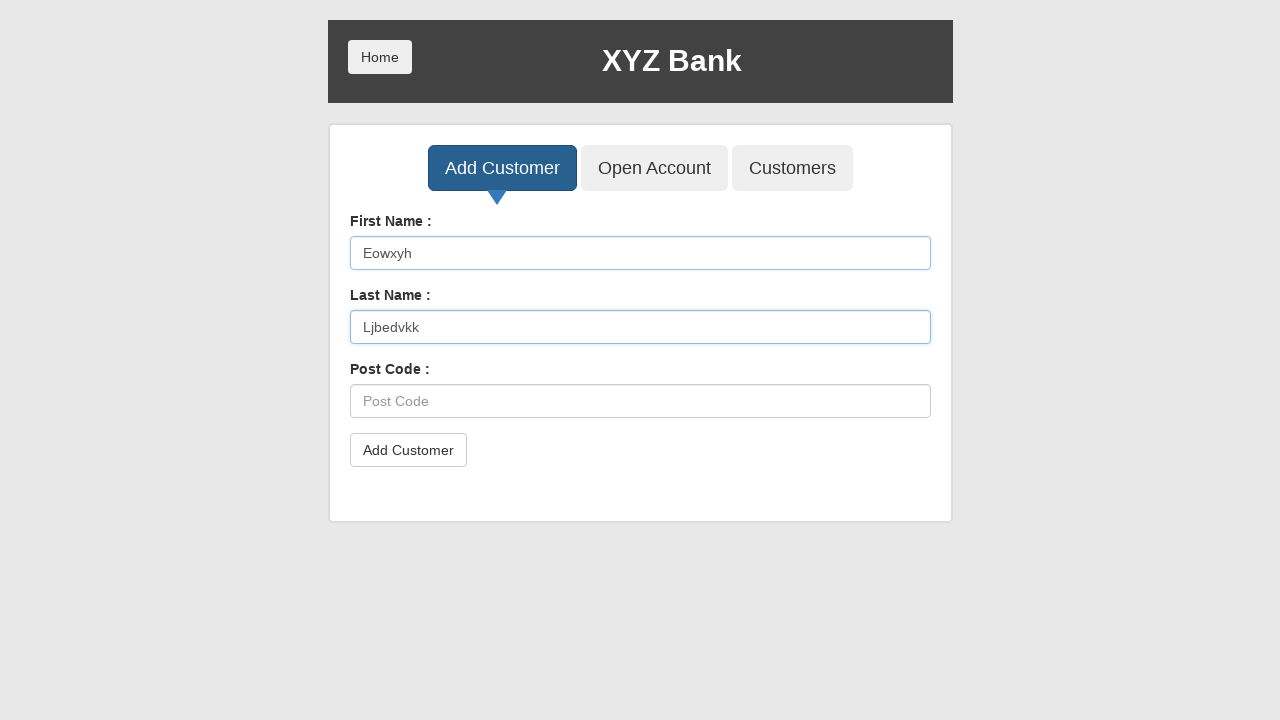

Filled Post Code field with '89337' on input[placeholder='Post Code']
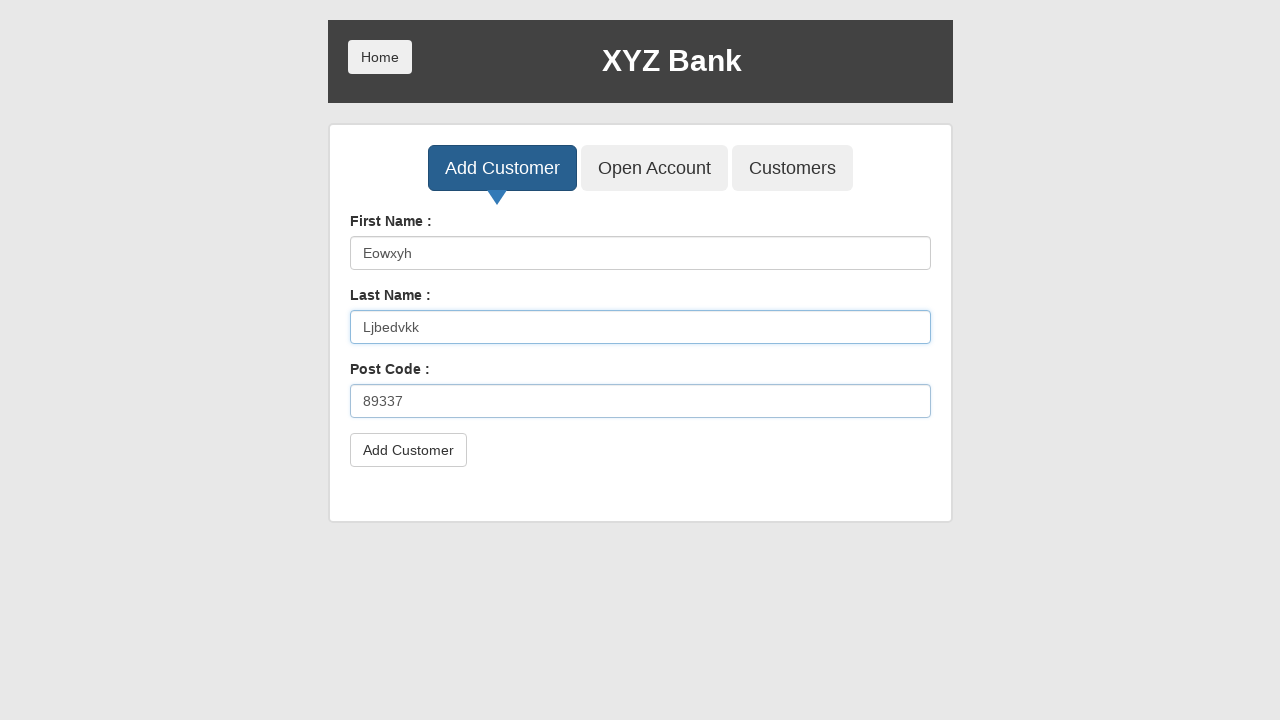

Clicked 'Add Customer' submit button for customer 1 at (408, 450) on button[type='submit']:has-text('Add Customer')
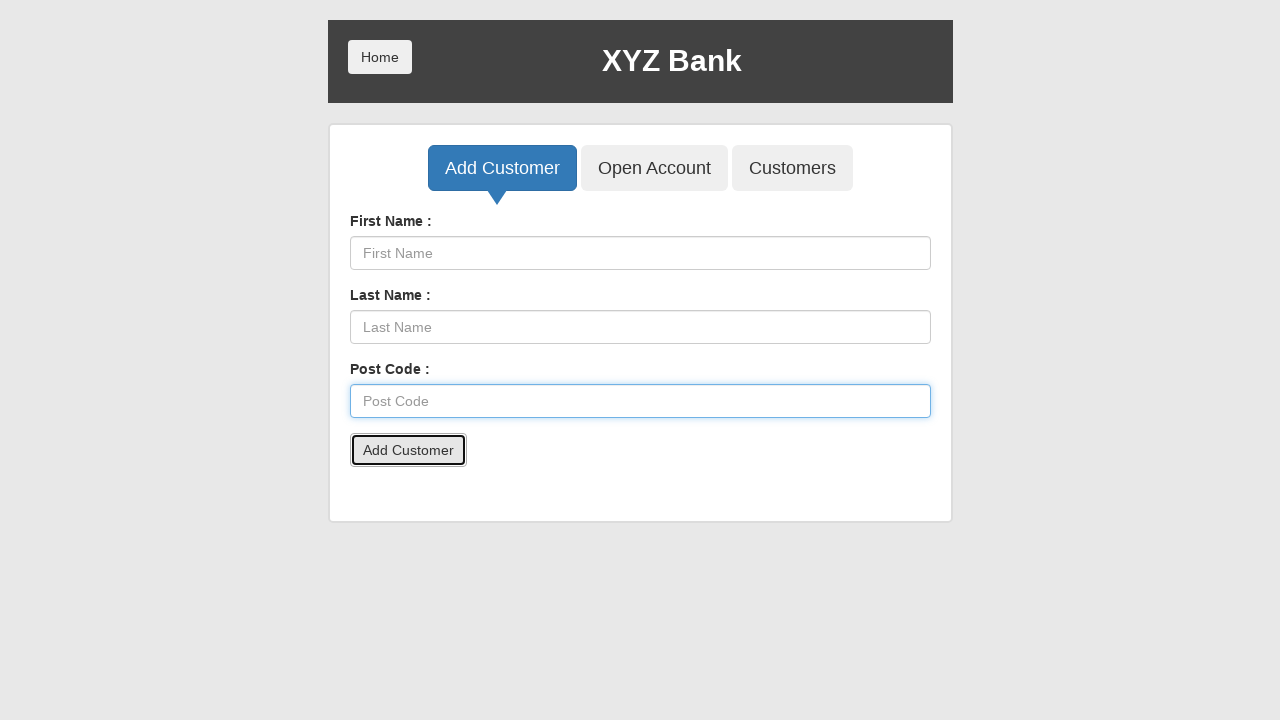

Accepted confirmation dialog
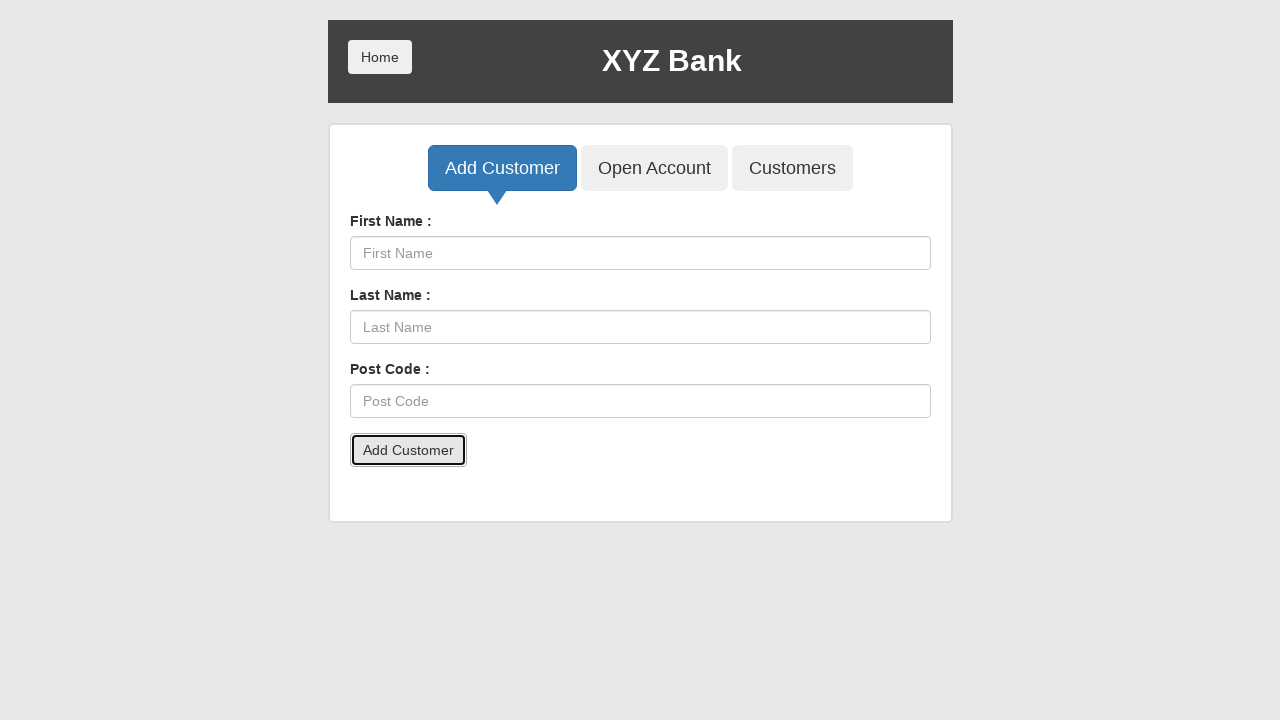

Waited 500ms for dialog to clear
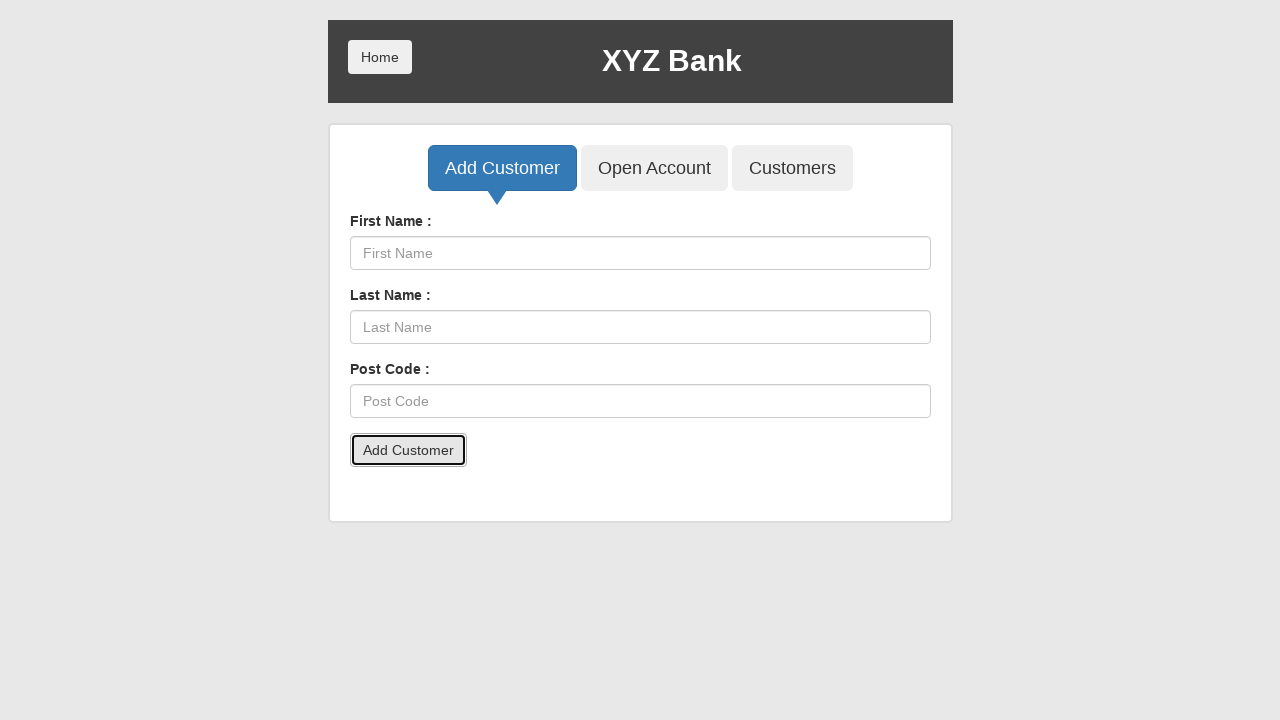

Filled First Name field with 'Uuvton' on input[placeholder='First Name']
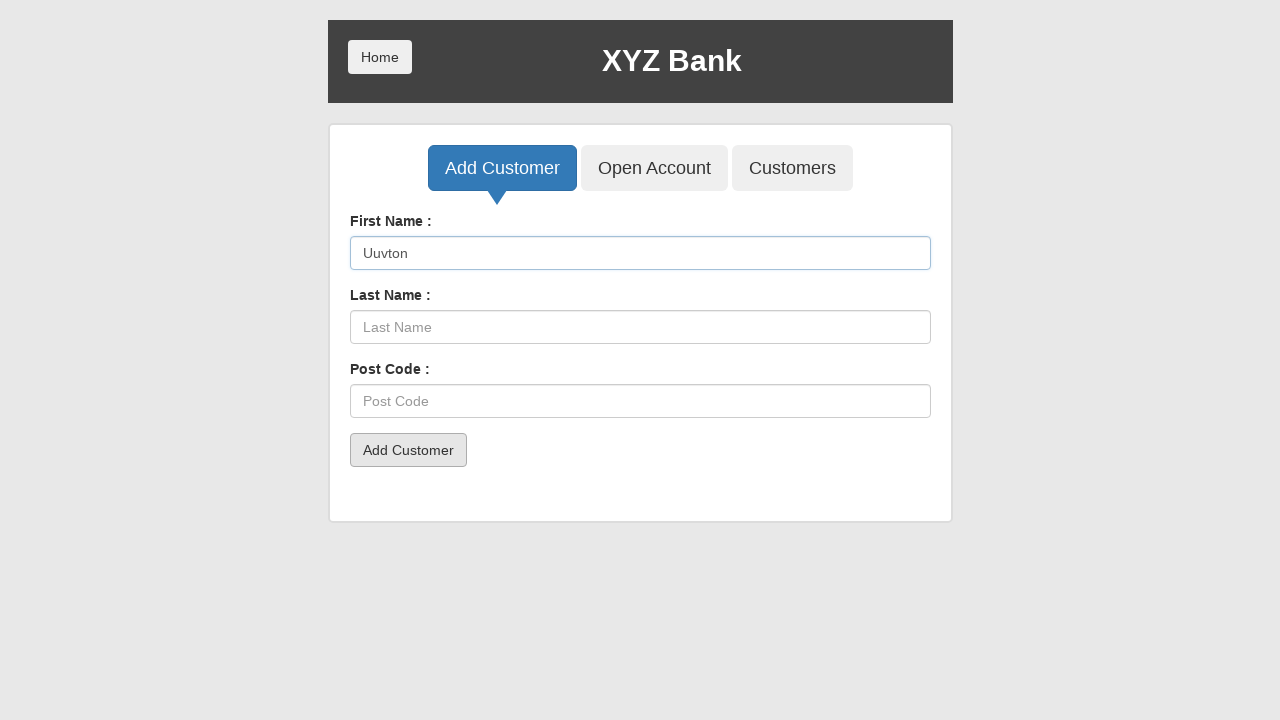

Filled Last Name field with 'Wrjxtmzf' on input[placeholder='Last Name']
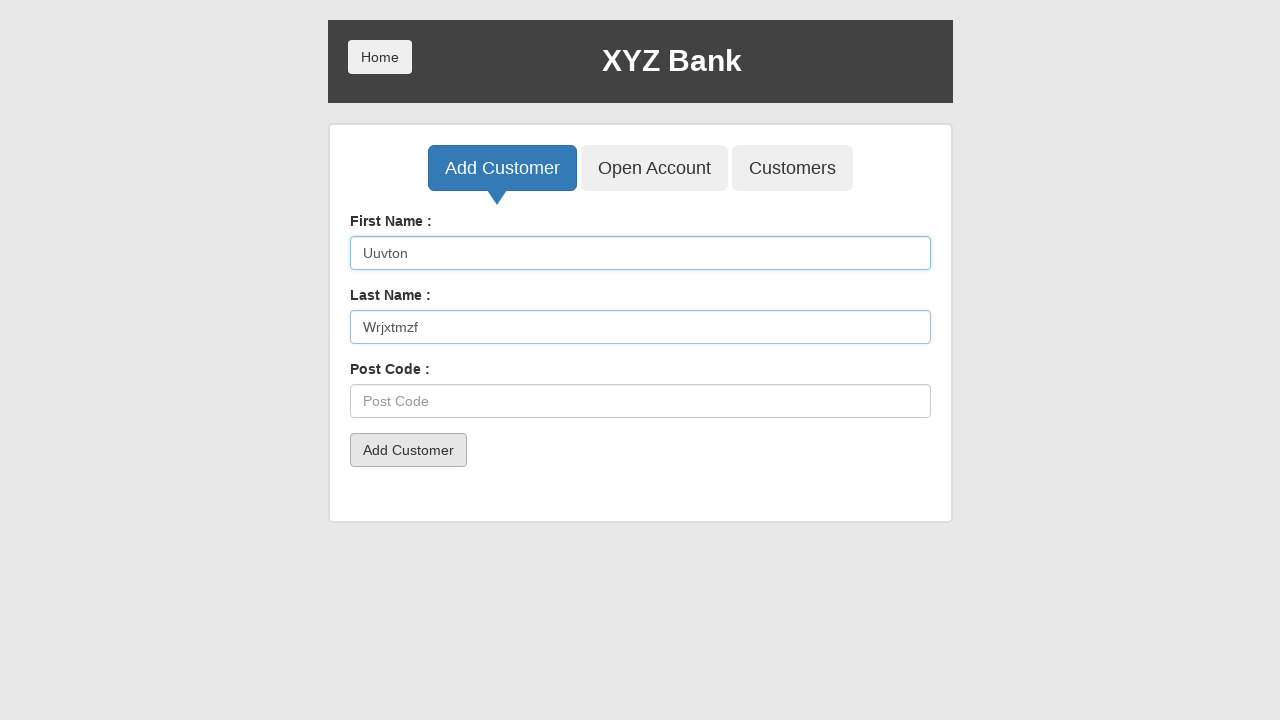

Filled Post Code field with '22712' on input[placeholder='Post Code']
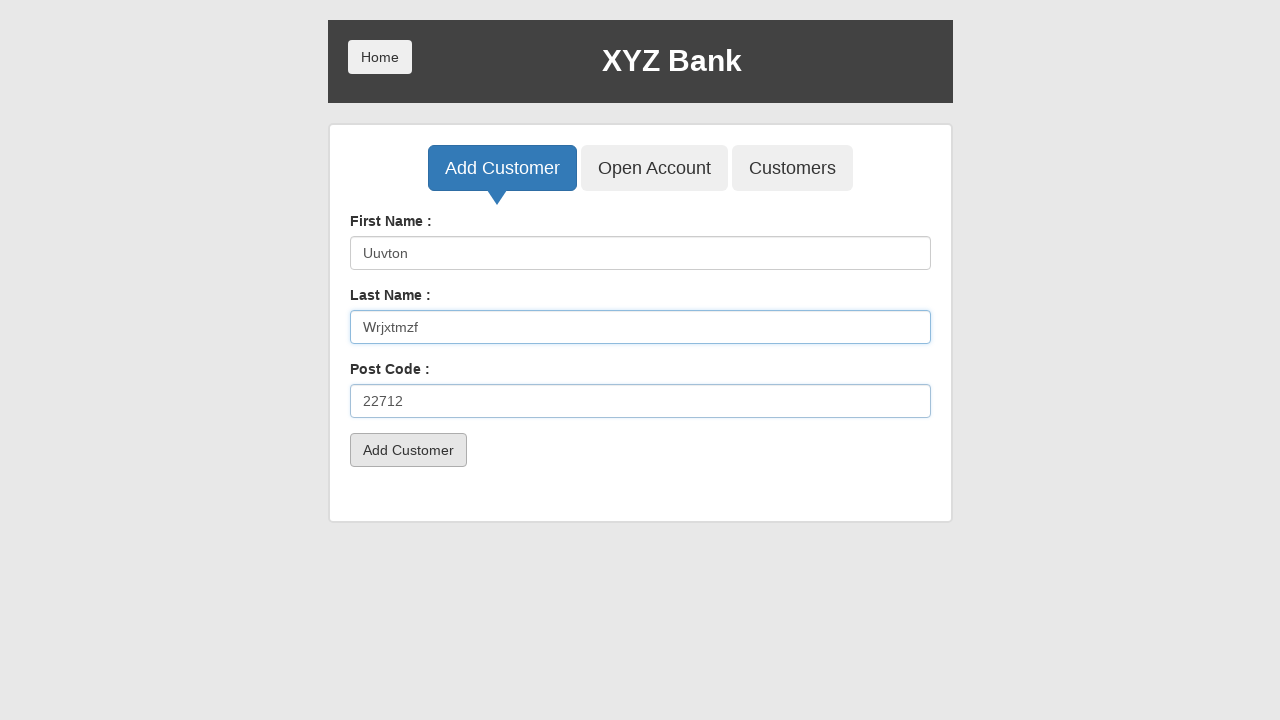

Clicked 'Add Customer' submit button for customer 2 at (408, 450) on button[type='submit']:has-text('Add Customer')
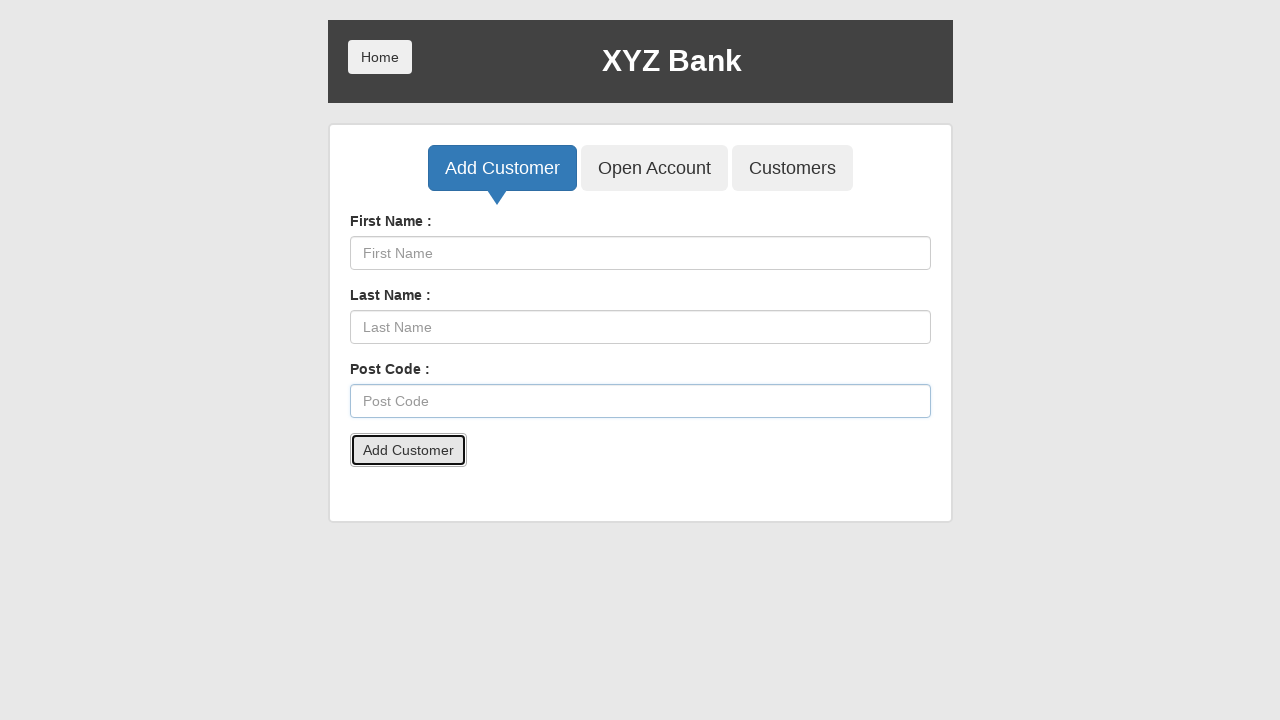

Accepted confirmation dialog
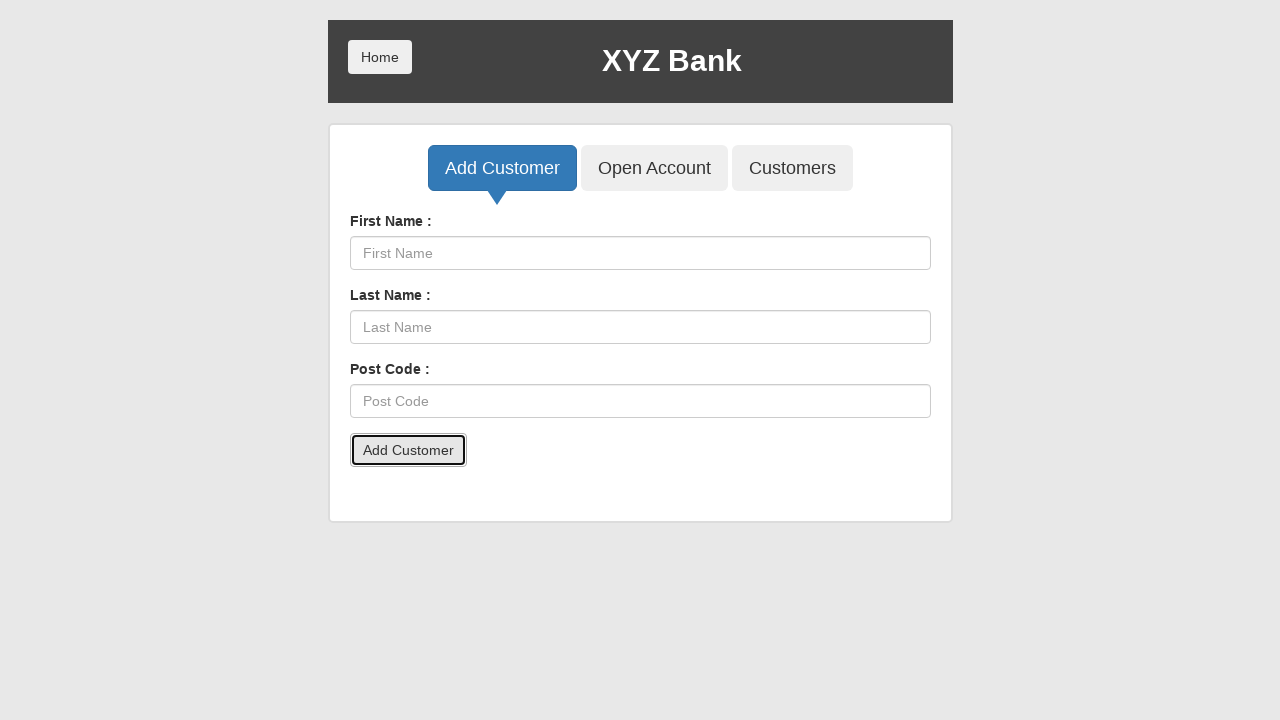

Waited 500ms for dialog to clear
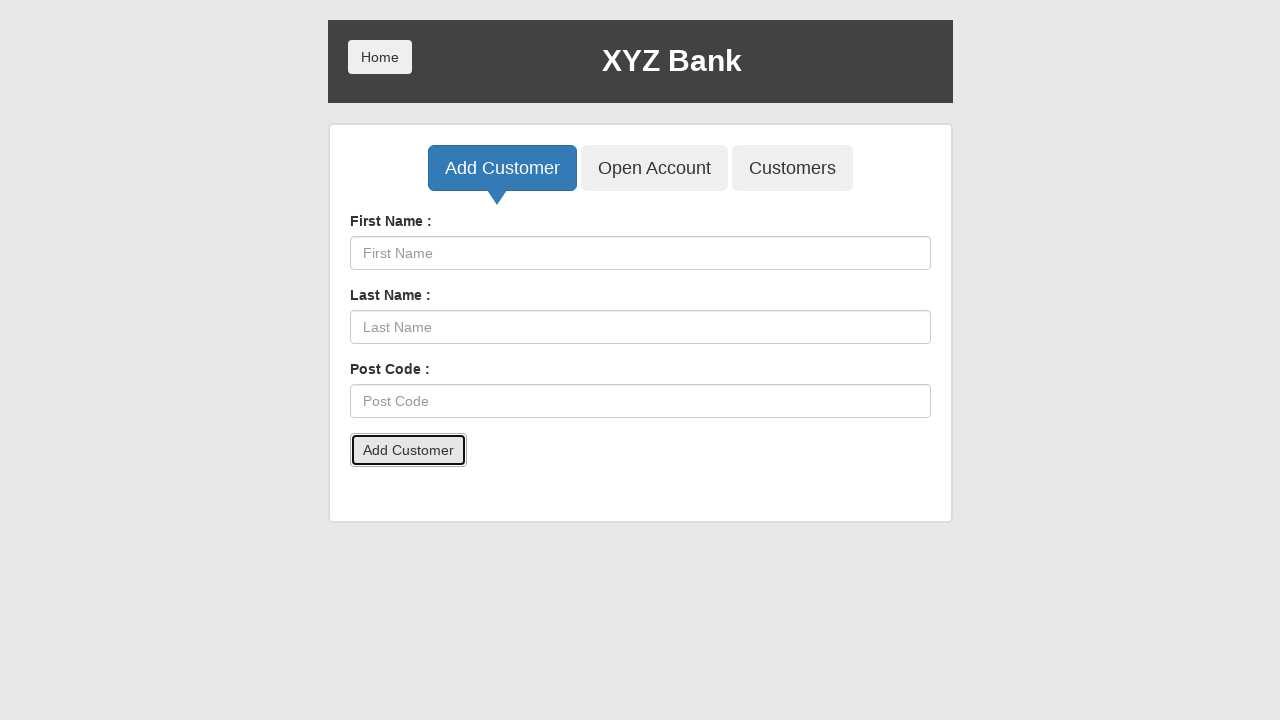

Filled First Name field with 'Exgwur' on input[placeholder='First Name']
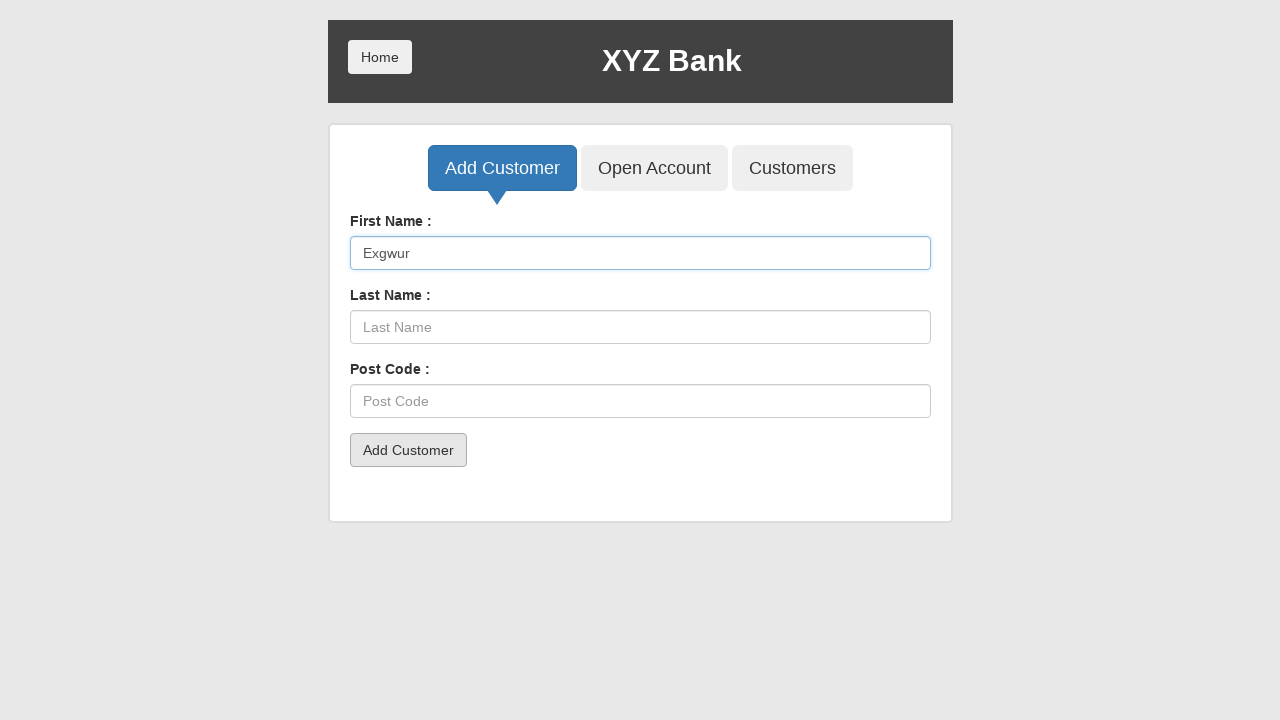

Filled Last Name field with 'Hzyoqbxh' on input[placeholder='Last Name']
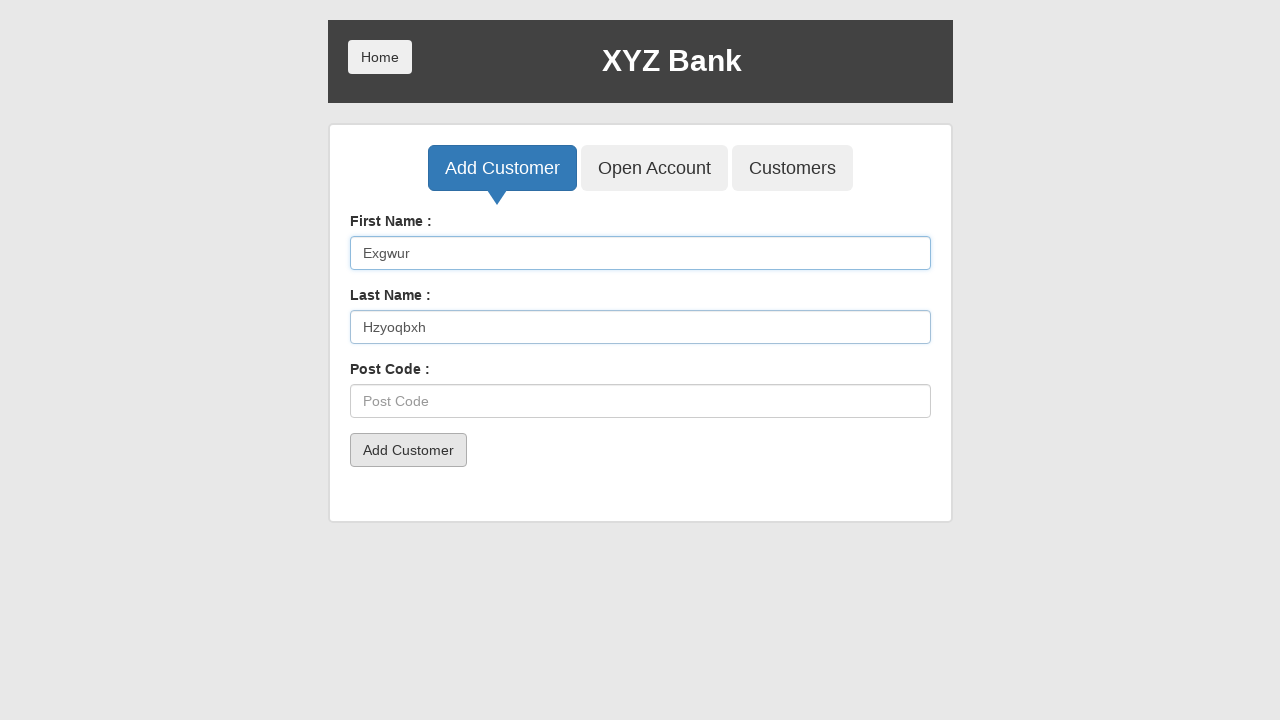

Filled Post Code field with '66210' on input[placeholder='Post Code']
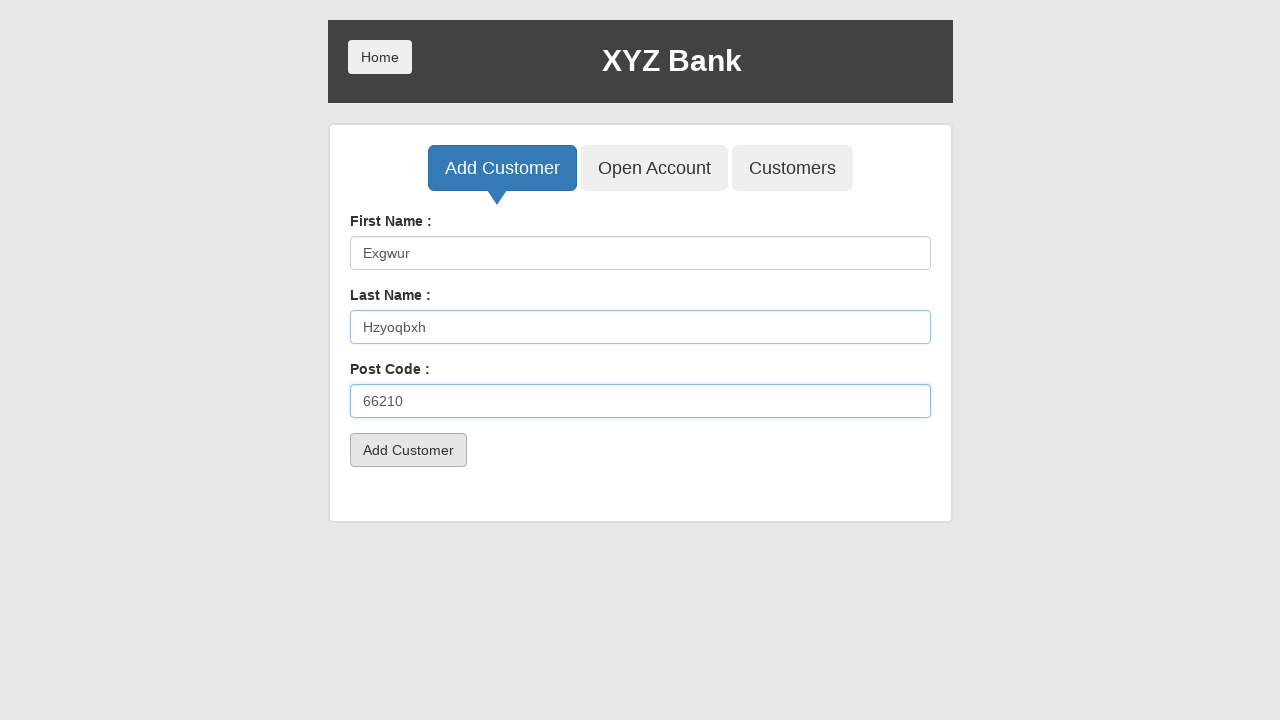

Clicked 'Add Customer' submit button for customer 3 at (408, 450) on button[type='submit']:has-text('Add Customer')
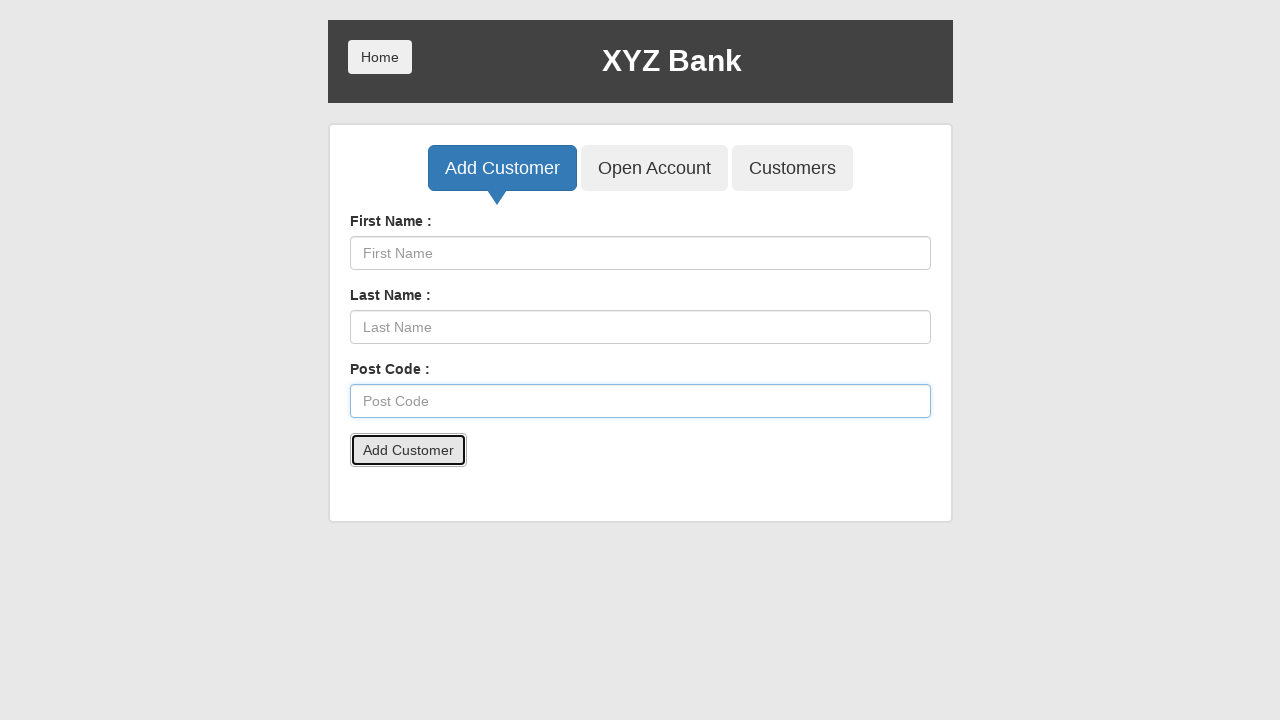

Accepted confirmation dialog
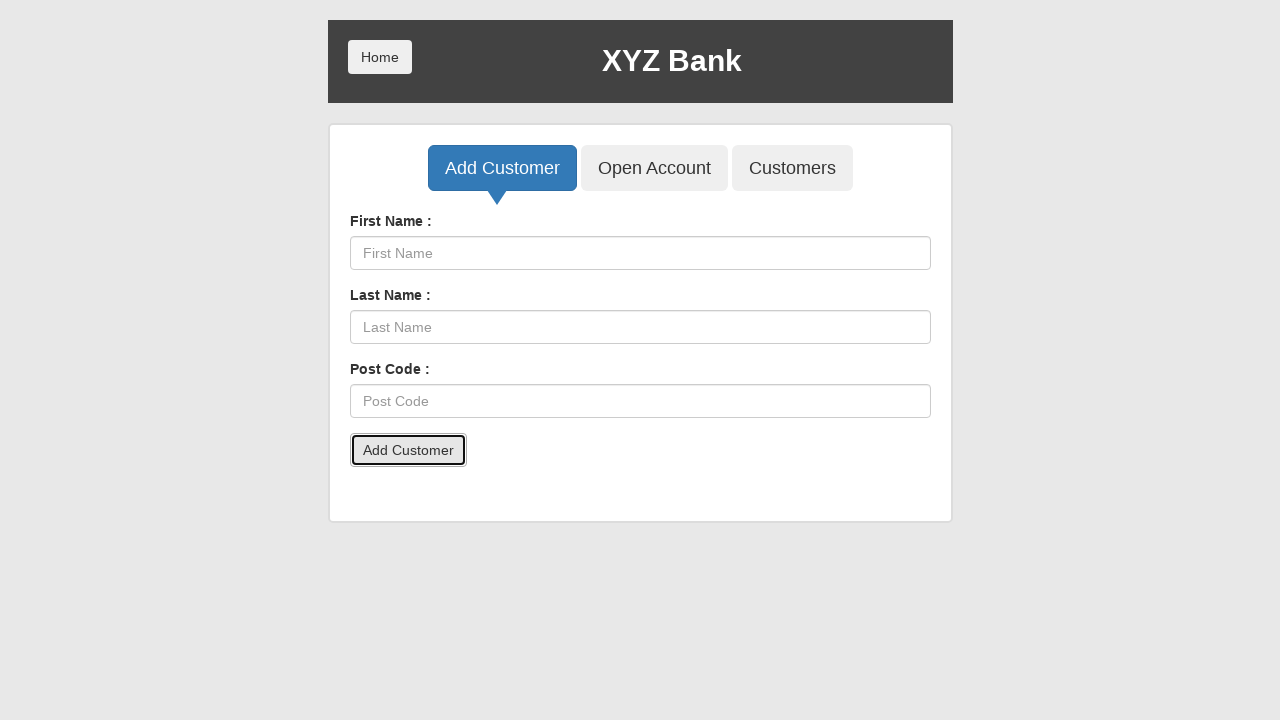

Waited 500ms for dialog to clear
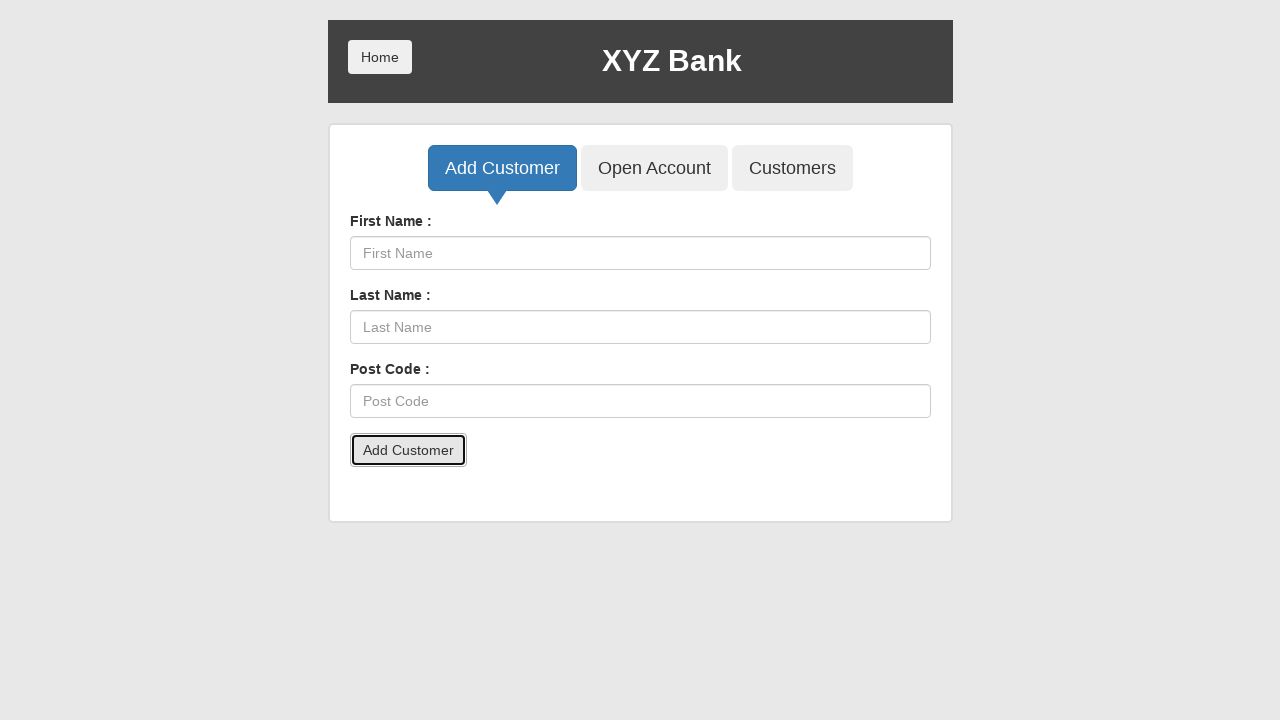

Filled First Name field with 'Hrnsrf' on input[placeholder='First Name']
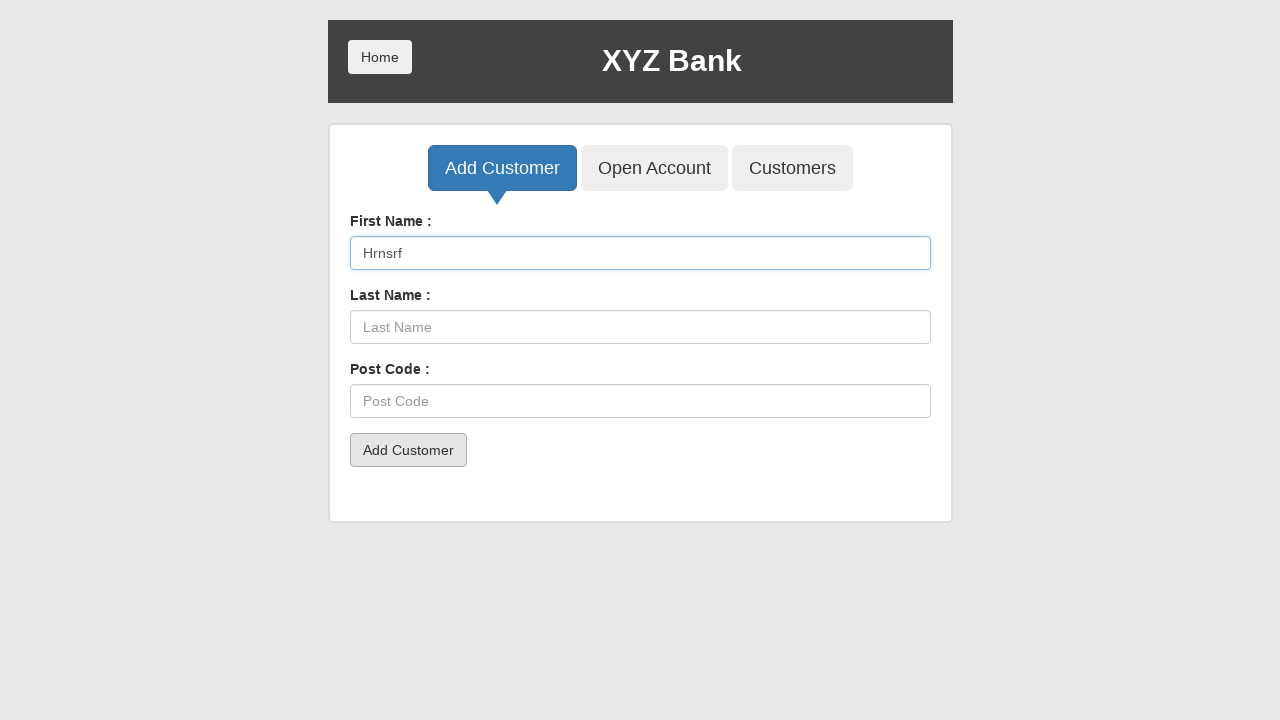

Filled Last Name field with 'Rnwfgpvc' on input[placeholder='Last Name']
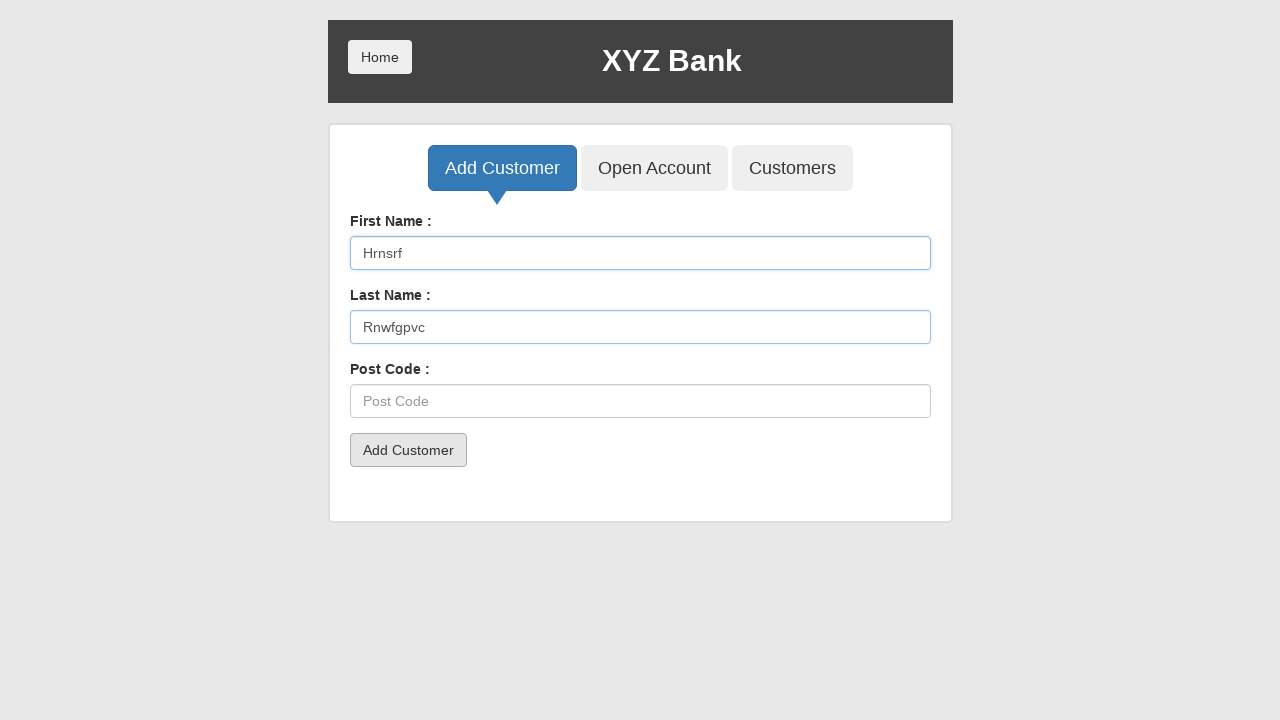

Filled Post Code field with '16776' on input[placeholder='Post Code']
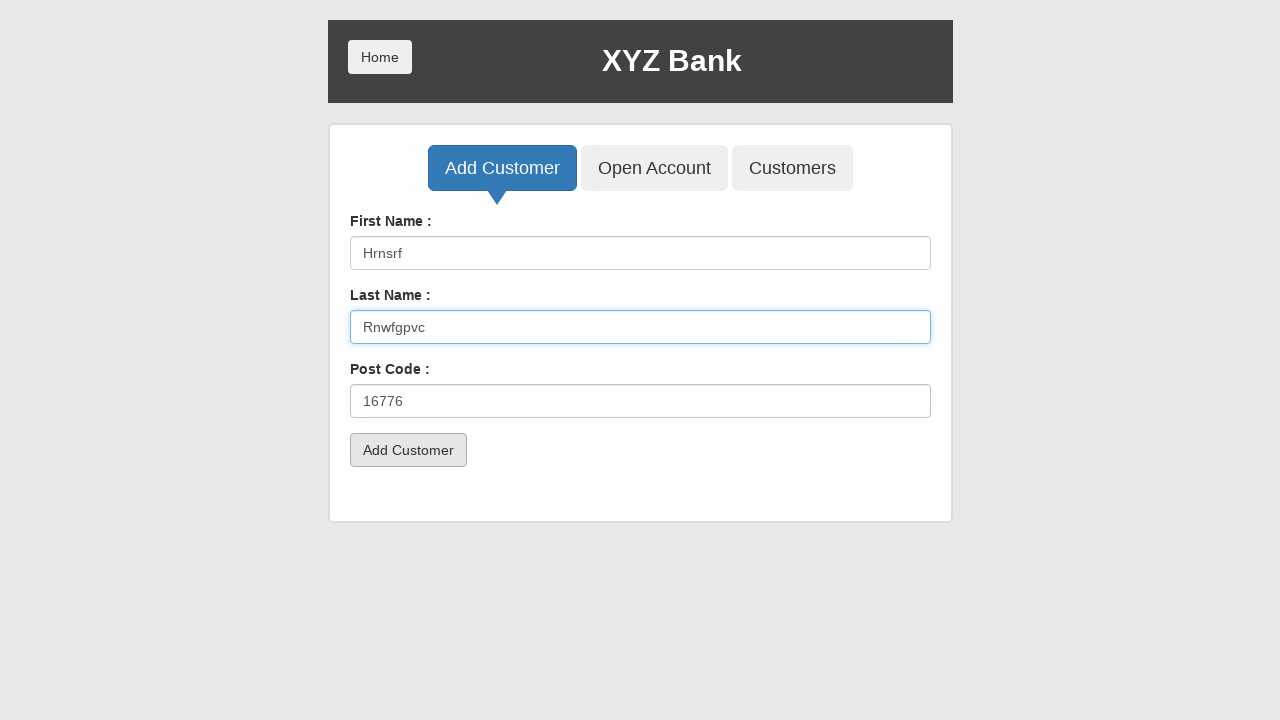

Clicked 'Add Customer' submit button for customer 4 at (408, 450) on button[type='submit']:has-text('Add Customer')
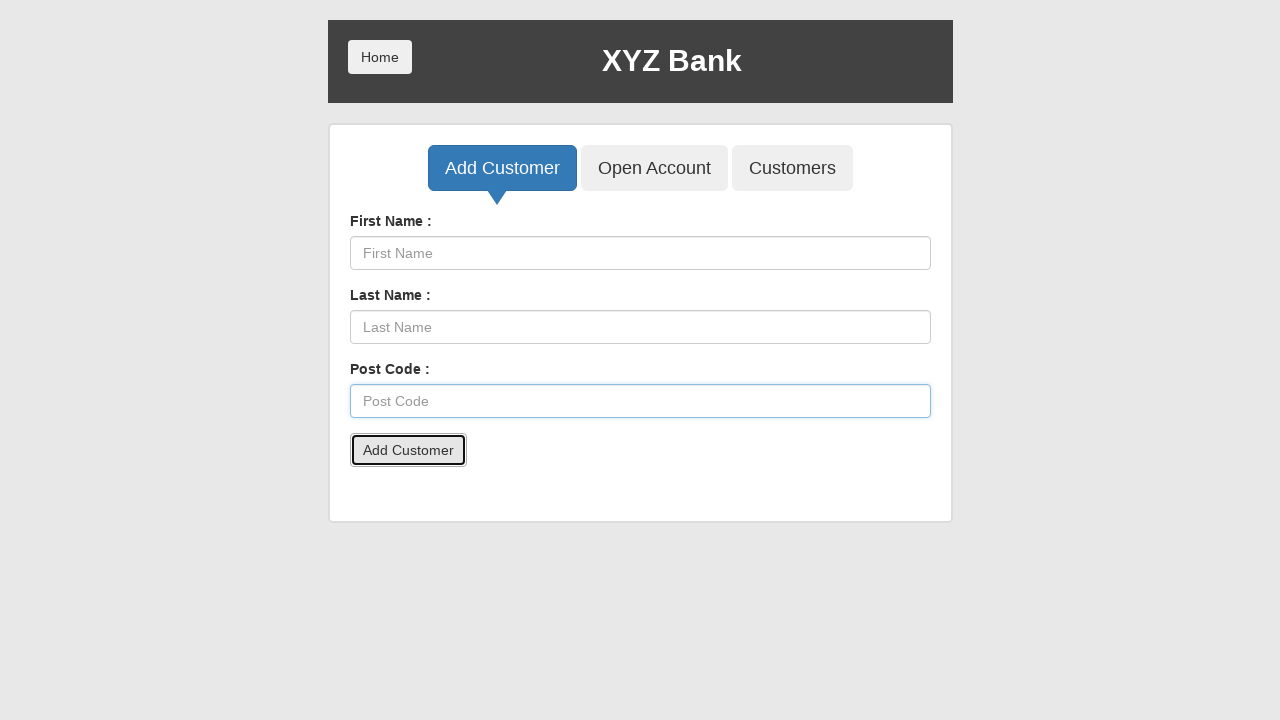

Accepted confirmation dialog
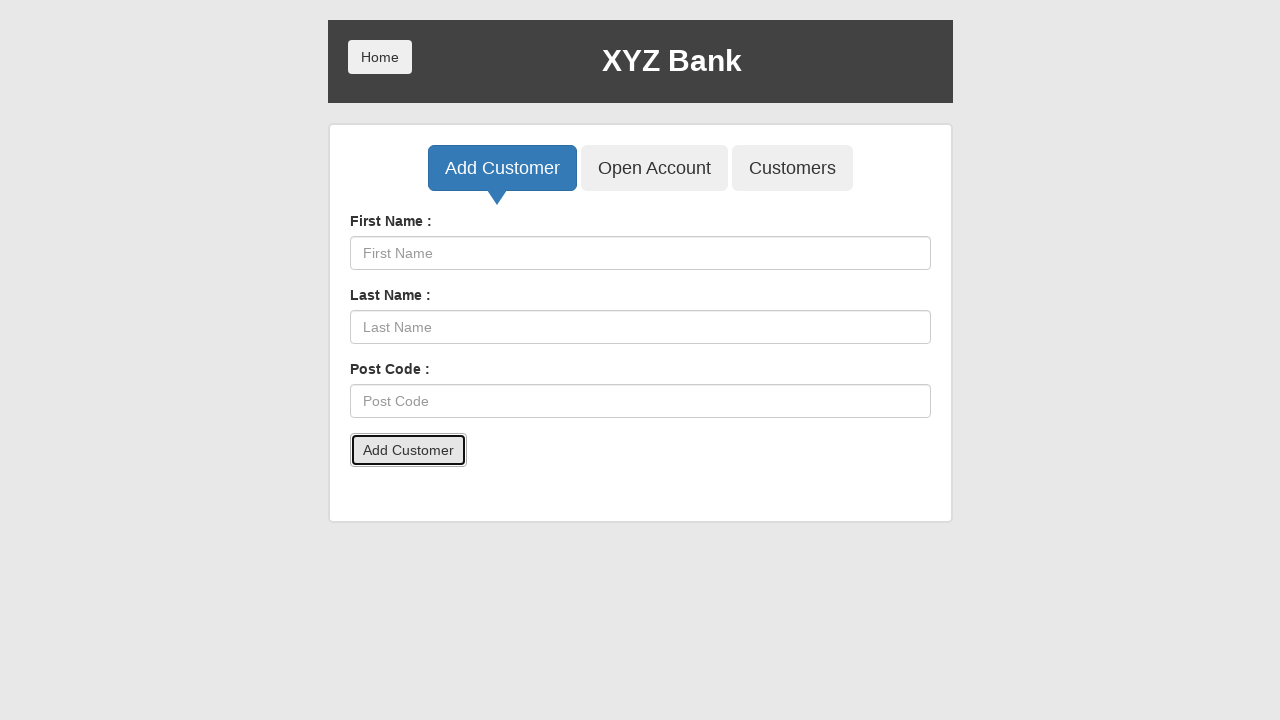

Waited 500ms for dialog to clear
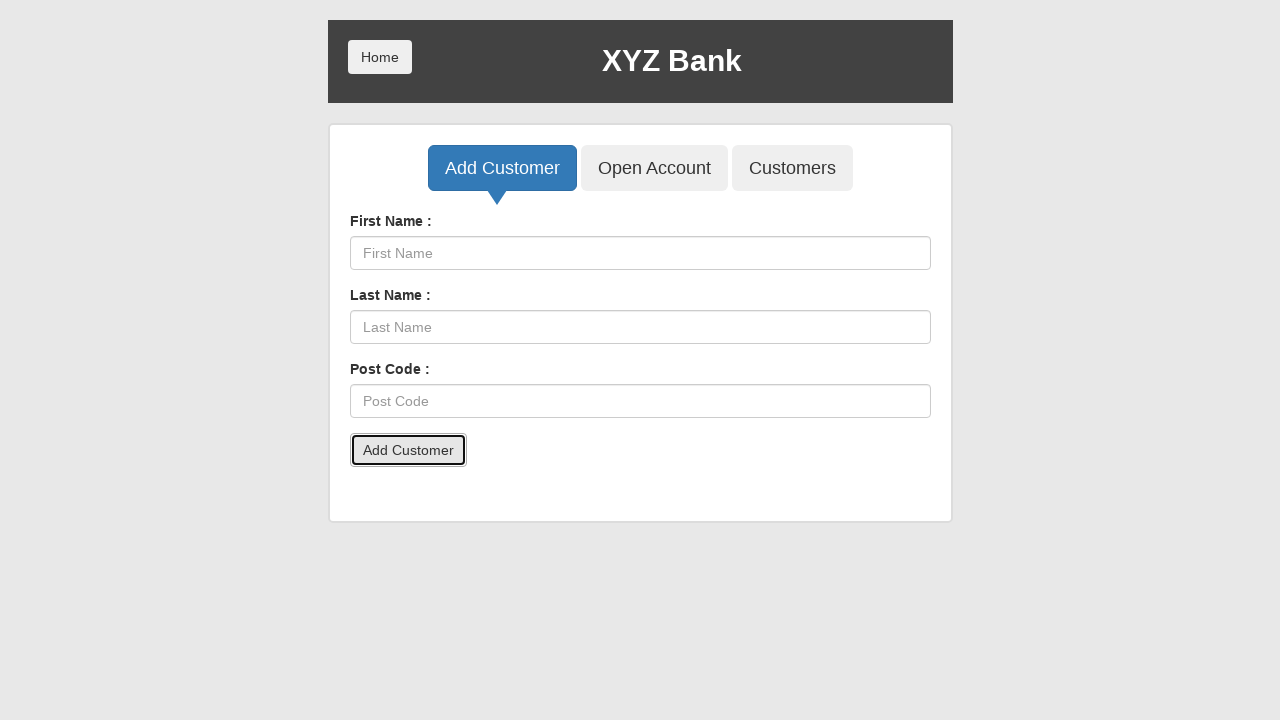

Filled First Name field with 'Wycoum' on input[placeholder='First Name']
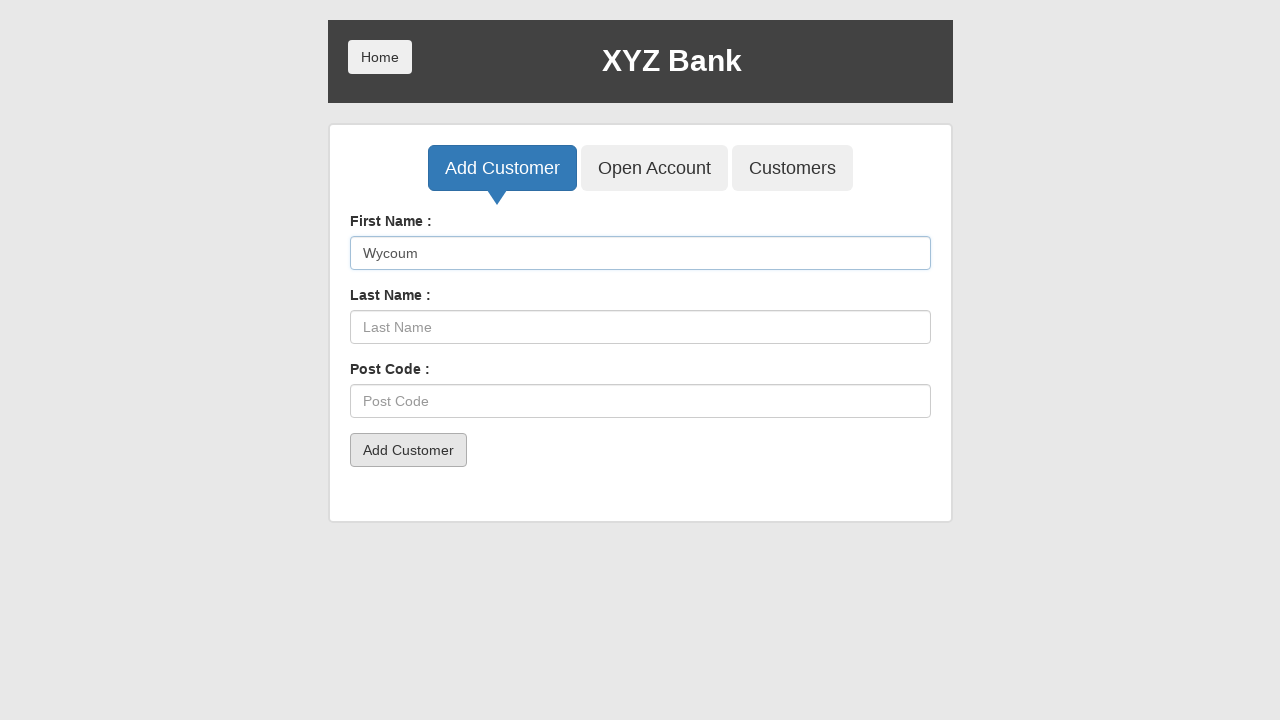

Filled Last Name field with 'Uzladqbd' on input[placeholder='Last Name']
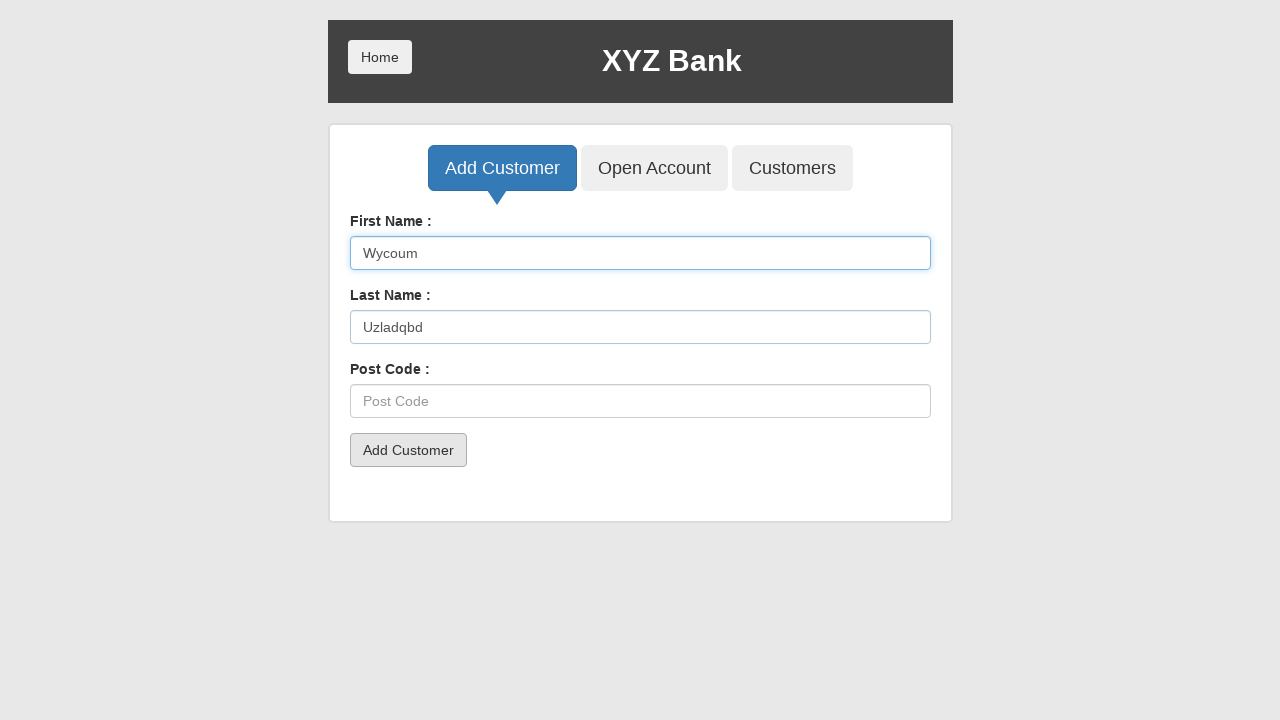

Filled Post Code field with '43254' on input[placeholder='Post Code']
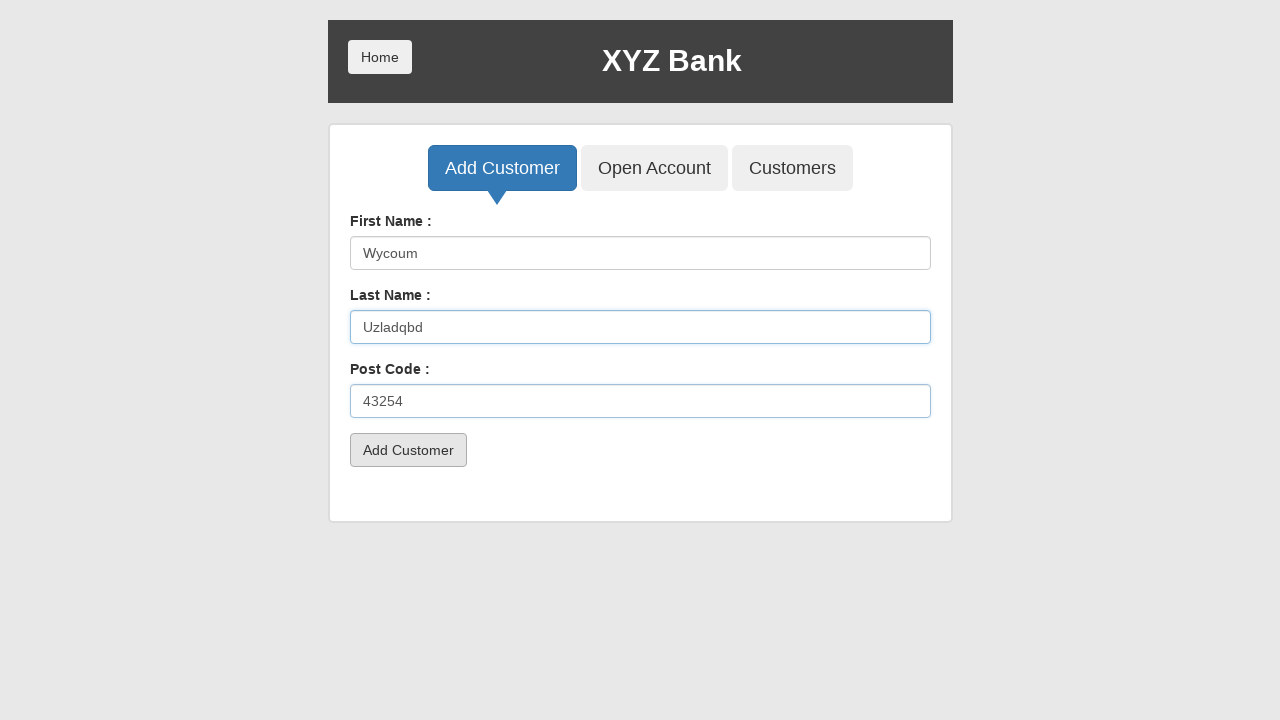

Clicked 'Add Customer' submit button for customer 5 at (408, 450) on button[type='submit']:has-text('Add Customer')
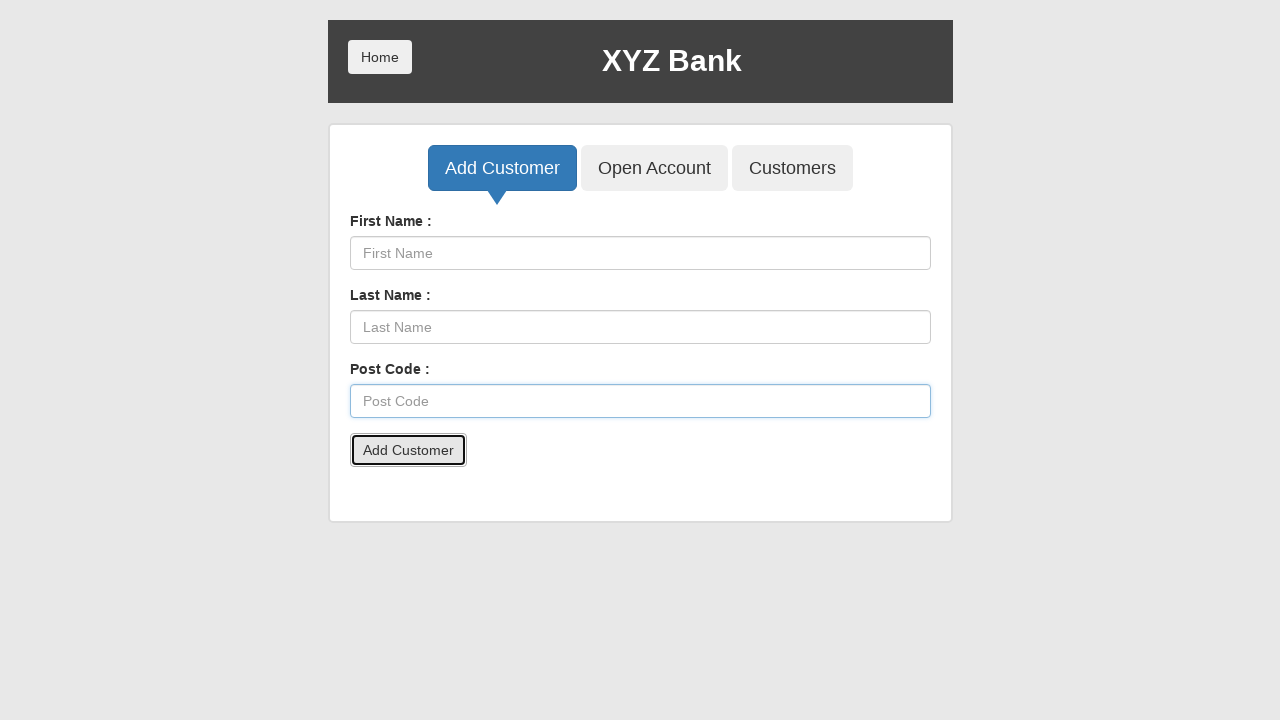

Accepted confirmation dialog
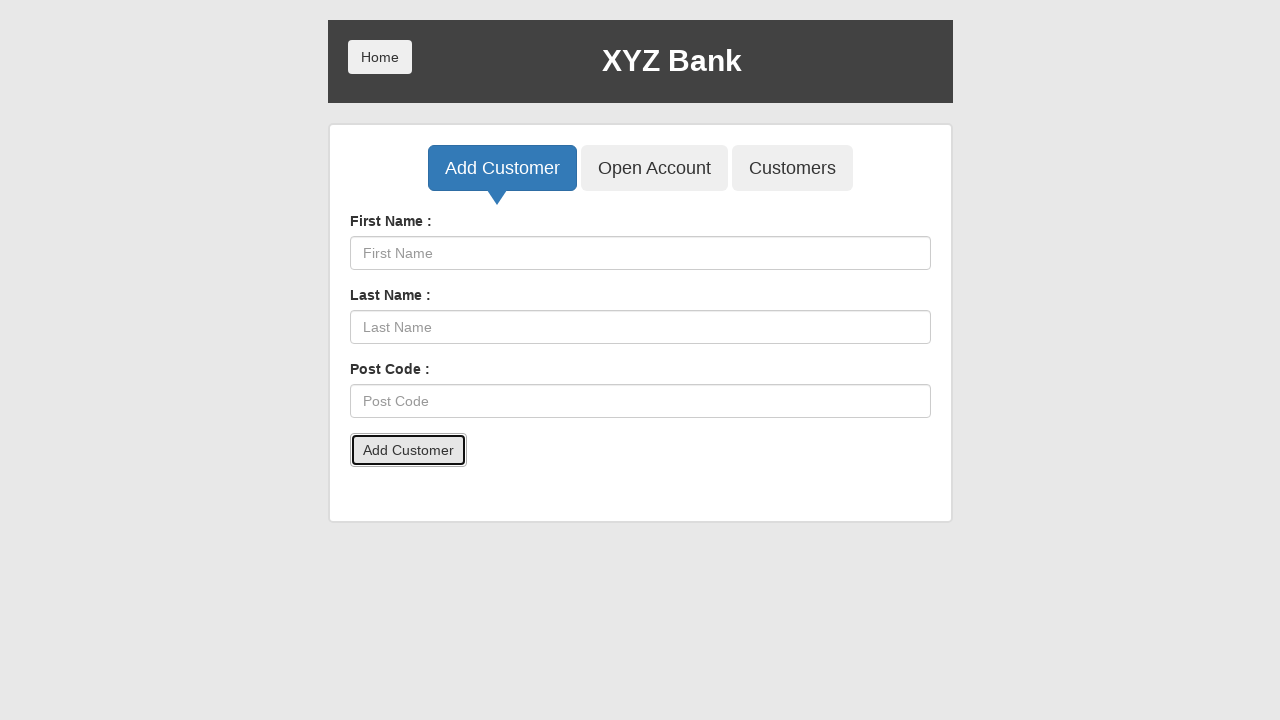

Waited 500ms for dialog to clear
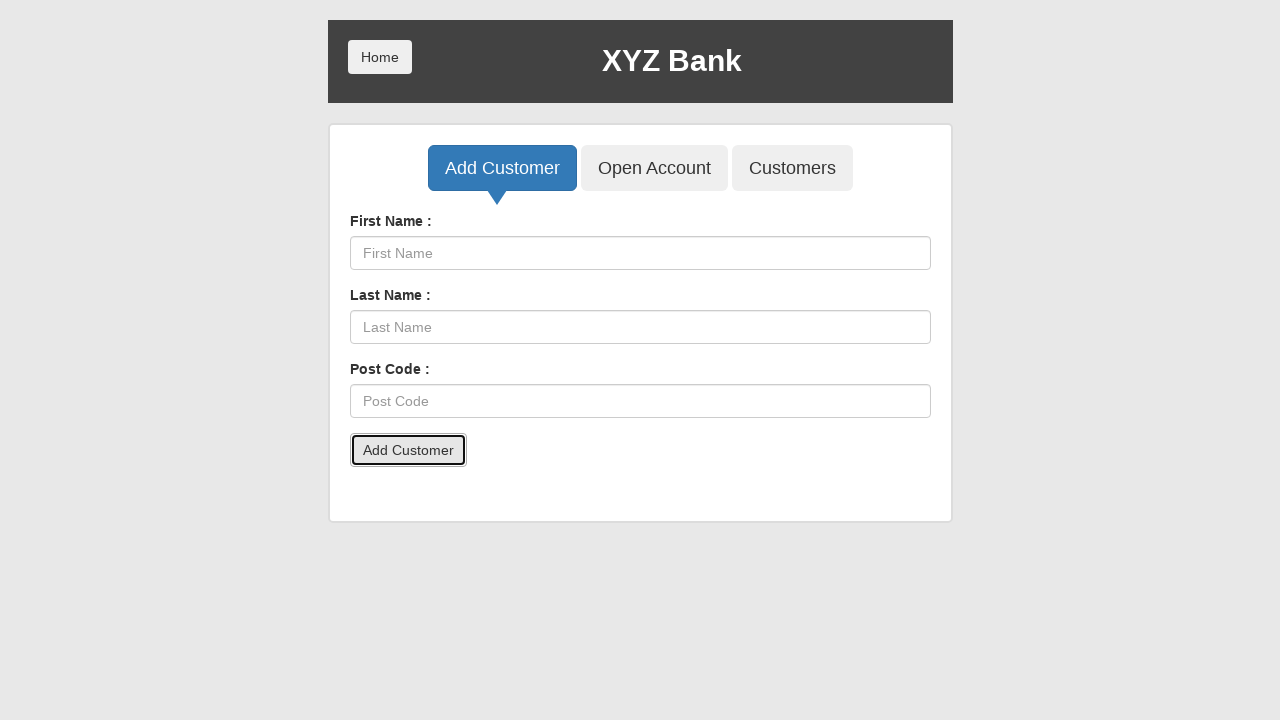

Clicked 'Open Account' button at (654, 168) on button:has-text('Open Account')
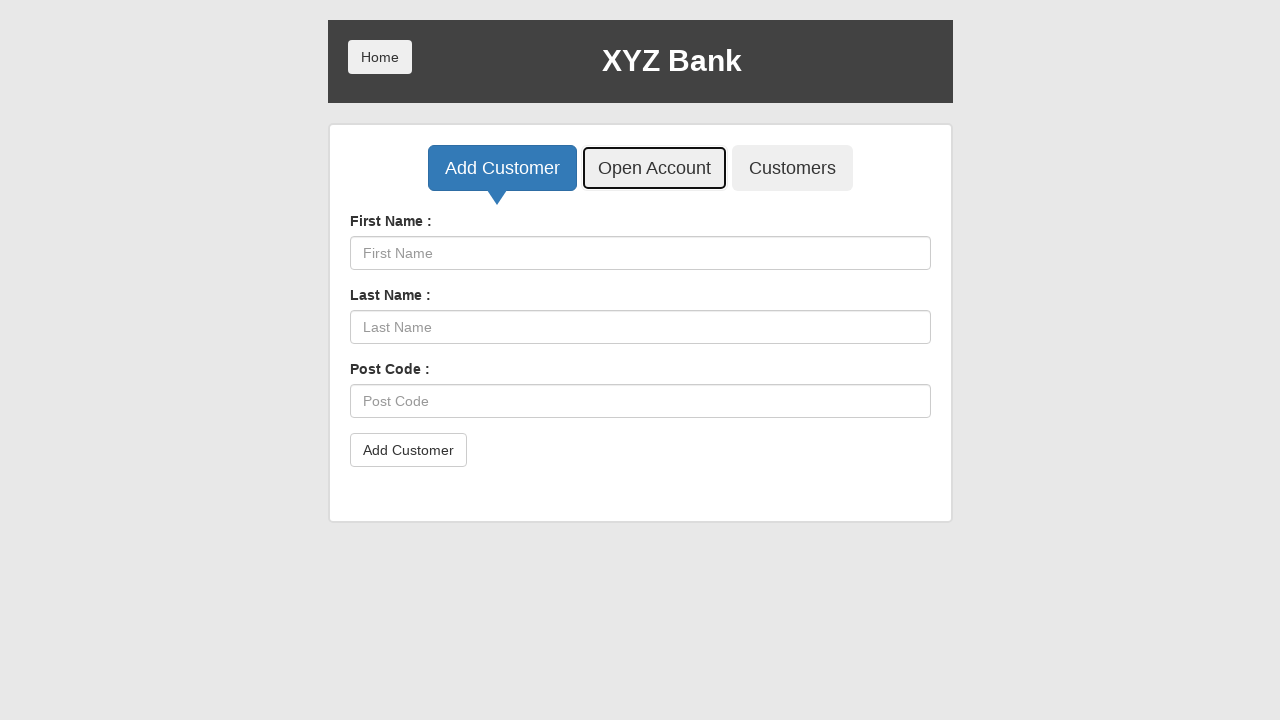

Selected customer 1 from dropdown on select#userSelect
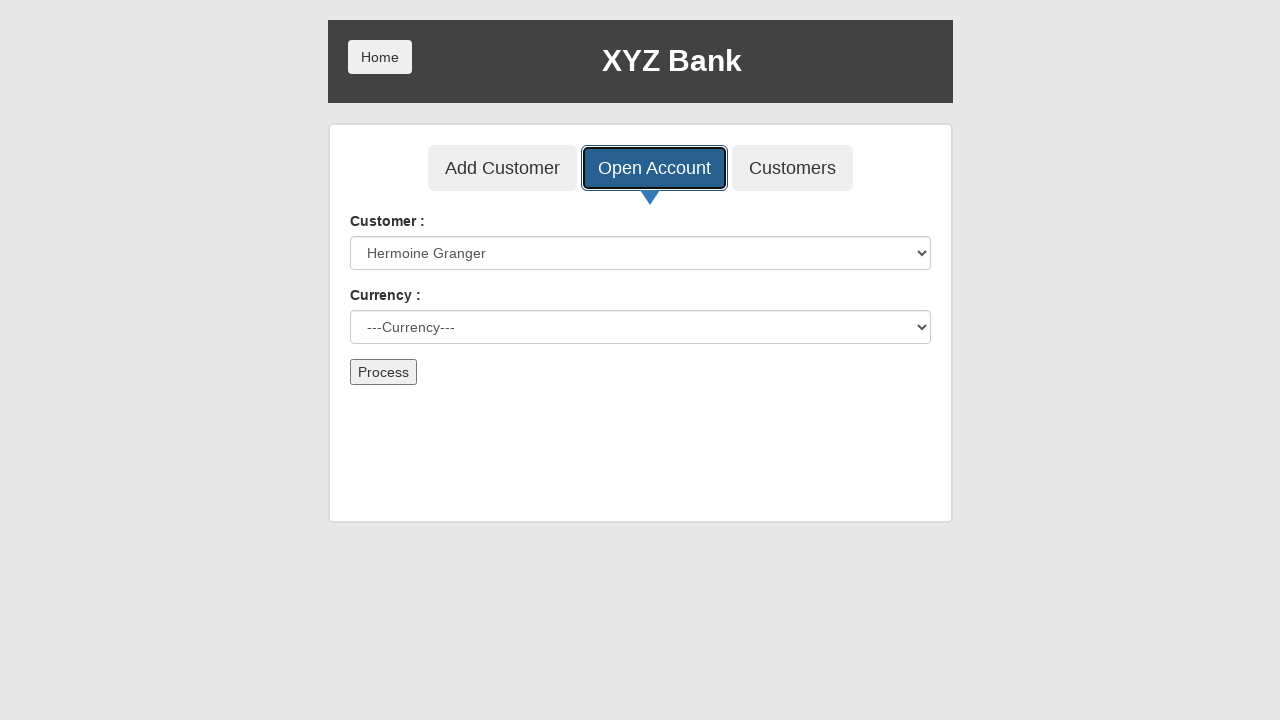

Selected 'Dollar' currency on select#currency
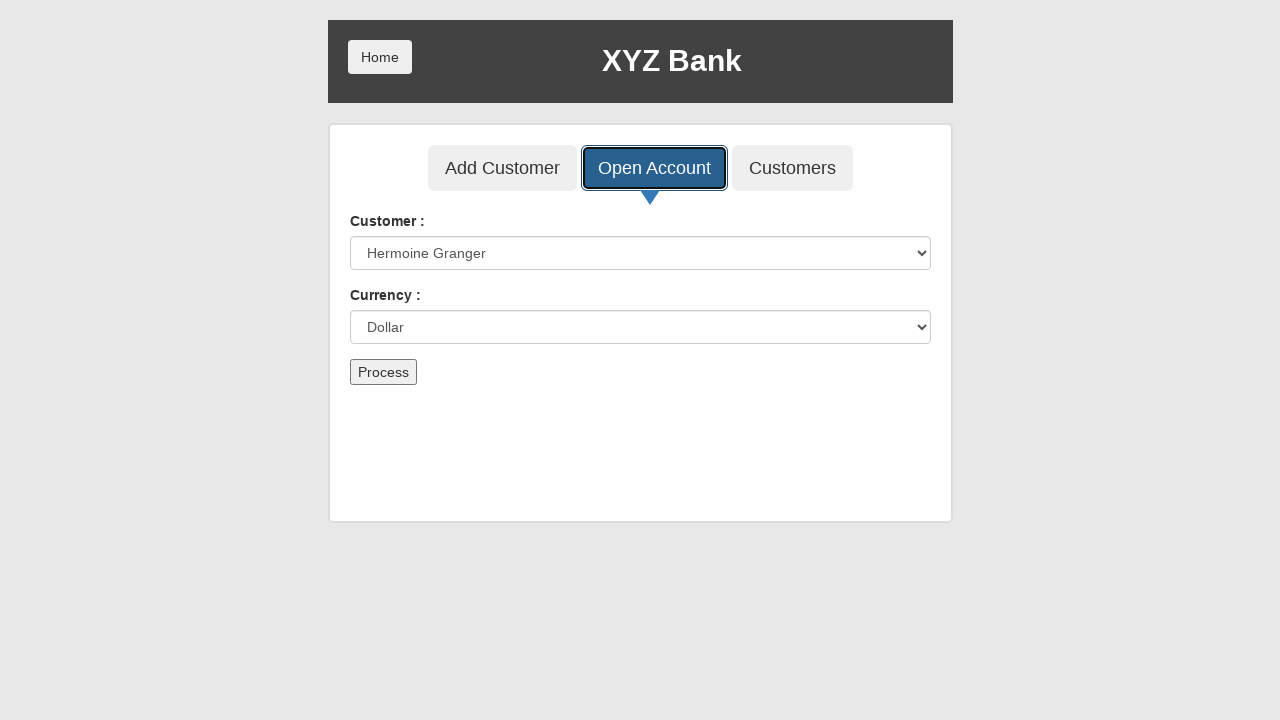

Clicked 'Process' button to open account for customer 1 at (383, 372) on button[type='submit']:has-text('Process')
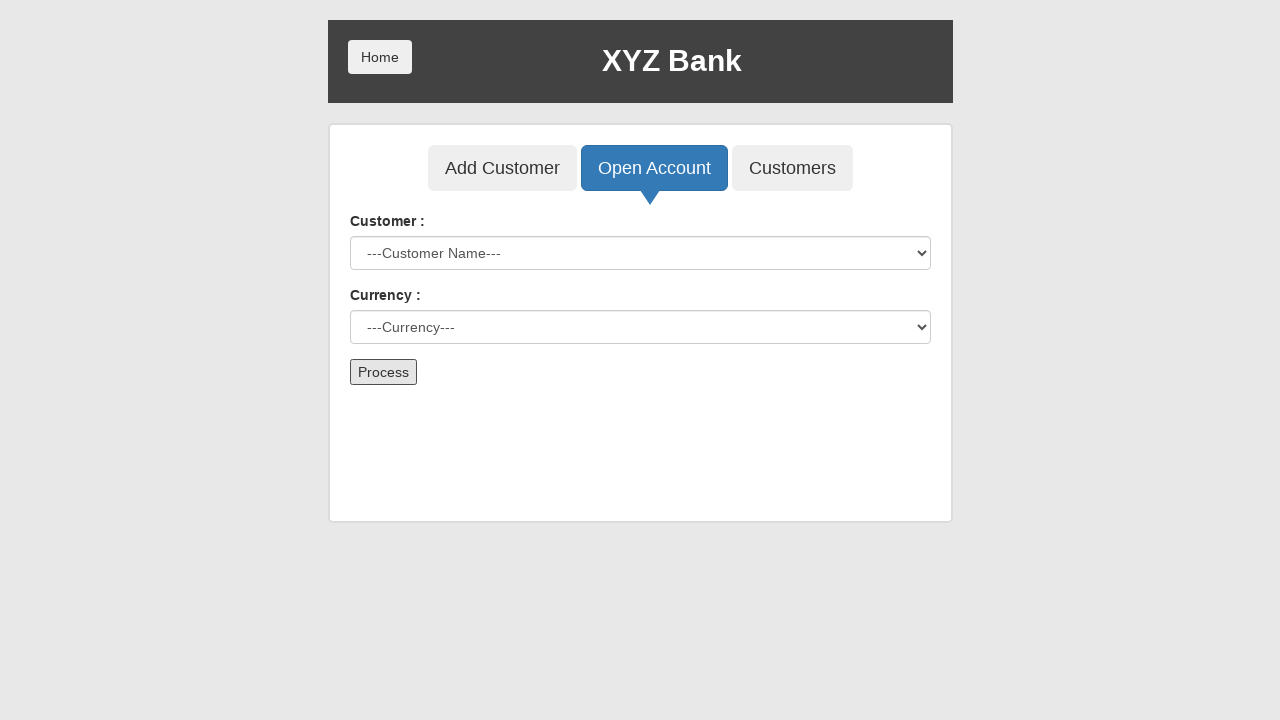

Waited 500ms for account creation confirmation
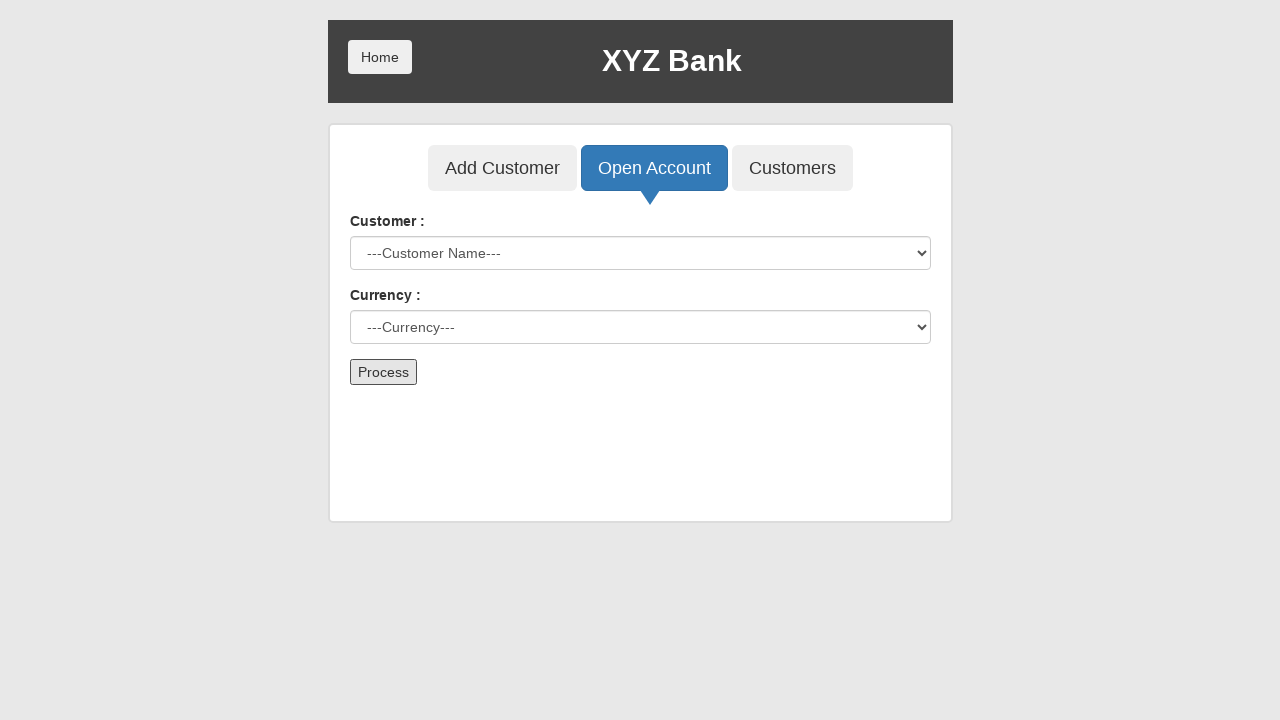

Selected customer 2 from dropdown on select#userSelect
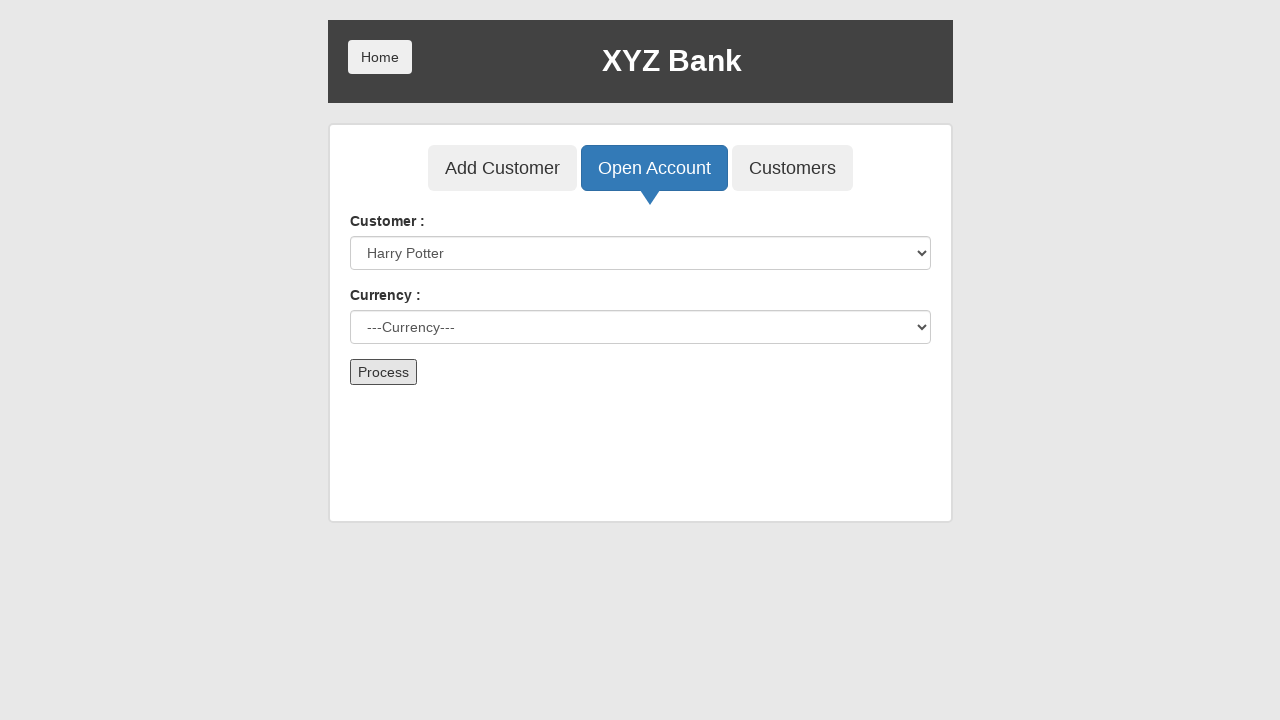

Selected 'Dollar' currency on select#currency
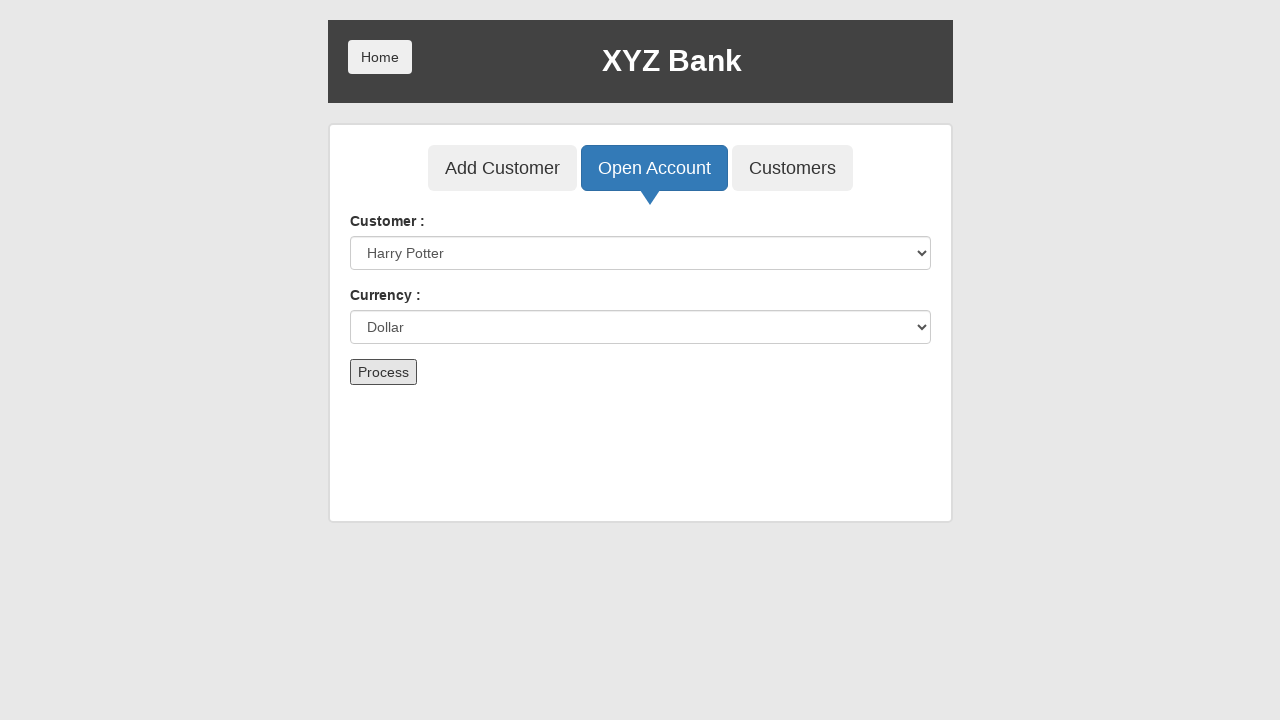

Clicked 'Process' button to open account for customer 2 at (383, 372) on button[type='submit']:has-text('Process')
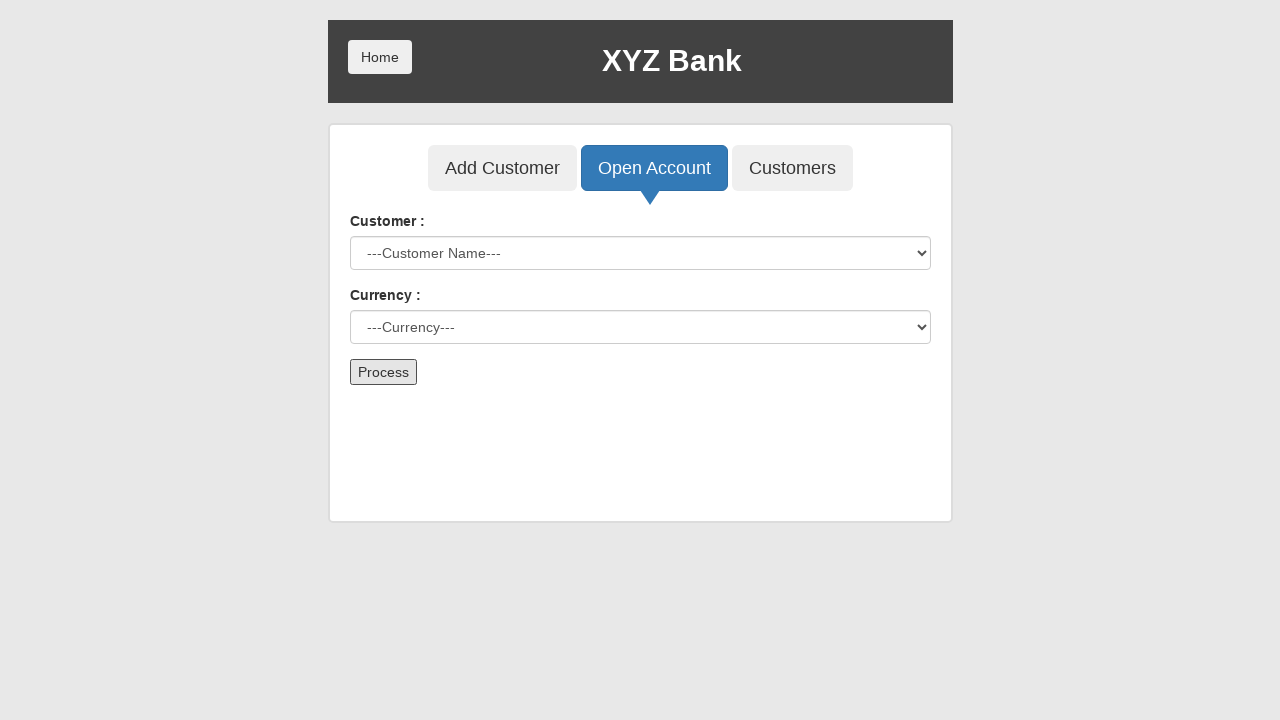

Waited 500ms for account creation confirmation
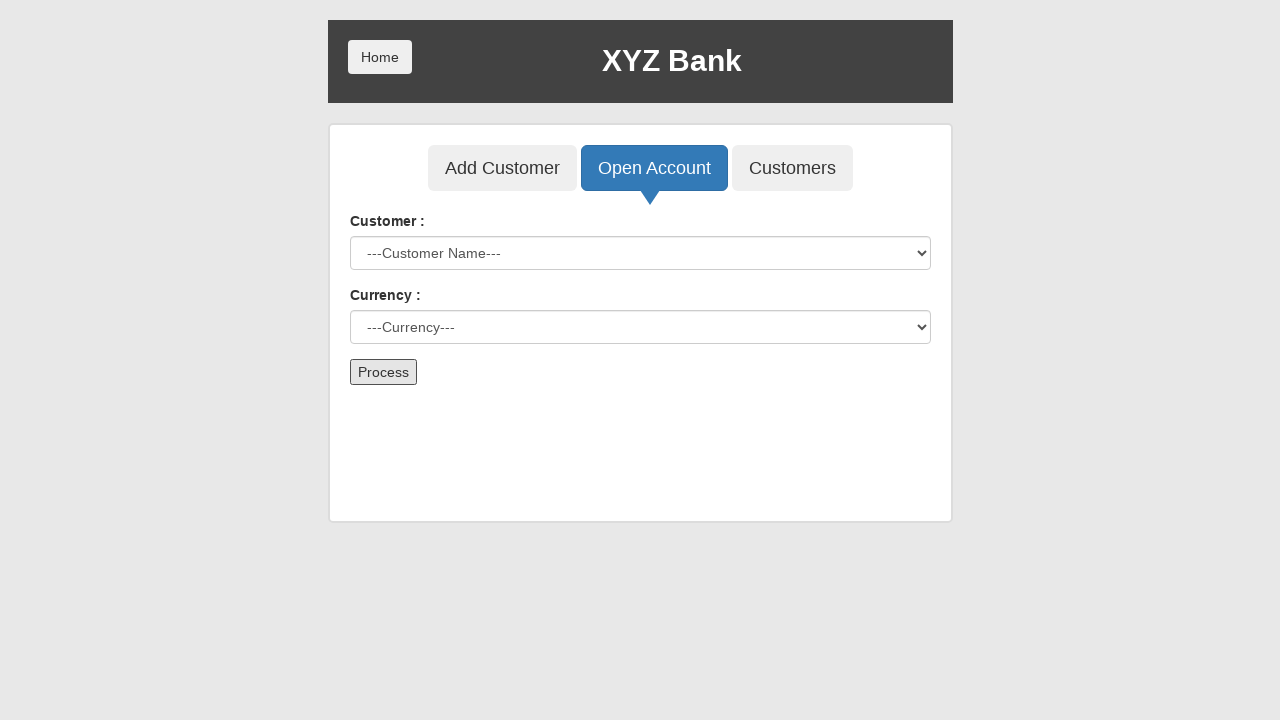

Selected customer 3 from dropdown on select#userSelect
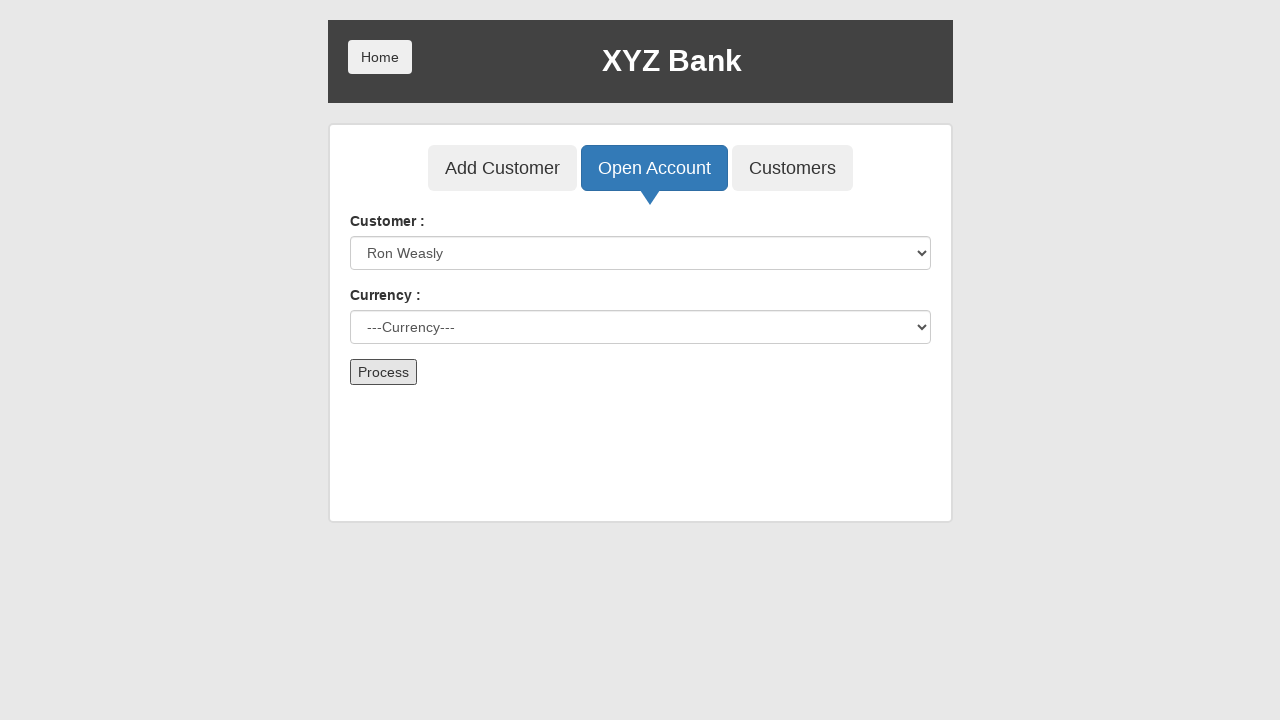

Selected 'Dollar' currency on select#currency
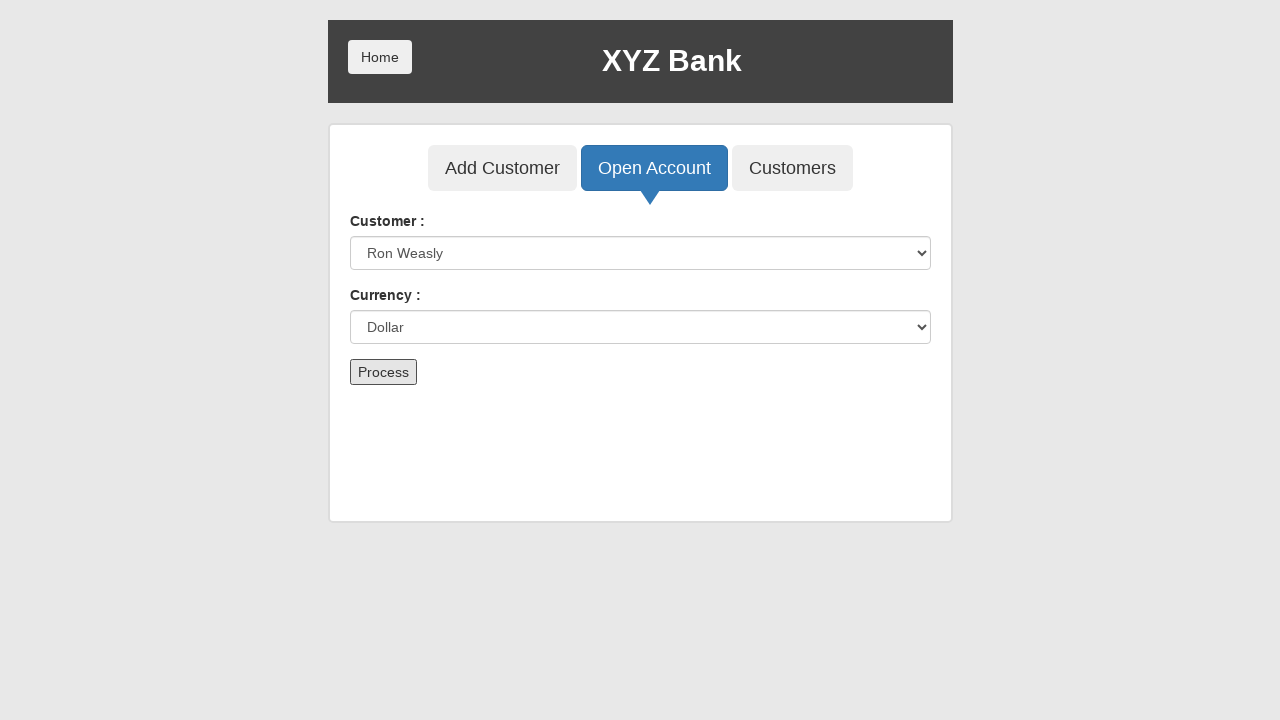

Clicked 'Process' button to open account for customer 3 at (383, 372) on button[type='submit']:has-text('Process')
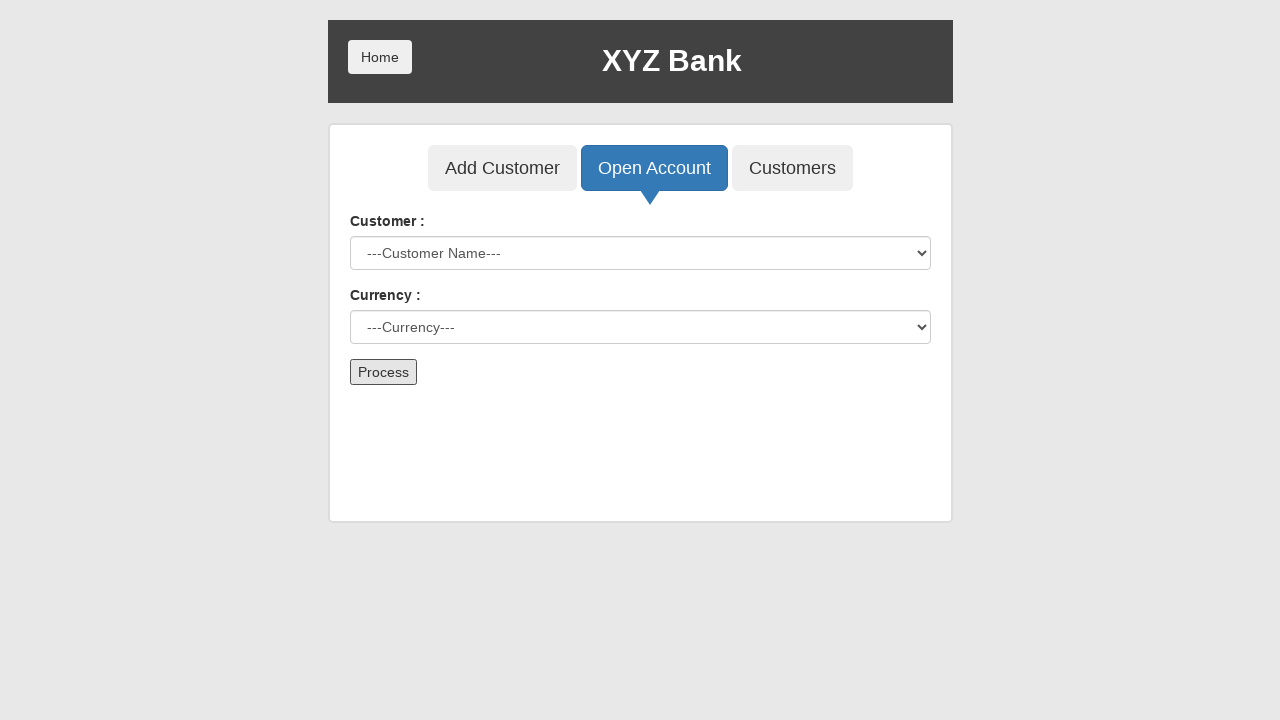

Waited 500ms for account creation confirmation
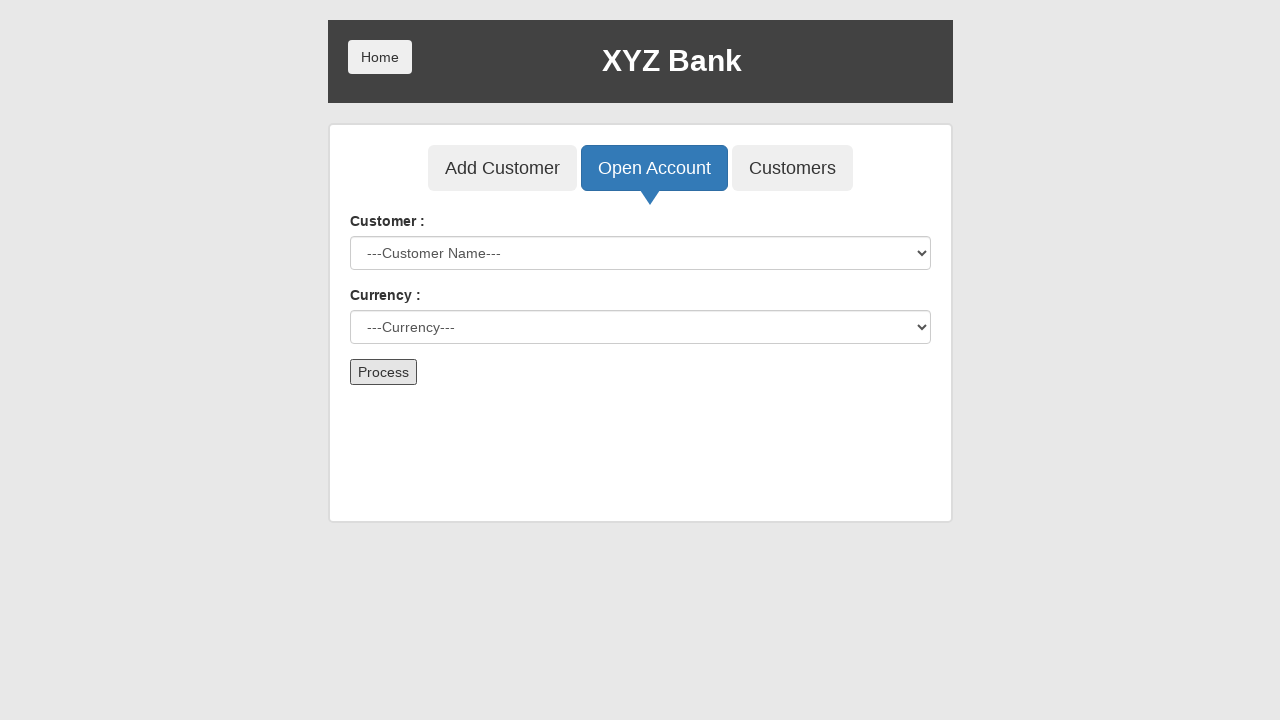

Selected customer 4 from dropdown on select#userSelect
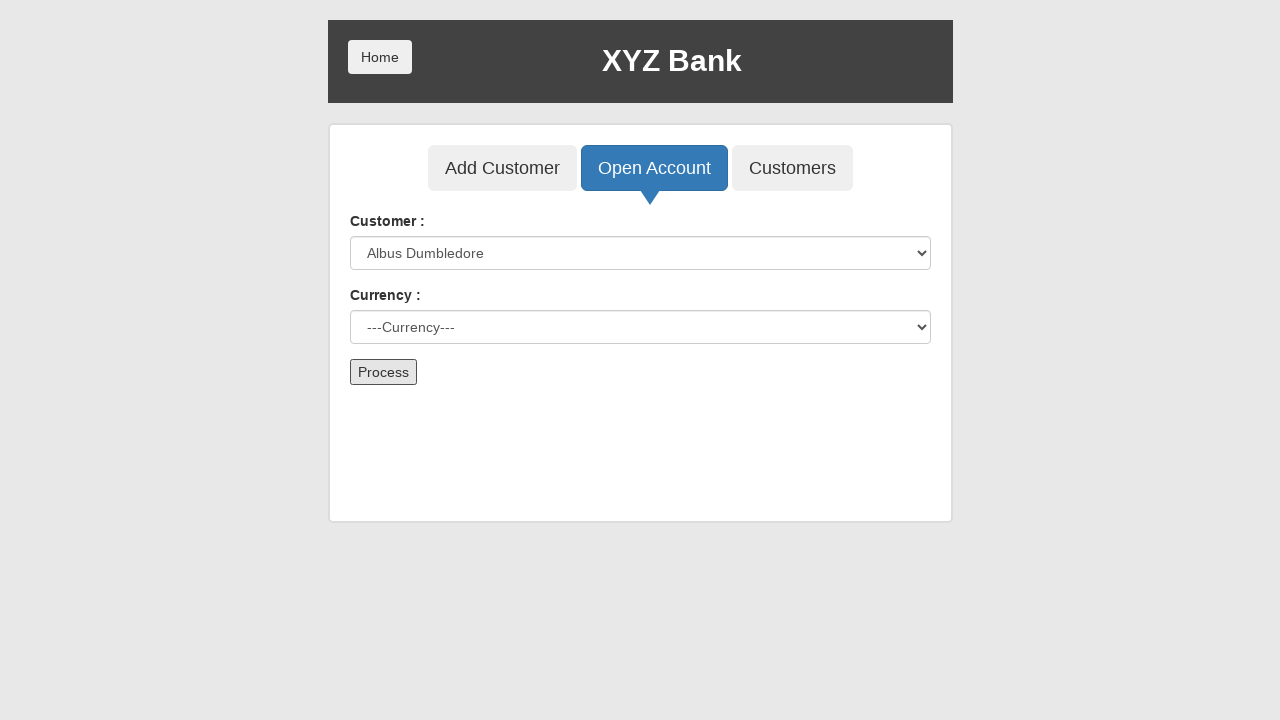

Selected 'Dollar' currency on select#currency
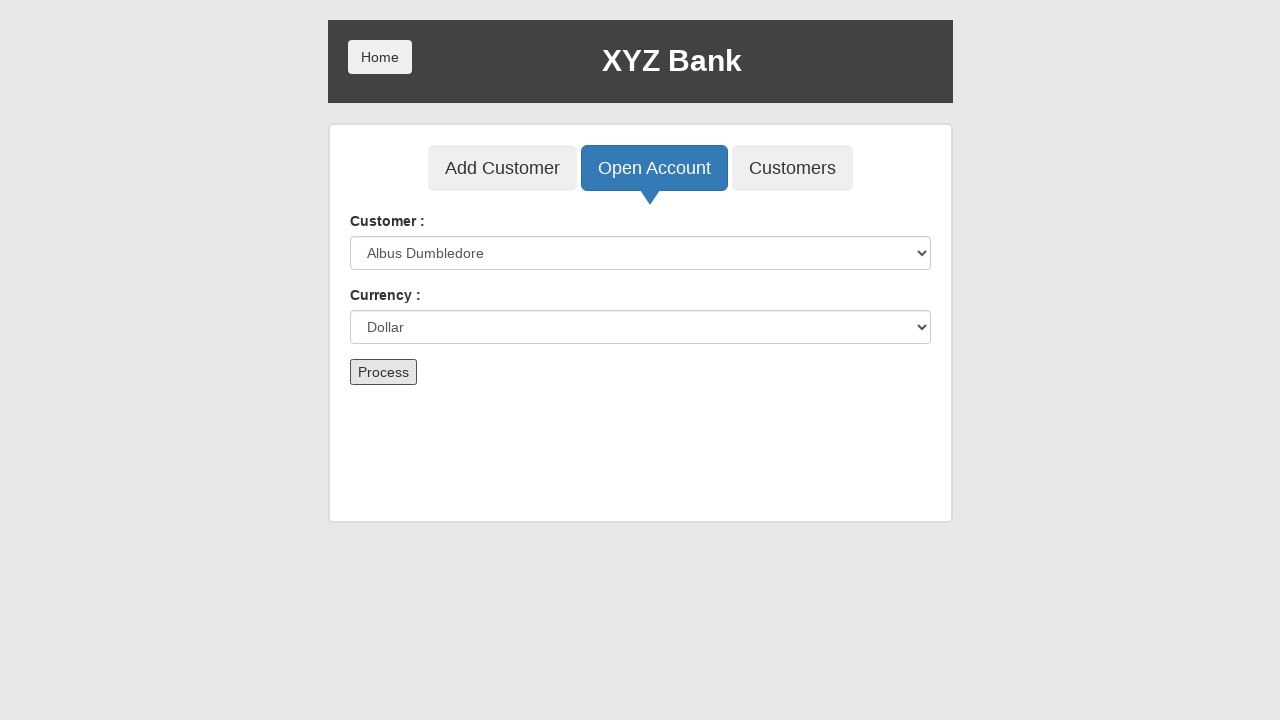

Clicked 'Process' button to open account for customer 4 at (383, 372) on button[type='submit']:has-text('Process')
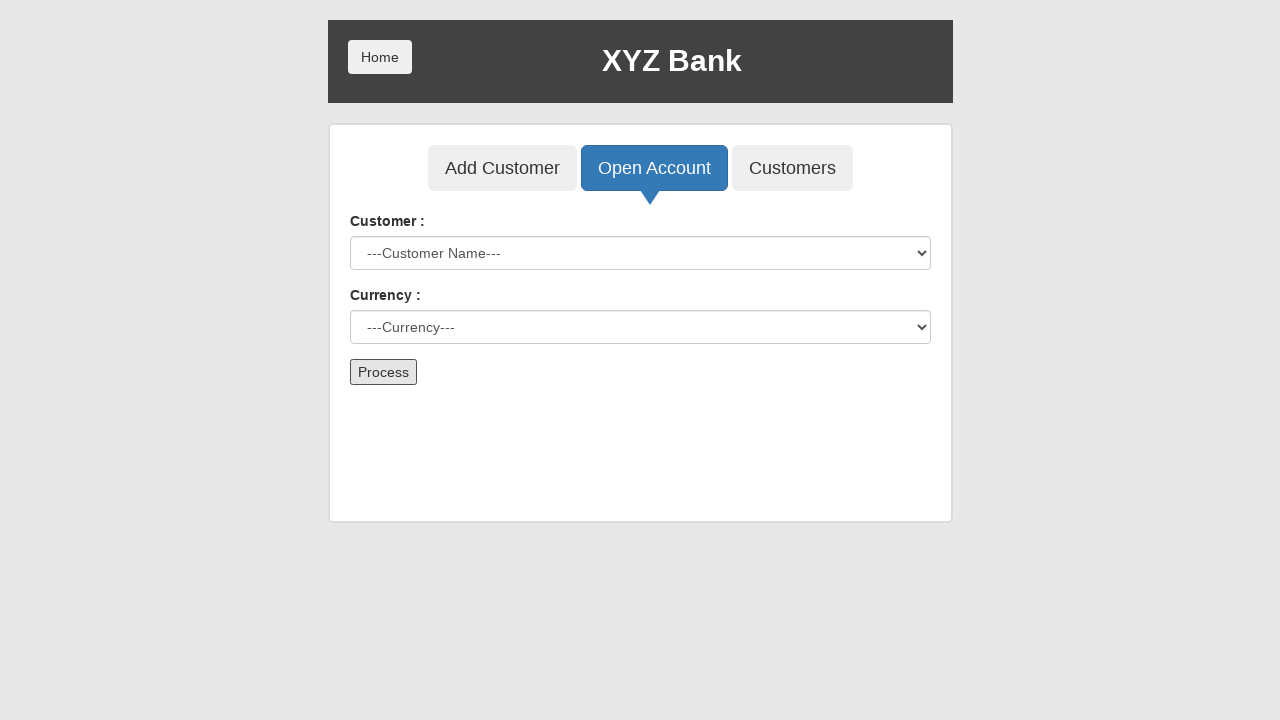

Waited 500ms for account creation confirmation
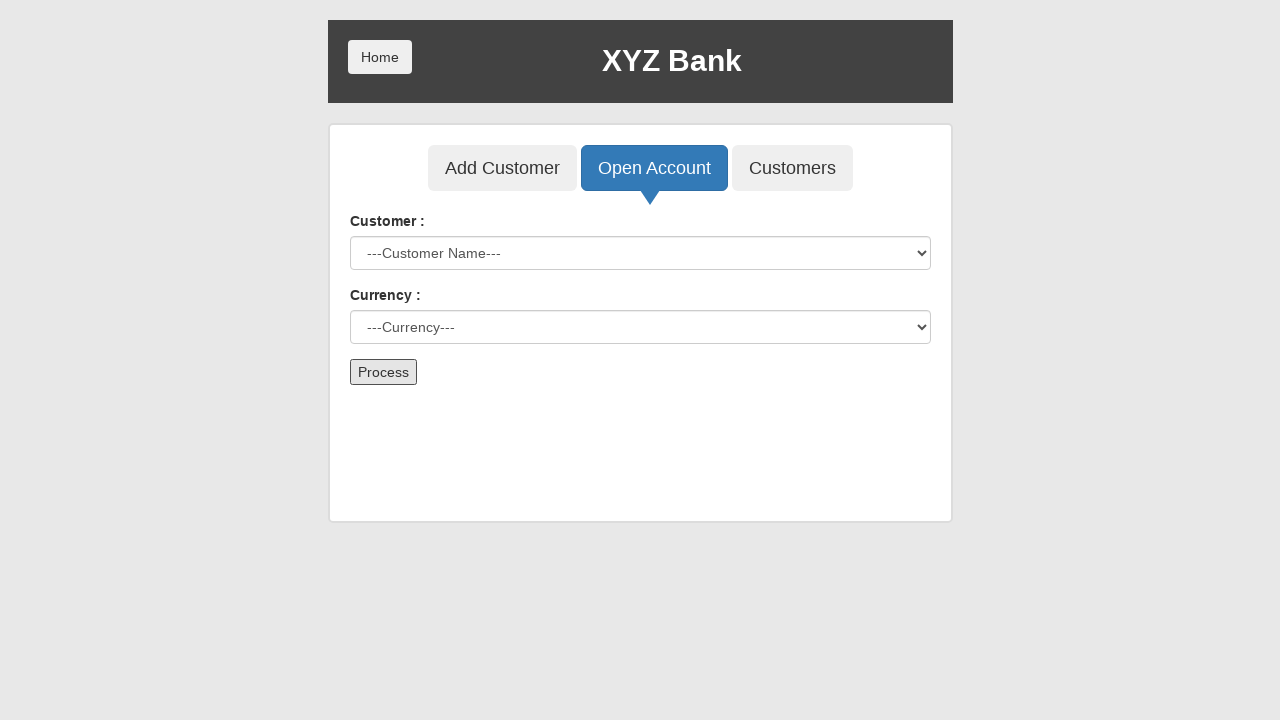

Selected customer 5 from dropdown on select#userSelect
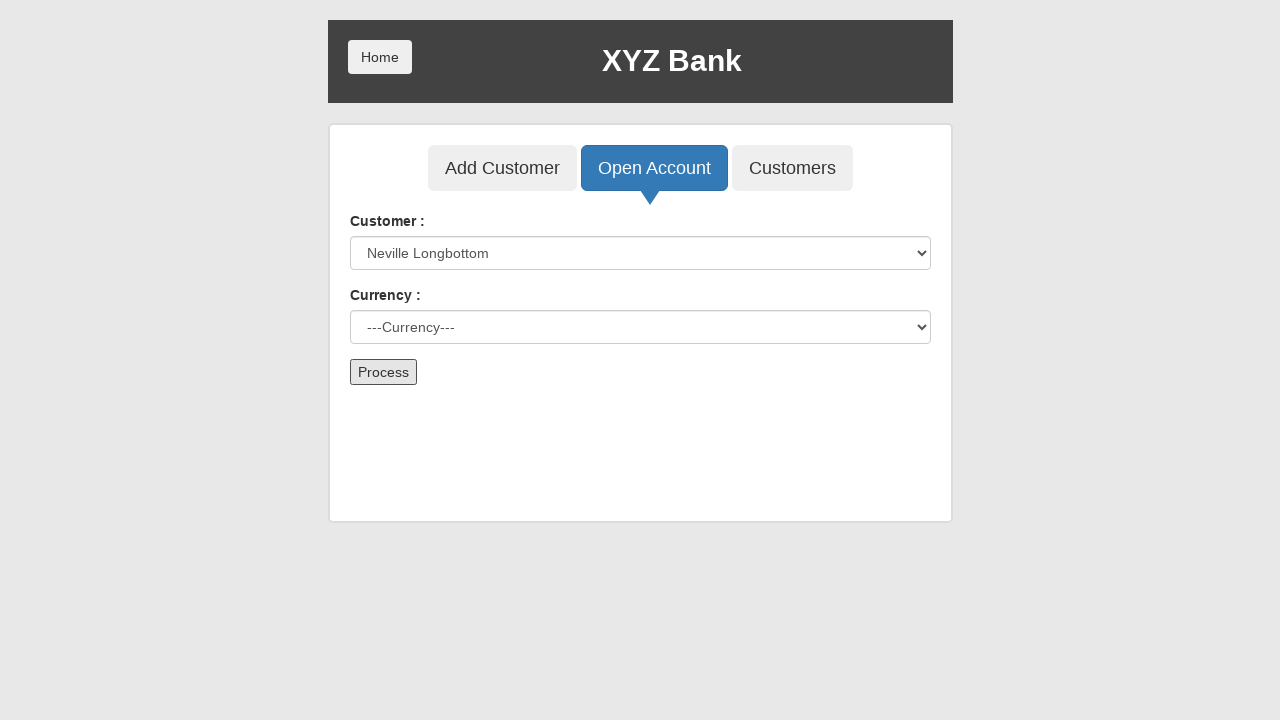

Selected 'Dollar' currency on select#currency
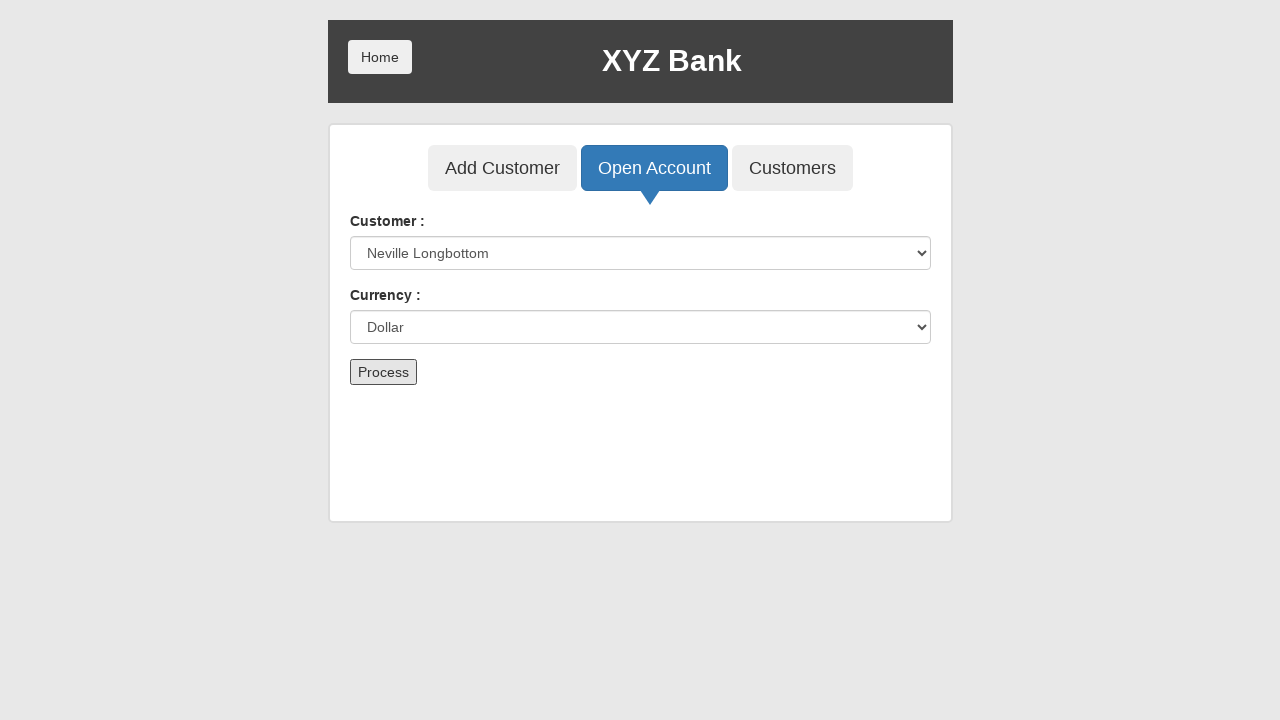

Clicked 'Process' button to open account for customer 5 at (383, 372) on button[type='submit']:has-text('Process')
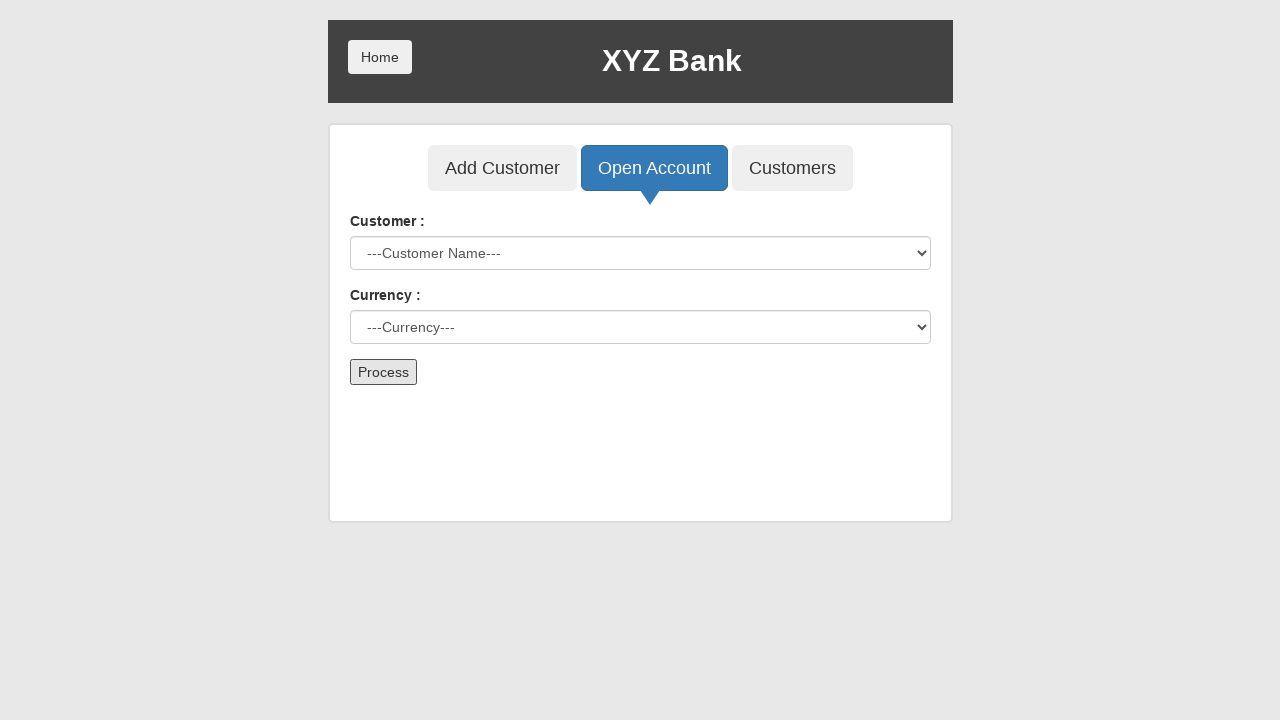

Waited 500ms for account creation confirmation
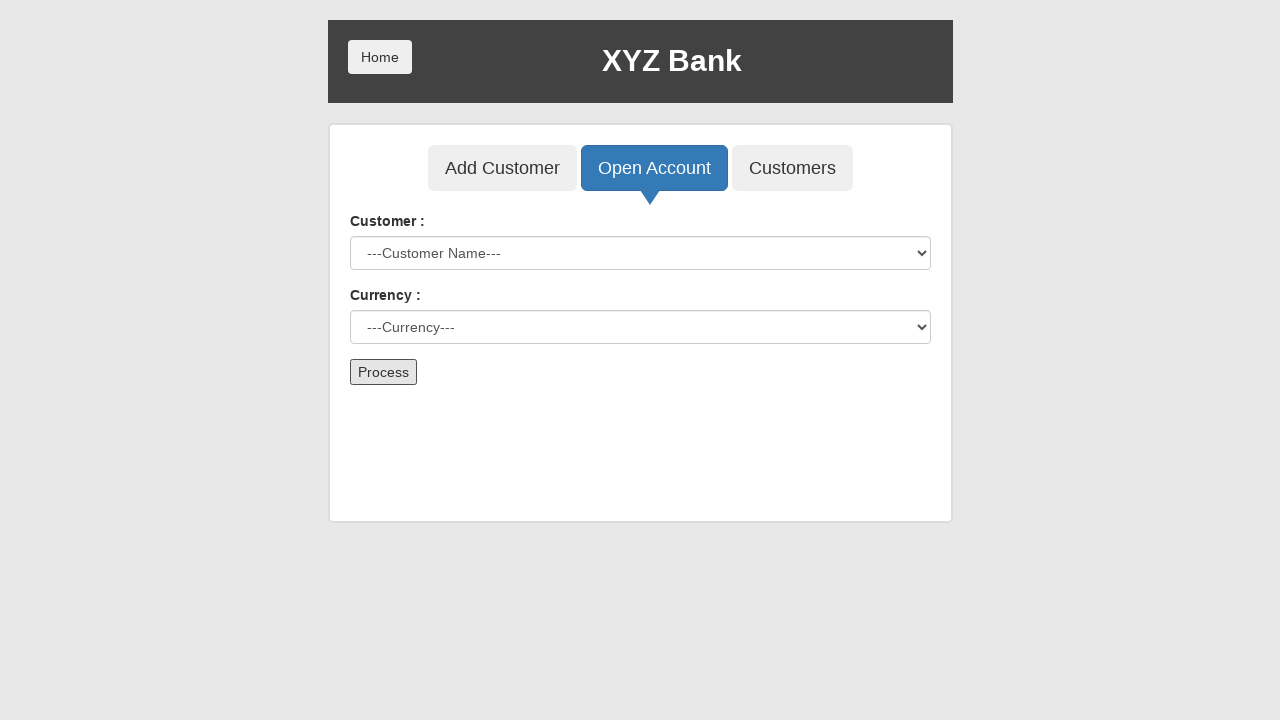

Clicked 'Customers' button at (792, 168) on button:has-text('Customers')
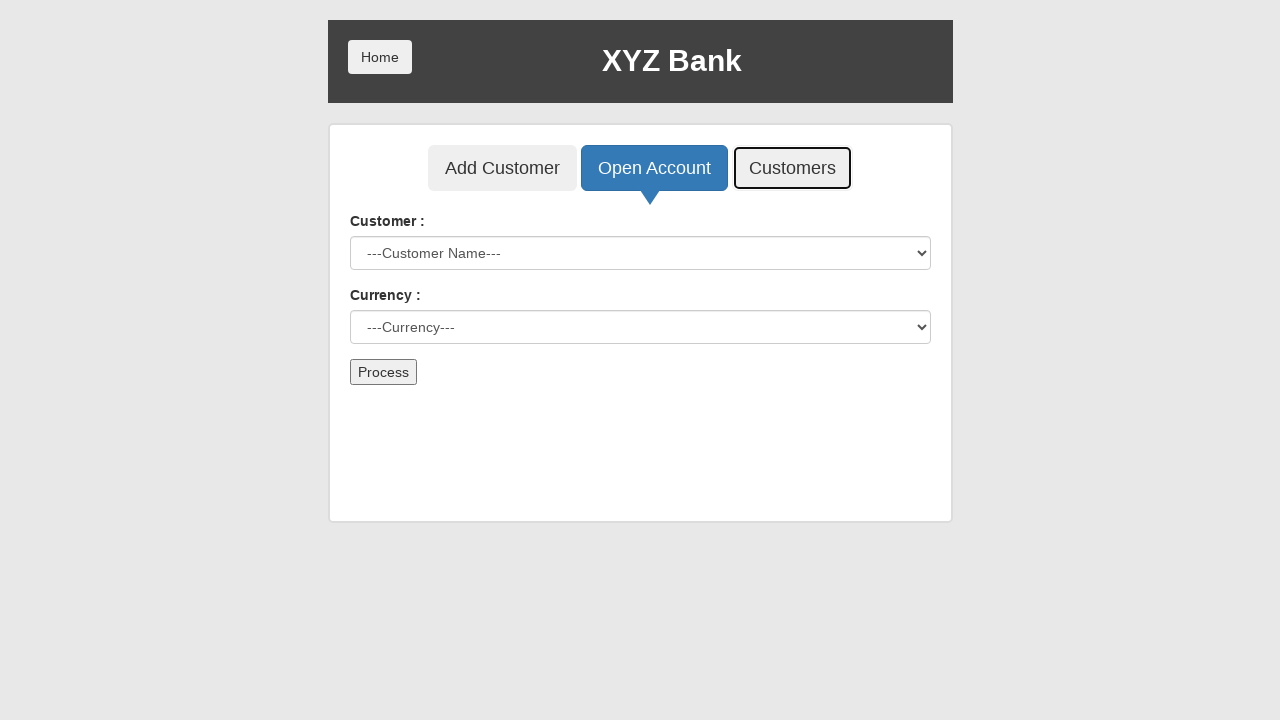

Customer table loaded with customer rows
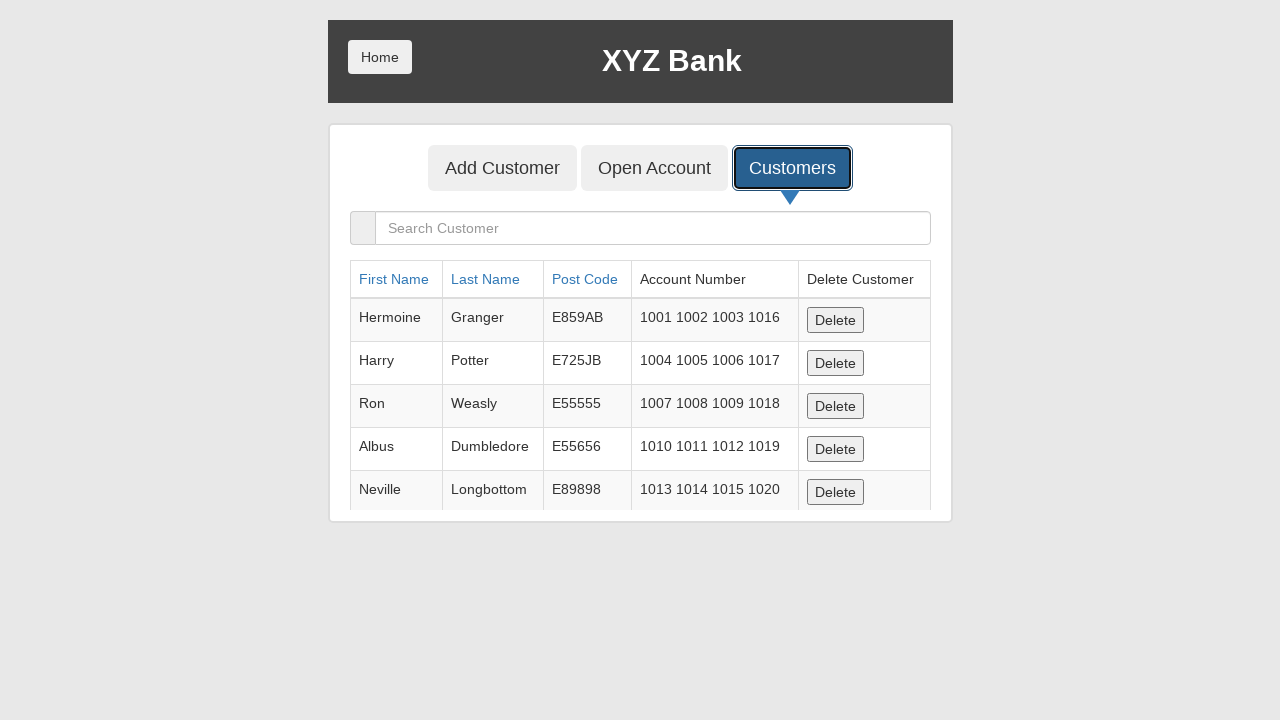

Clicked 'Home' button at (380, 57) on button:has-text('Home')
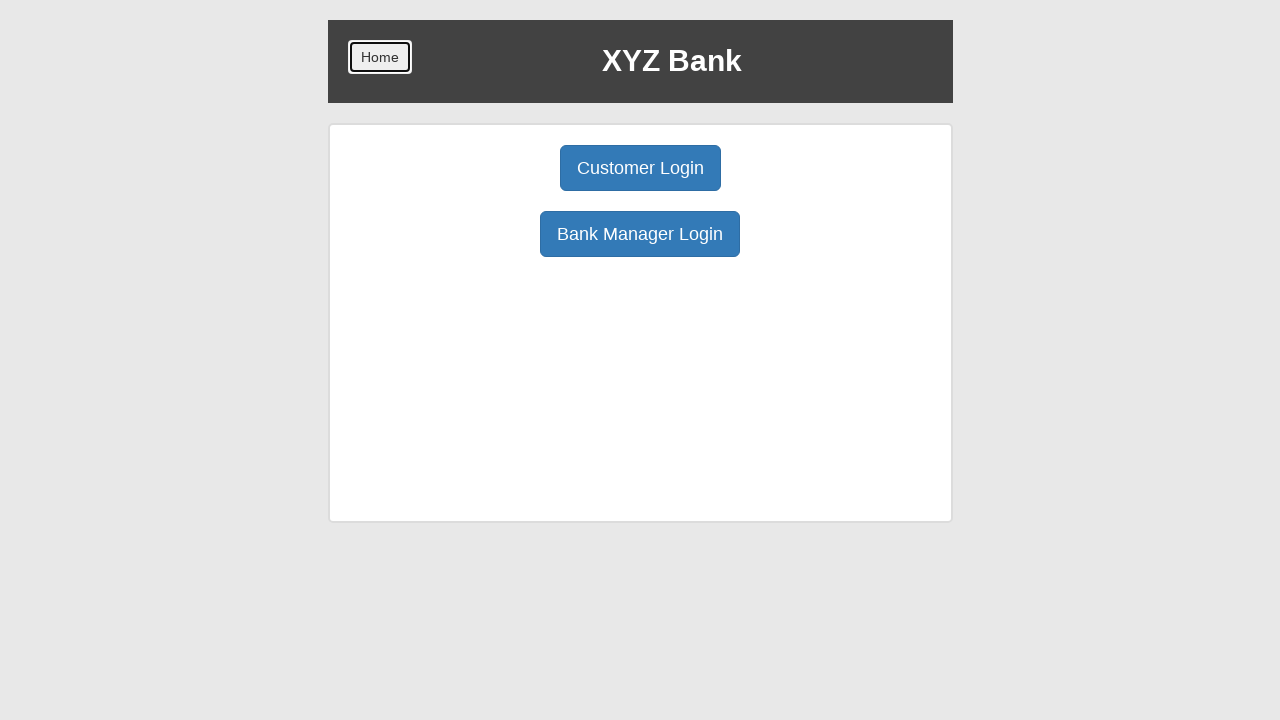

Clicked 'Customer Login' button at (640, 168) on button:has-text('Customer Login')
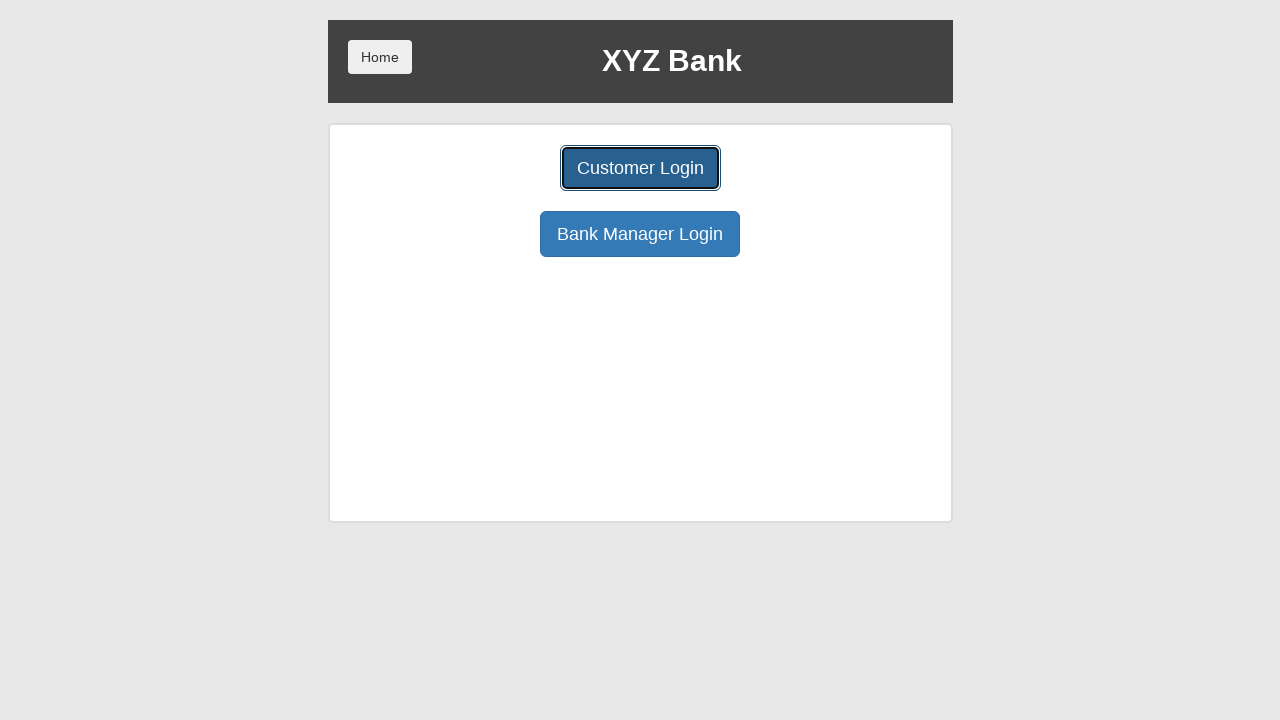

Selected first customer from login dropdown on select#userSelect
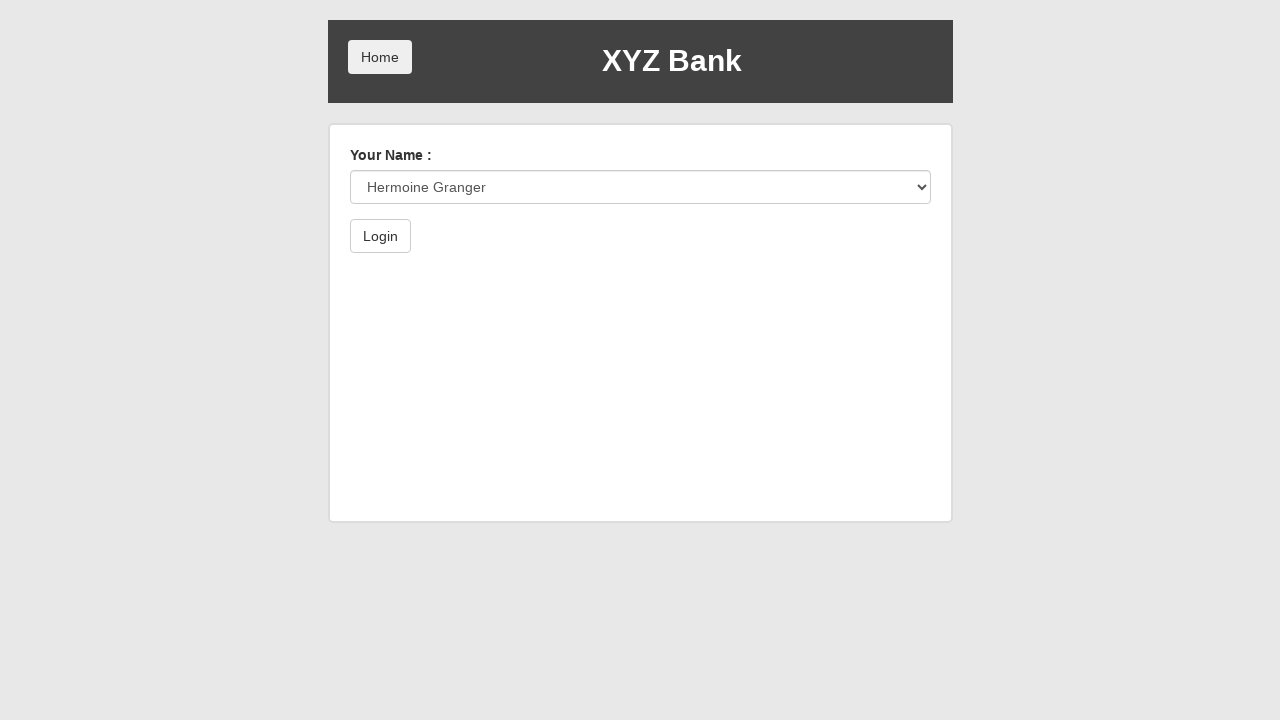

Clicked 'Login' button to log in as customer at (380, 236) on button:has-text('Login')
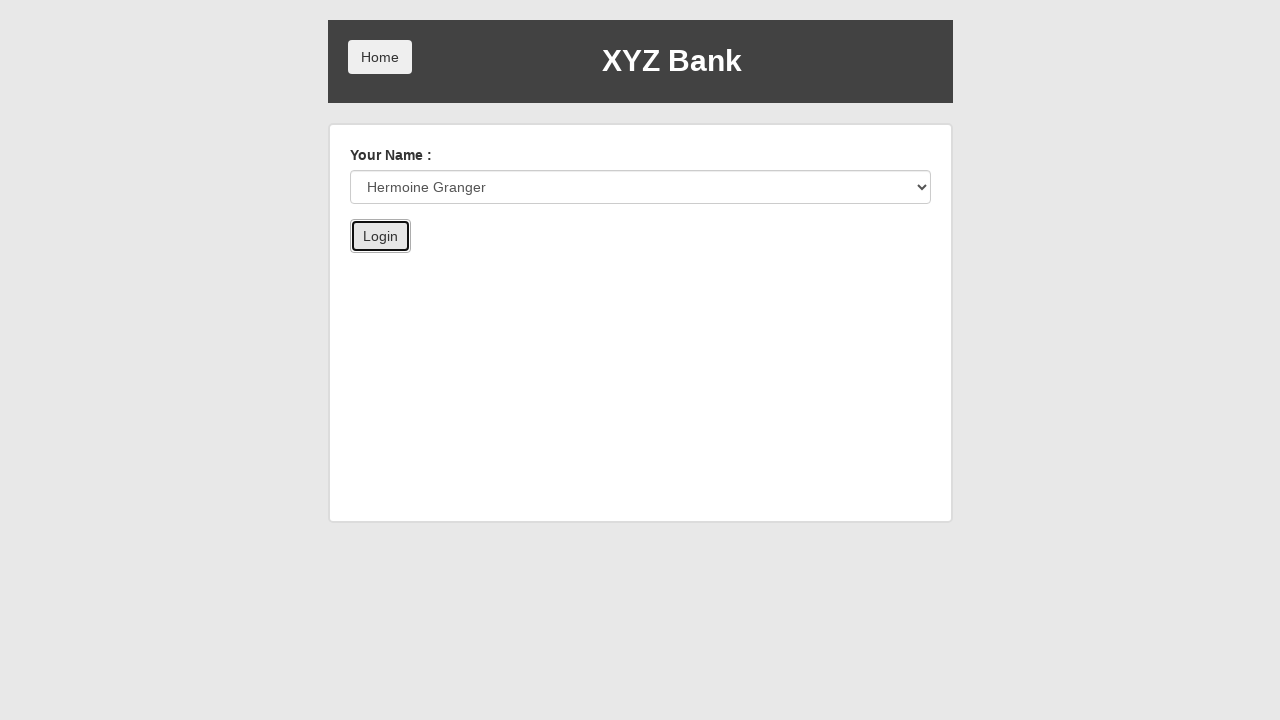

Clicked 'Deposit' button at (652, 264) on button:has-text('Deposit')
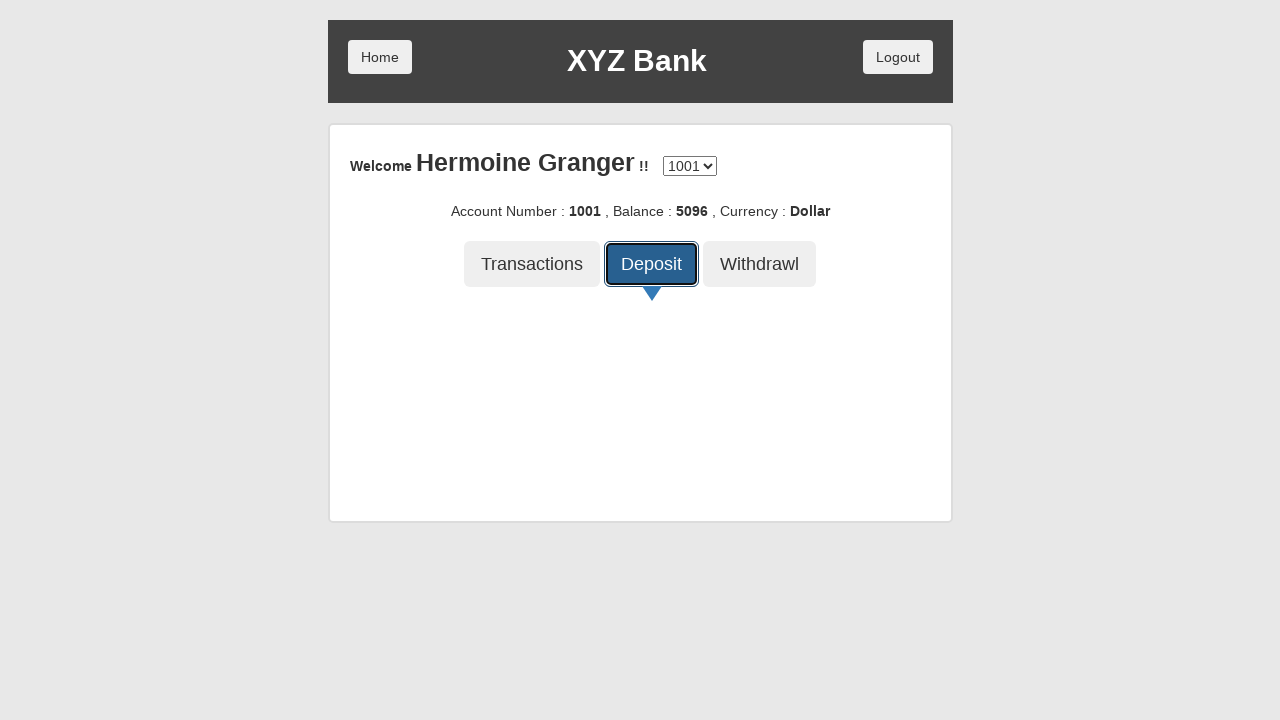

Entered deposit amount of 100 on input[placeholder='amount']
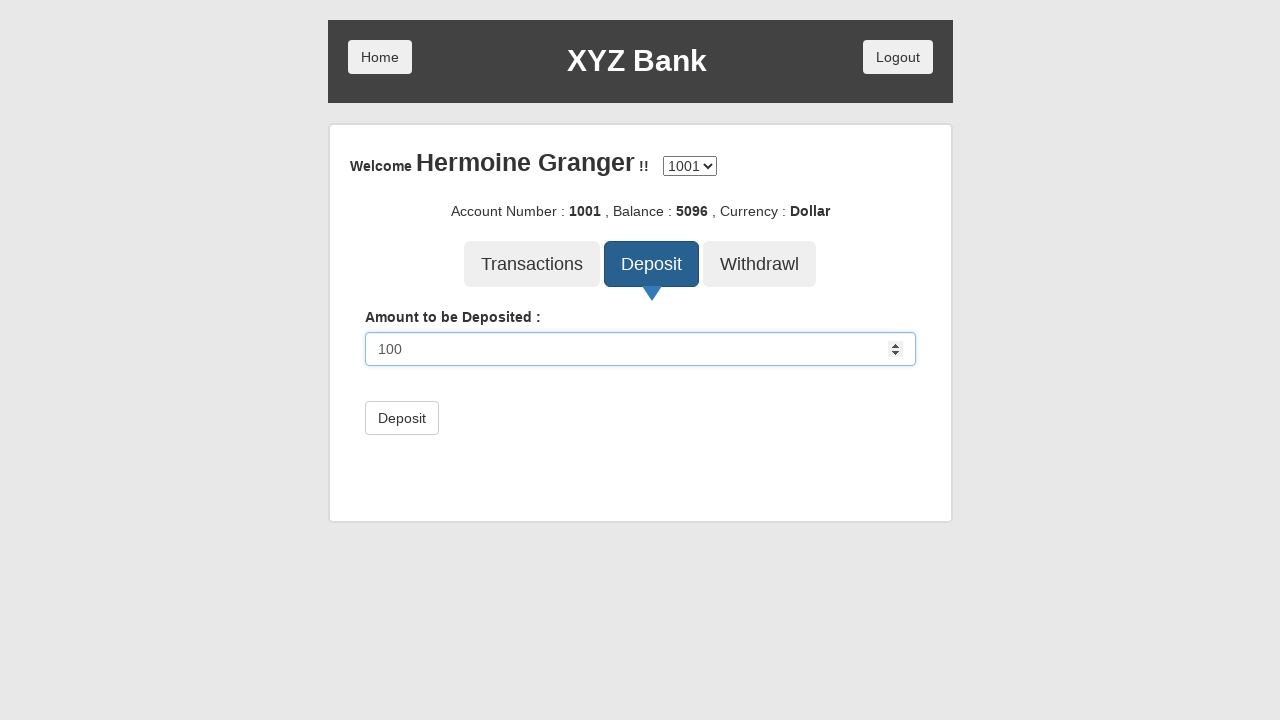

Clicked 'Deposit' submit button at (402, 418) on button[type='submit']:has-text('Deposit')
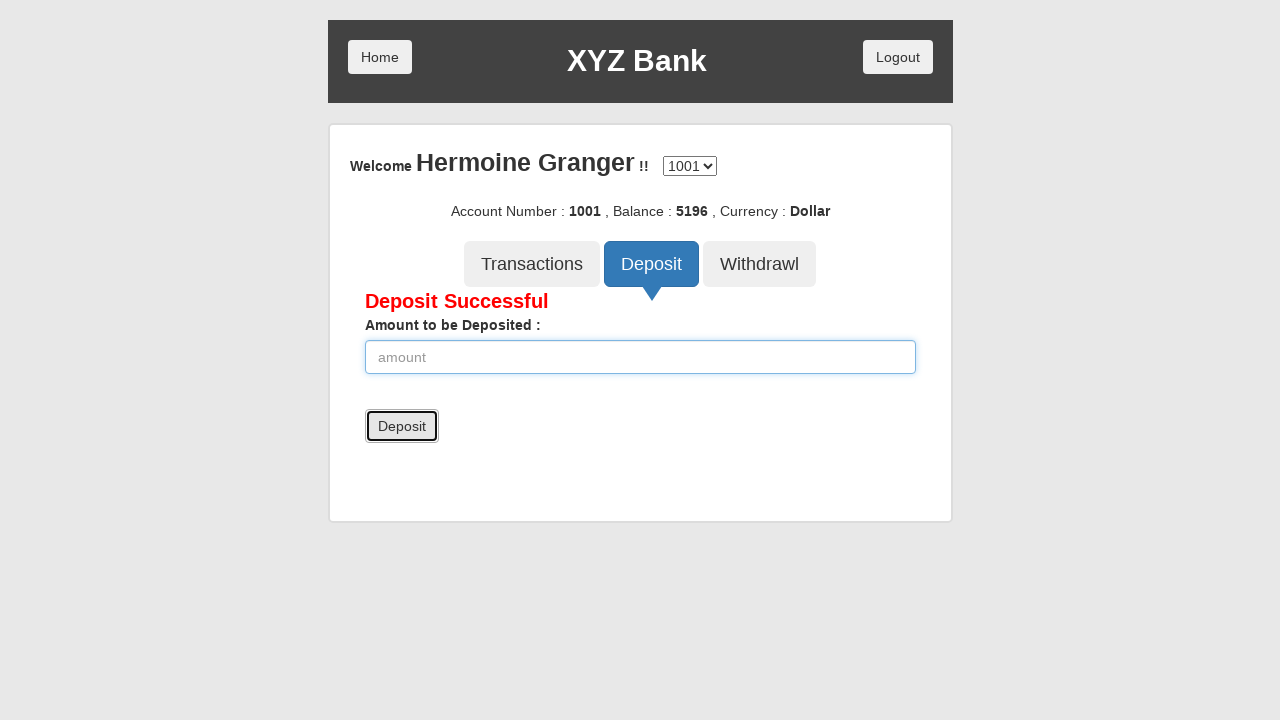

Deposit successful message displayed
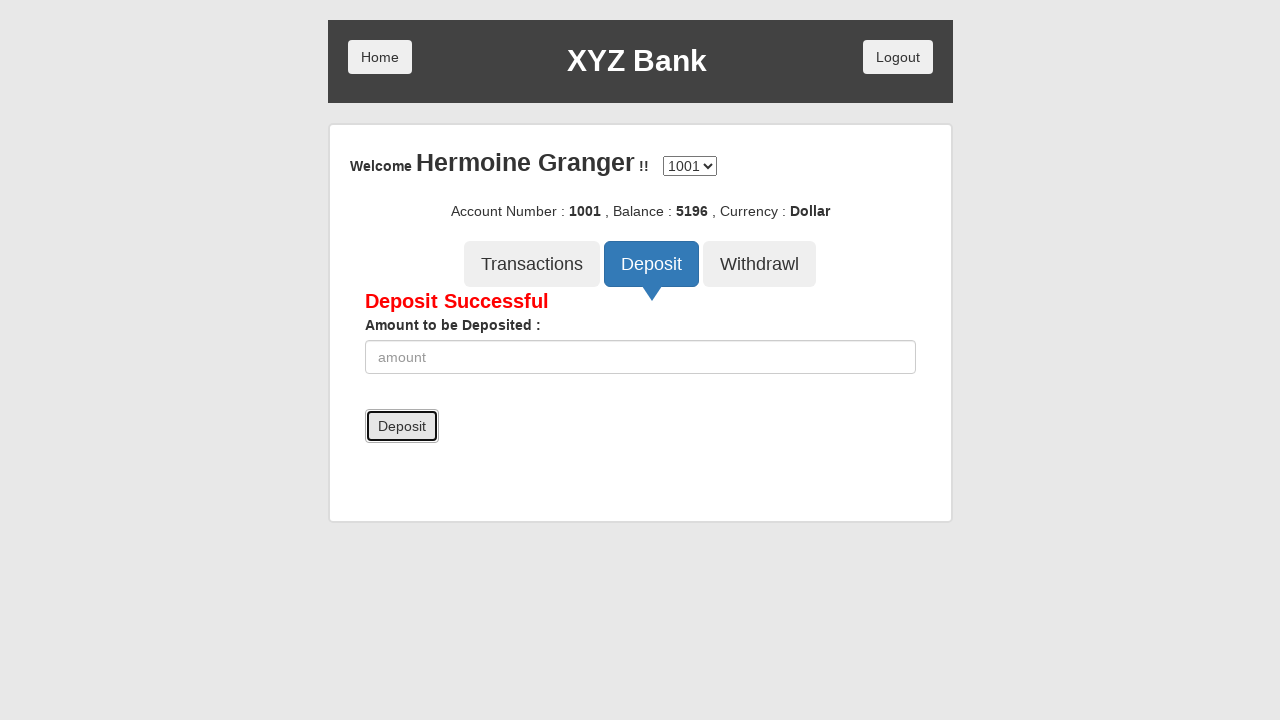

Clicked 'Withdrawl' button at (760, 264) on button:has-text('Withdrawl')
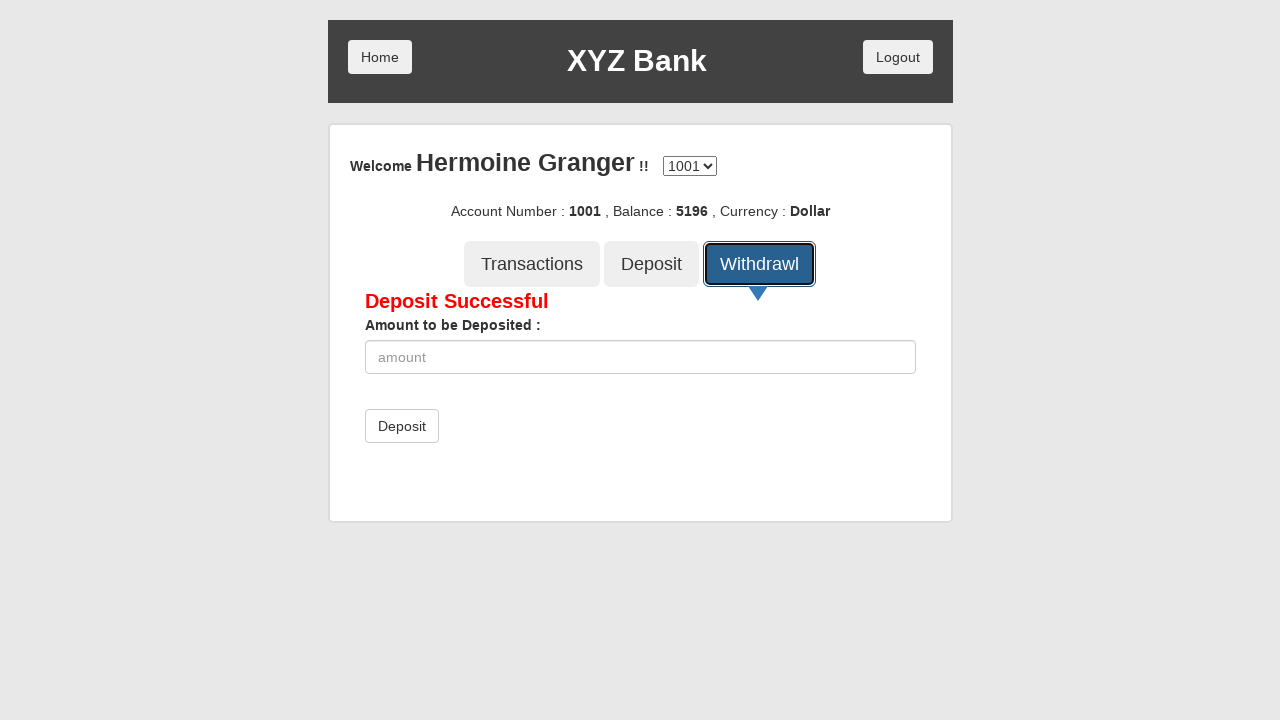

Entered withdrawal amount of 100 on input[placeholder='amount']
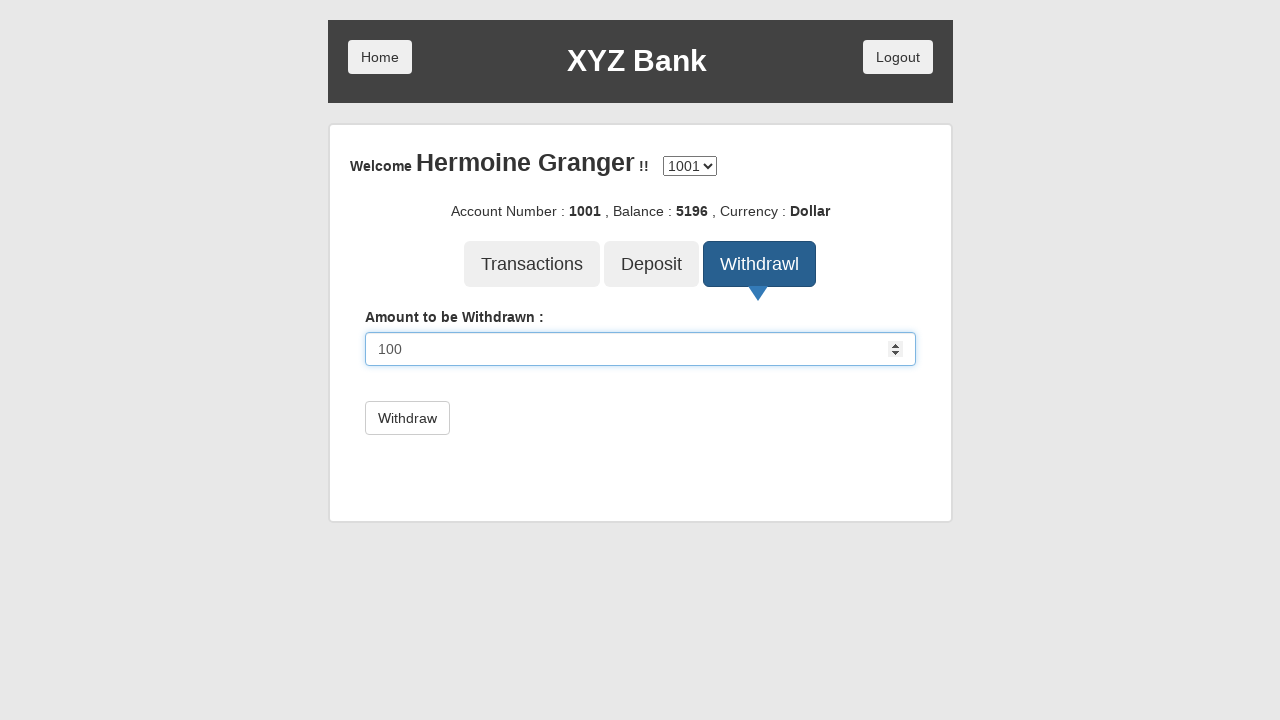

Clicked 'Withdraw' submit button at (407, 418) on button[type='submit']:has-text('Withdraw')
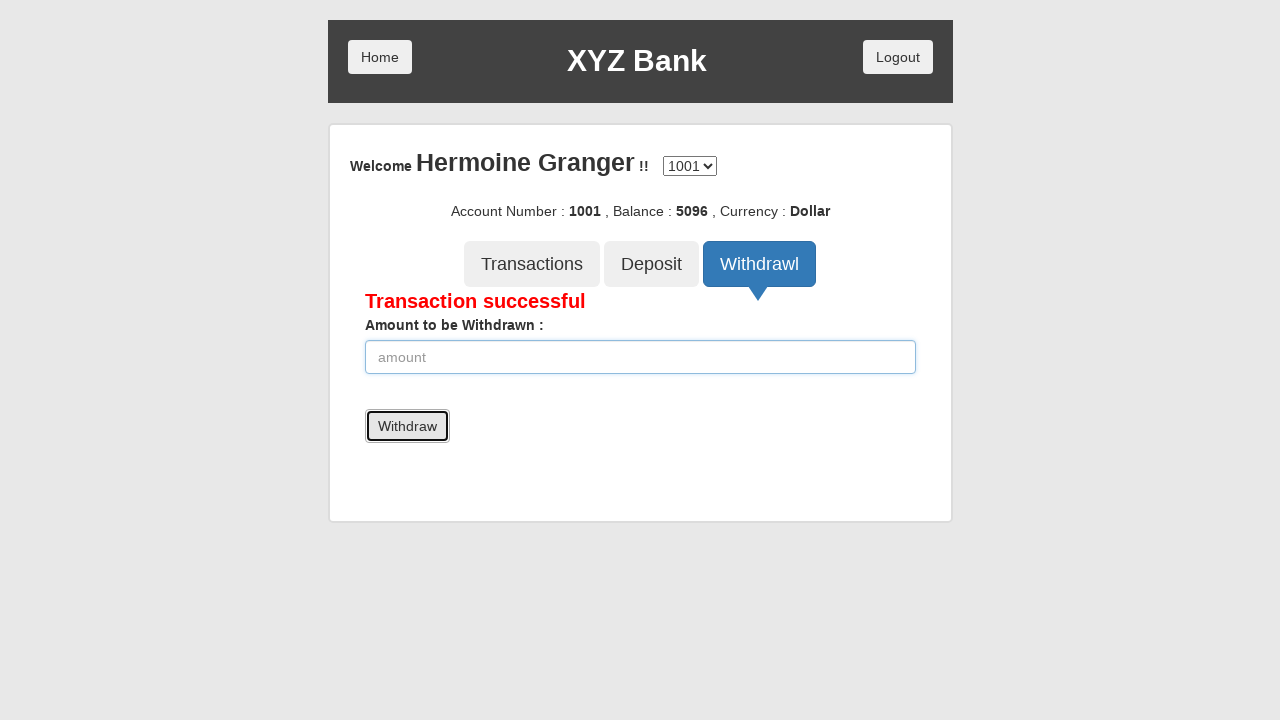

Transaction successful message displayed
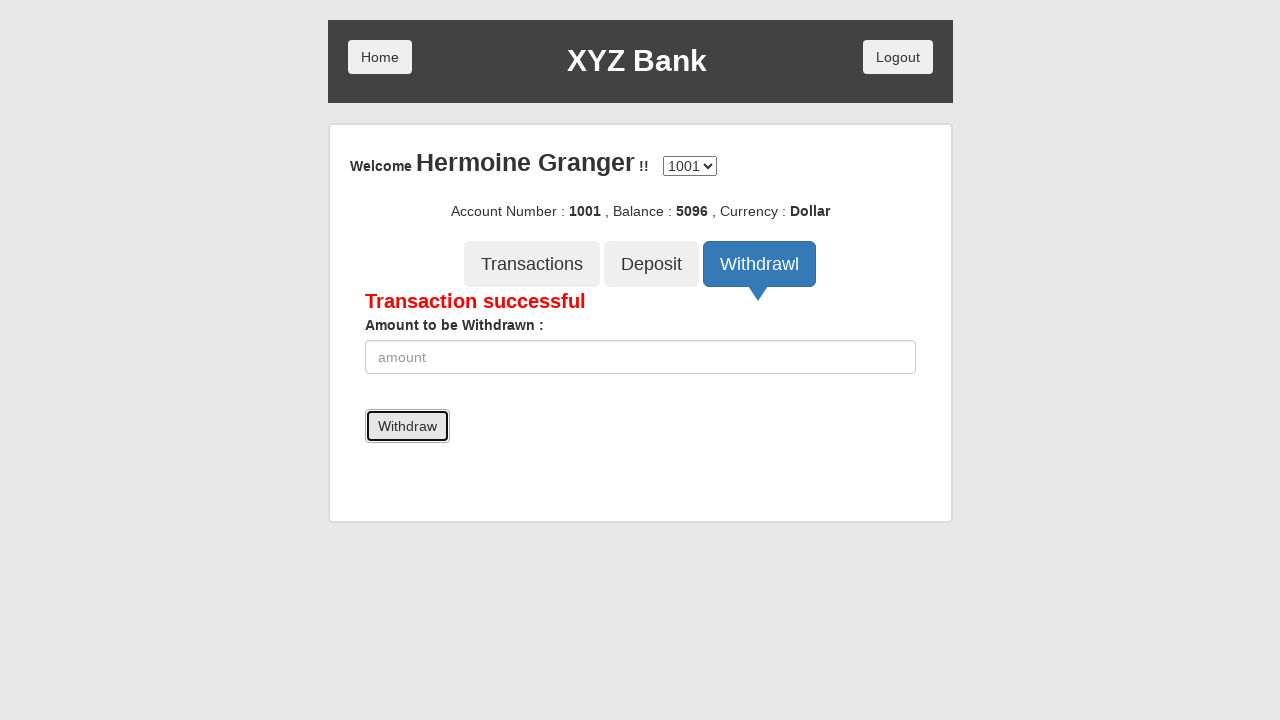

Clicked 'Logout' button at (898, 57) on button:has-text('Logout')
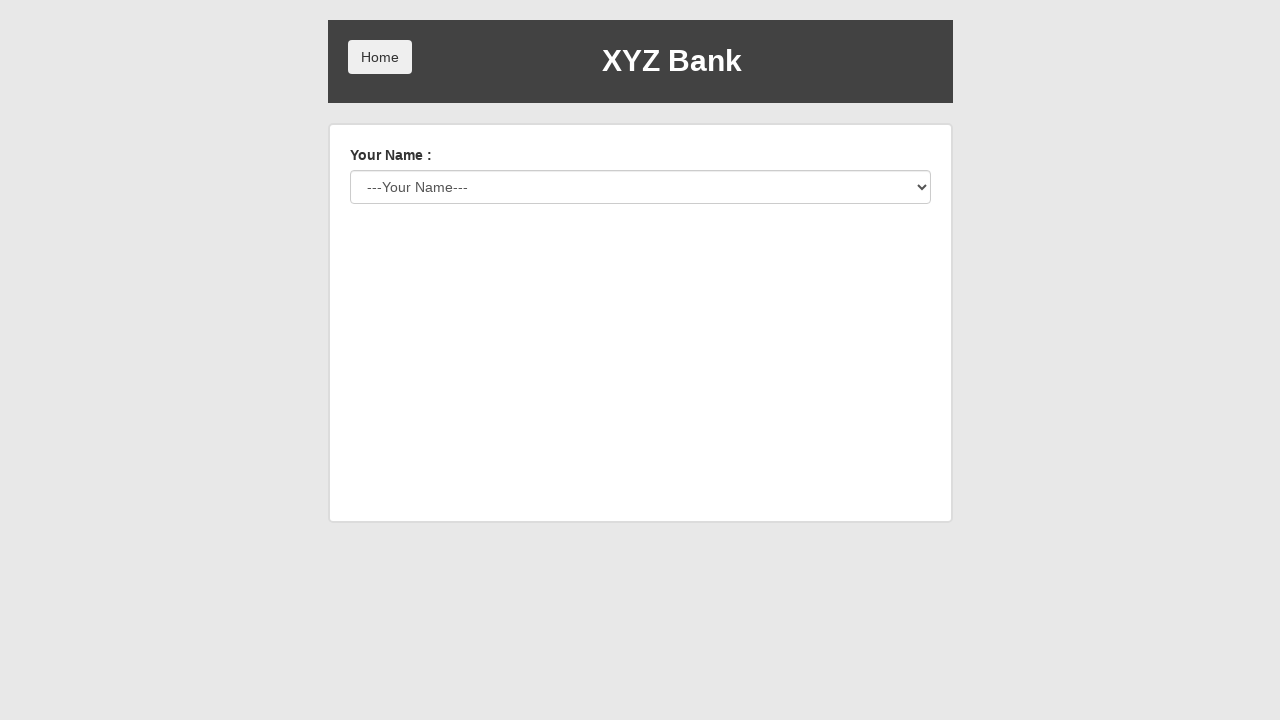

Clicked 'Home' button to return to main page at (380, 57) on button:has-text('Home')
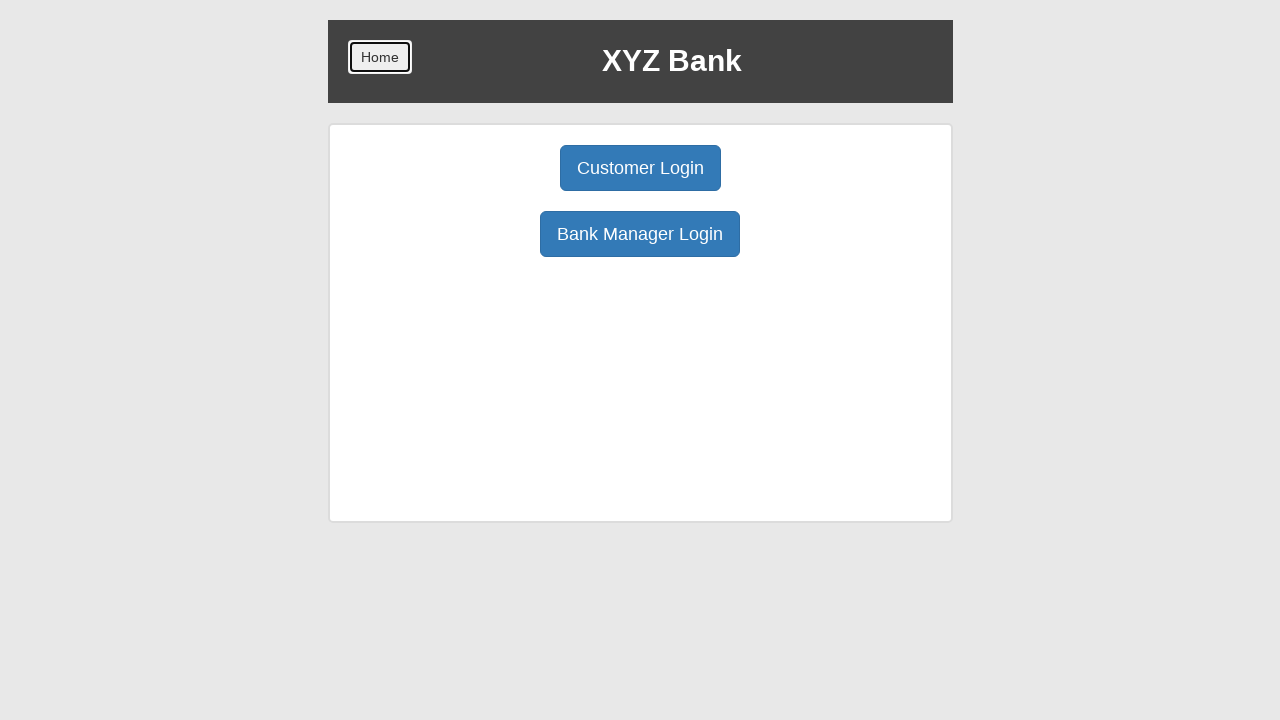

Clicked 'Bank Manager Login' button to manage customers at (640, 234) on button:has-text('Bank Manager Login')
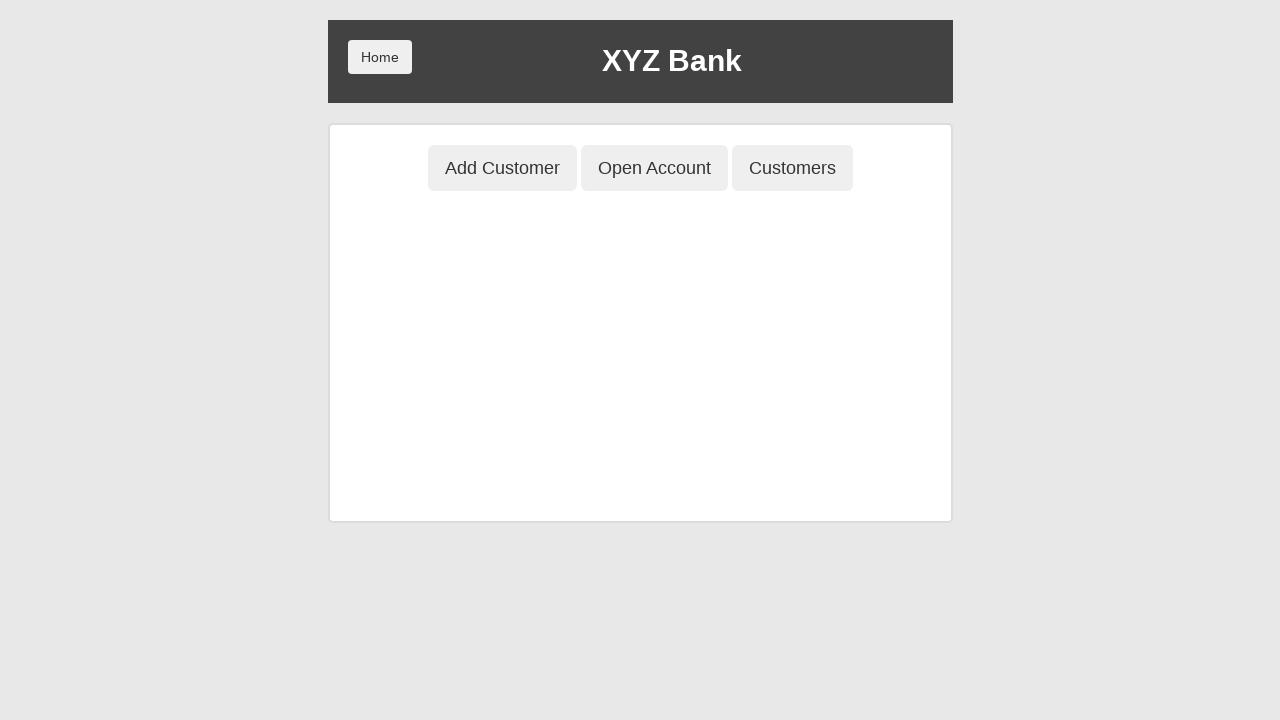

Clicked 'Customers' button to view customer list at (792, 168) on button:has-text('Customers')
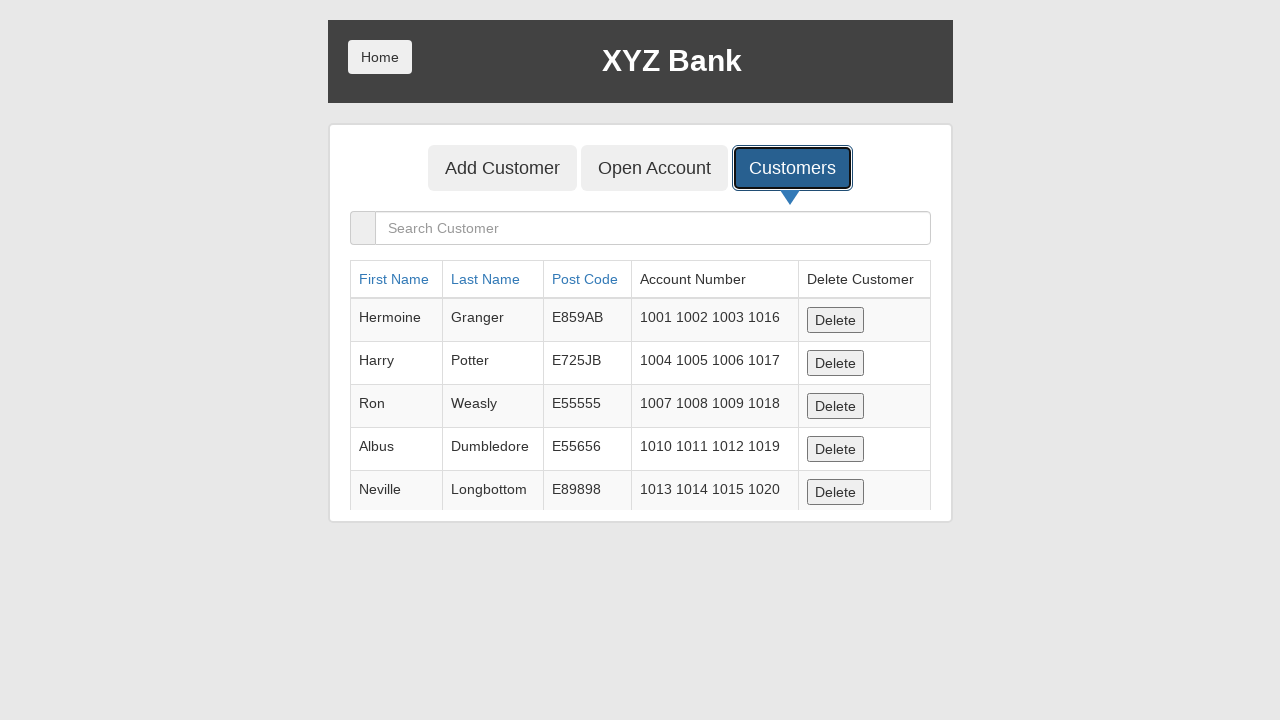

Clicked 'Delete' button to remove a customer at (835, 320) on button:has-text('Delete') >> nth=0
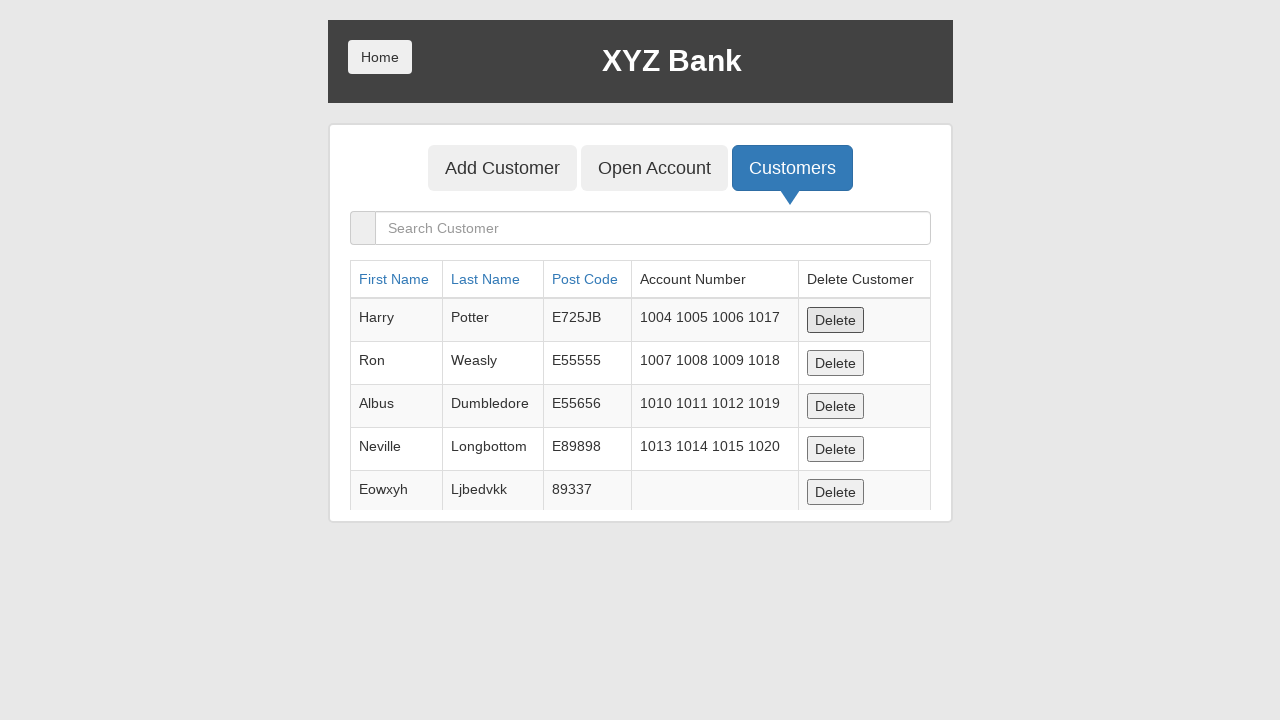

Waited 300ms for customer deletion to complete
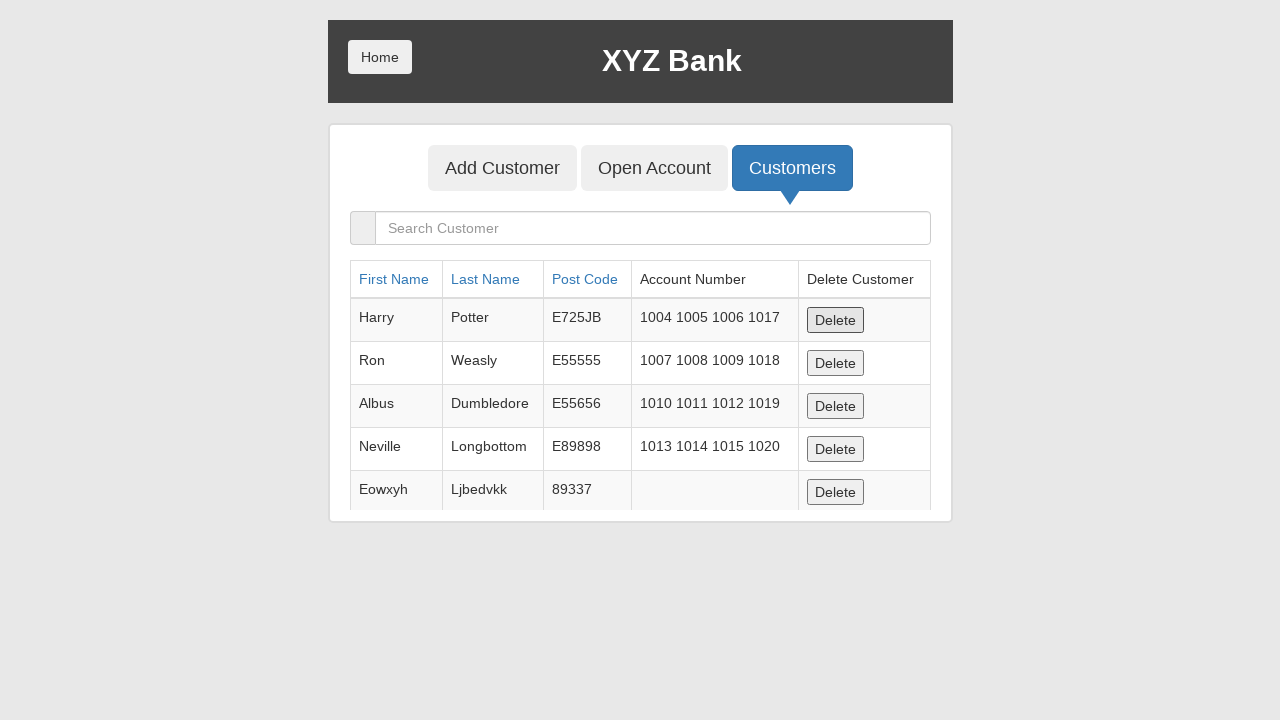

Clicked 'Delete' button to remove a customer at (835, 320) on button:has-text('Delete') >> nth=0
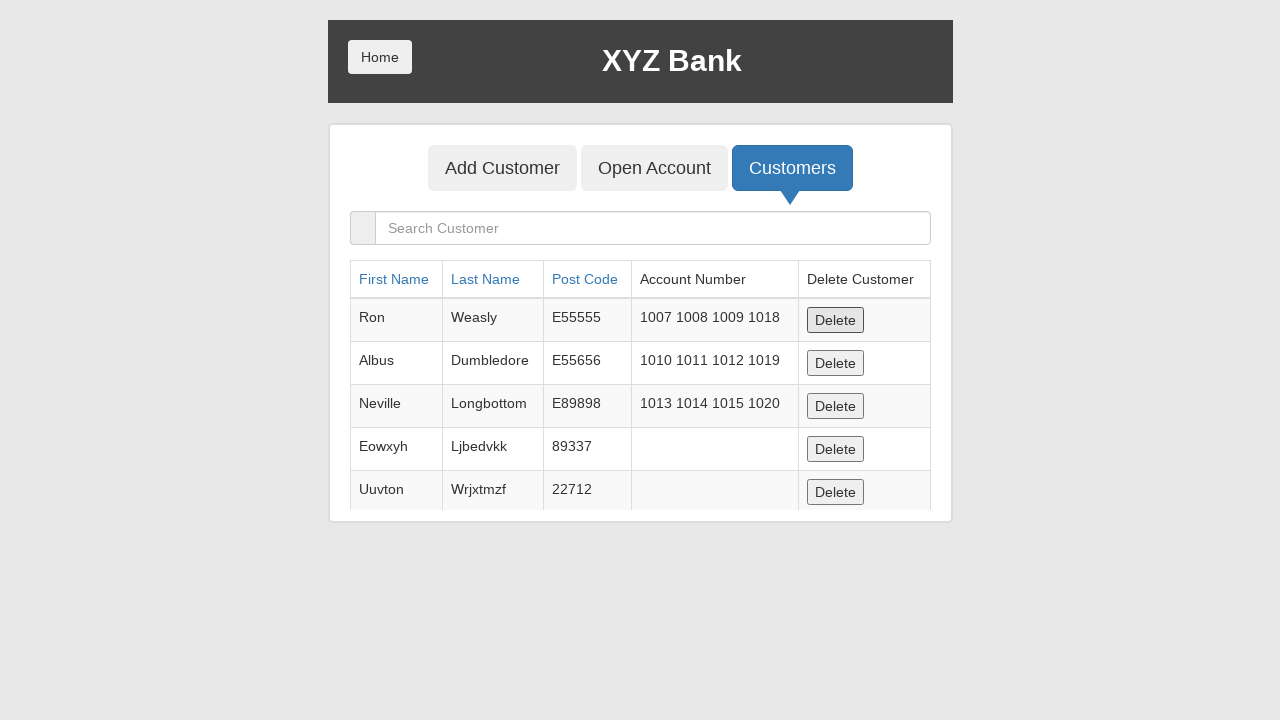

Waited 300ms for customer deletion to complete
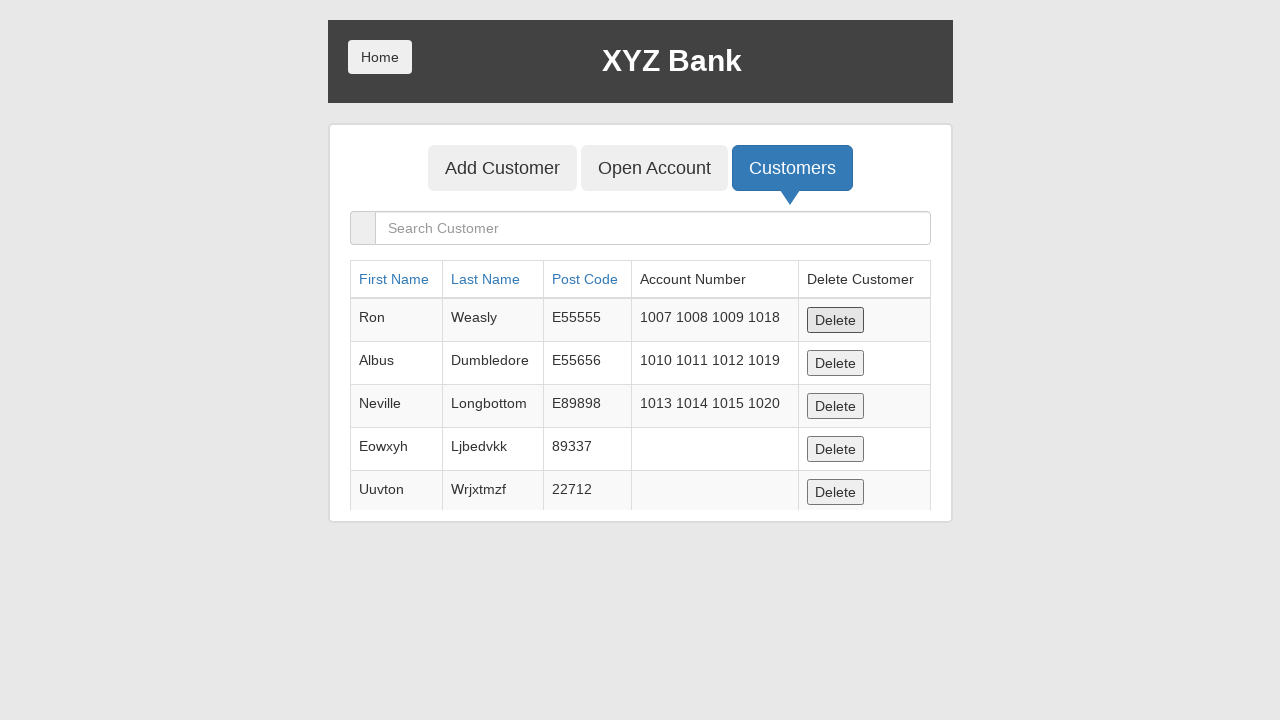

Clicked 'Delete' button to remove a customer at (835, 320) on button:has-text('Delete') >> nth=0
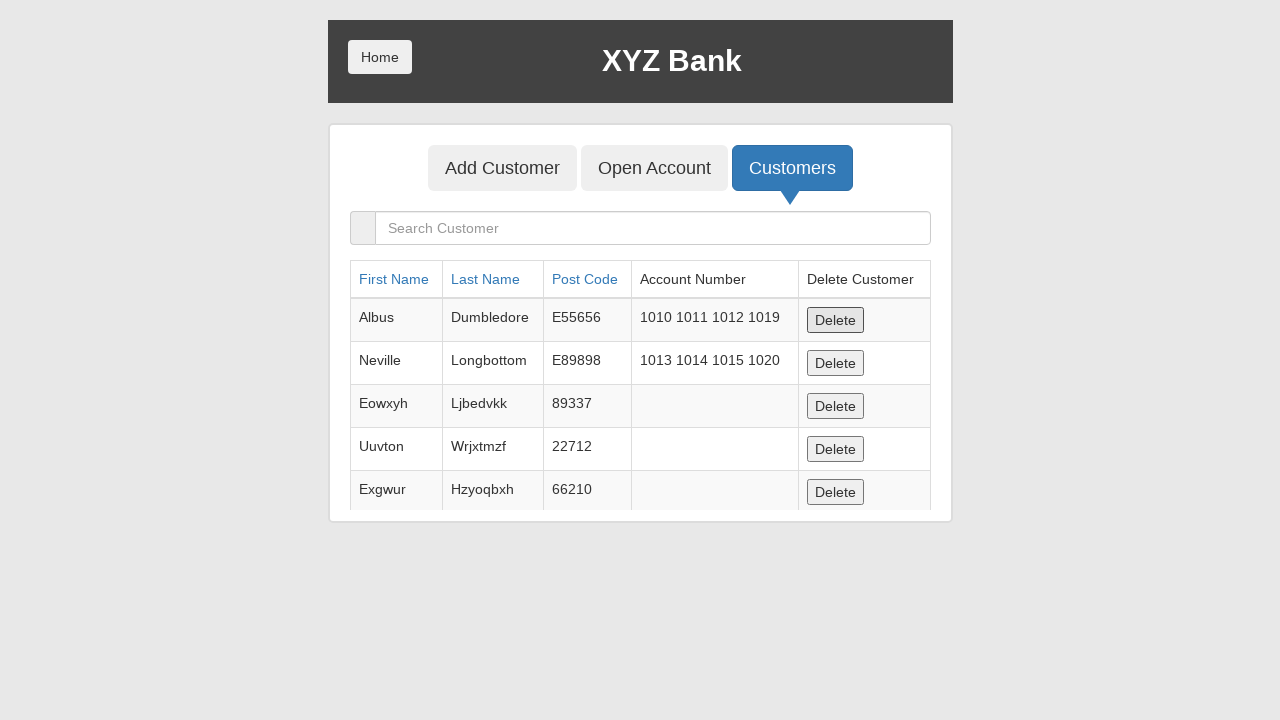

Waited 300ms for customer deletion to complete
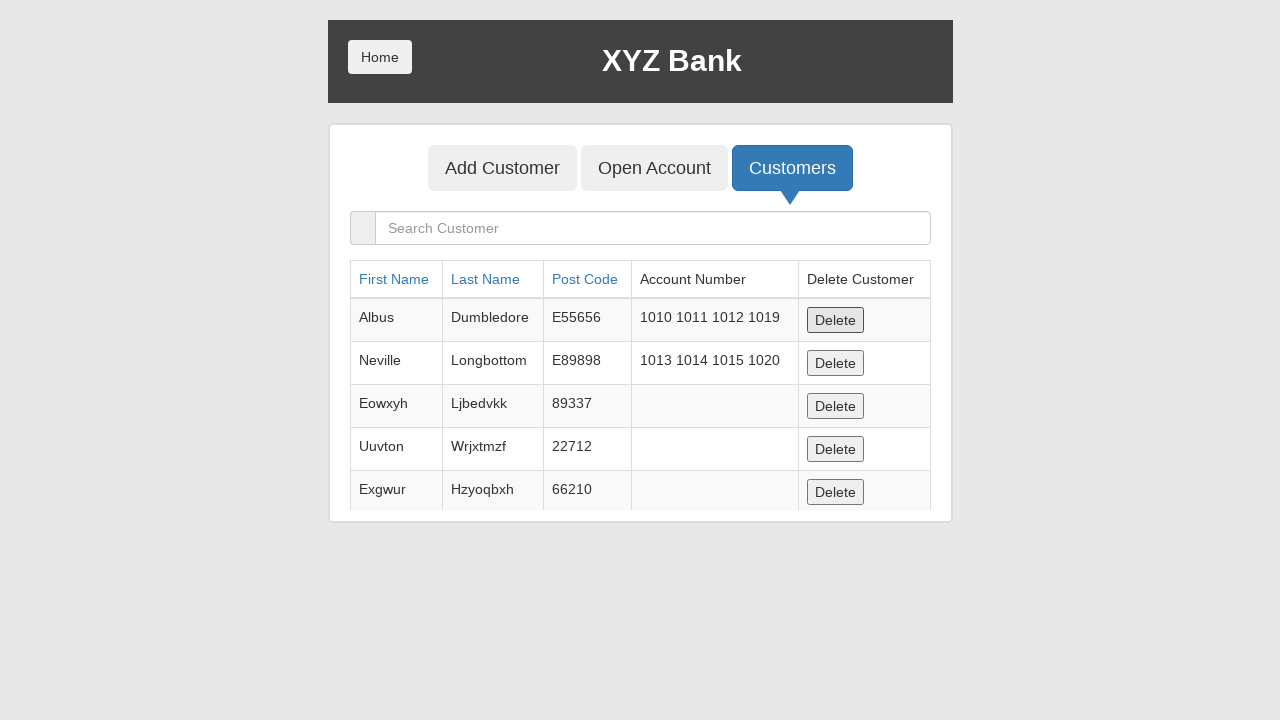

Clicked 'Delete' button to remove a customer at (835, 320) on button:has-text('Delete') >> nth=0
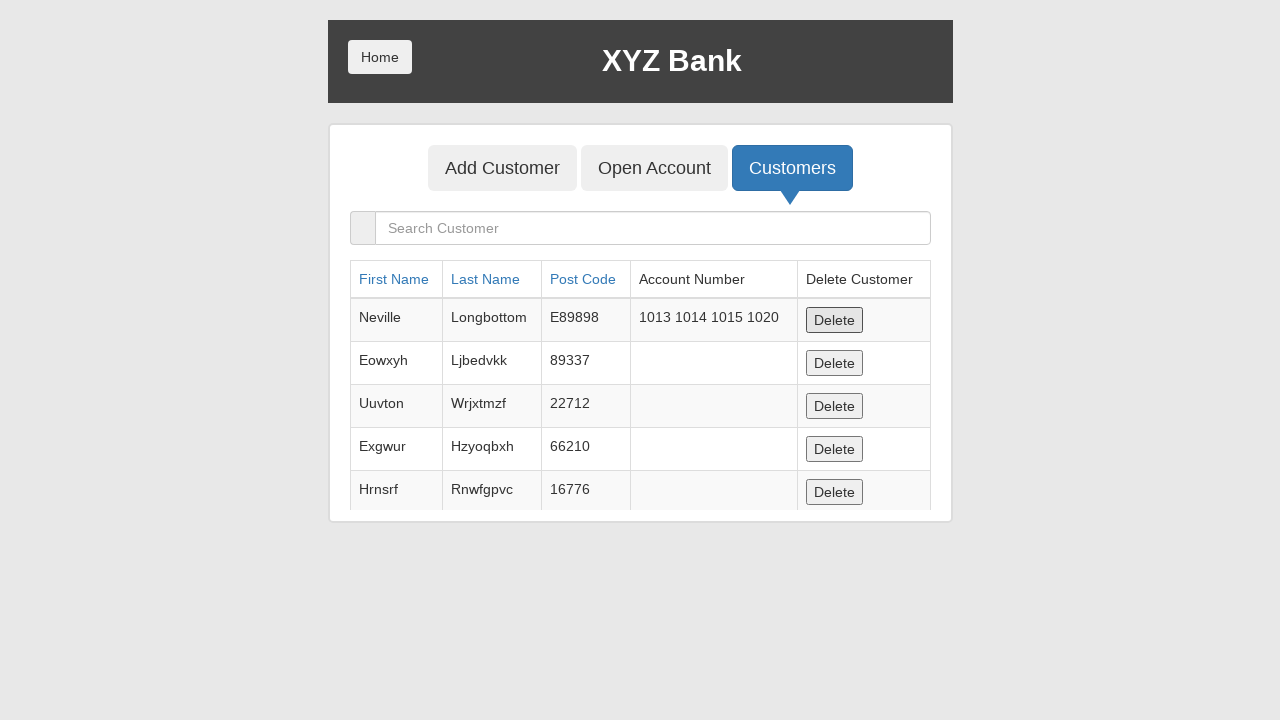

Waited 300ms for customer deletion to complete
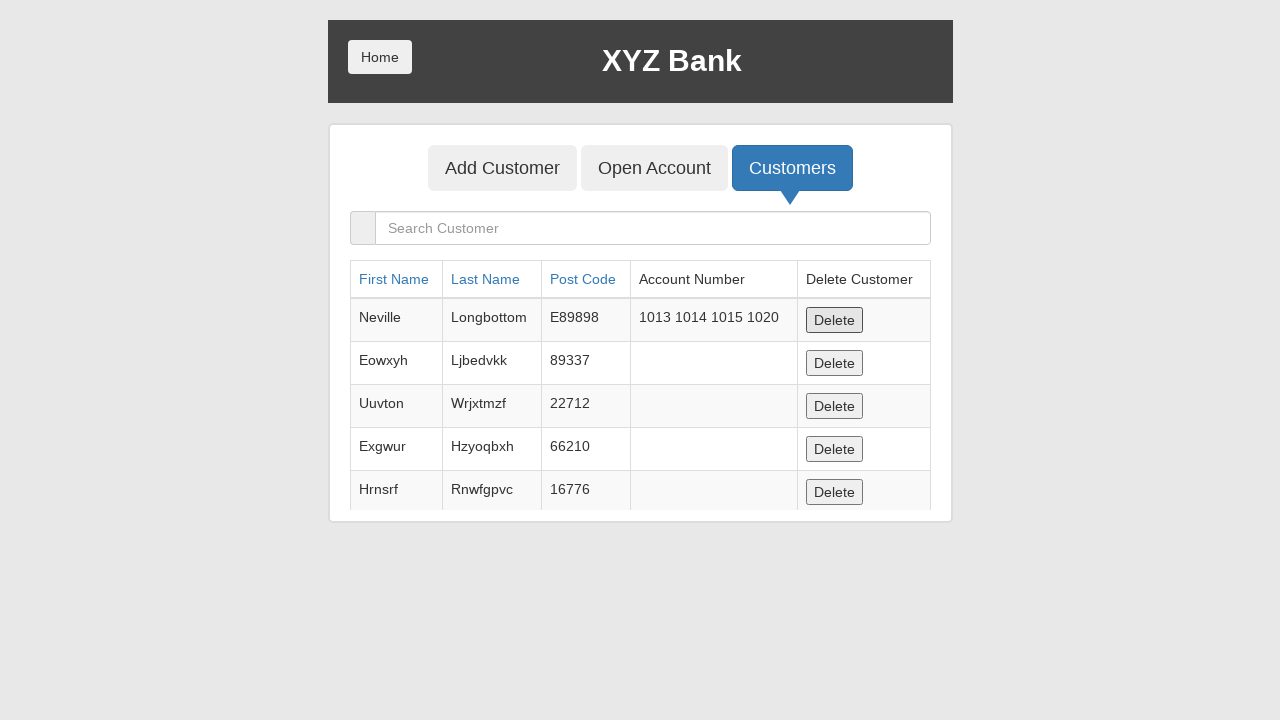

Clicked 'Delete' button to remove a customer at (835, 320) on button:has-text('Delete') >> nth=0
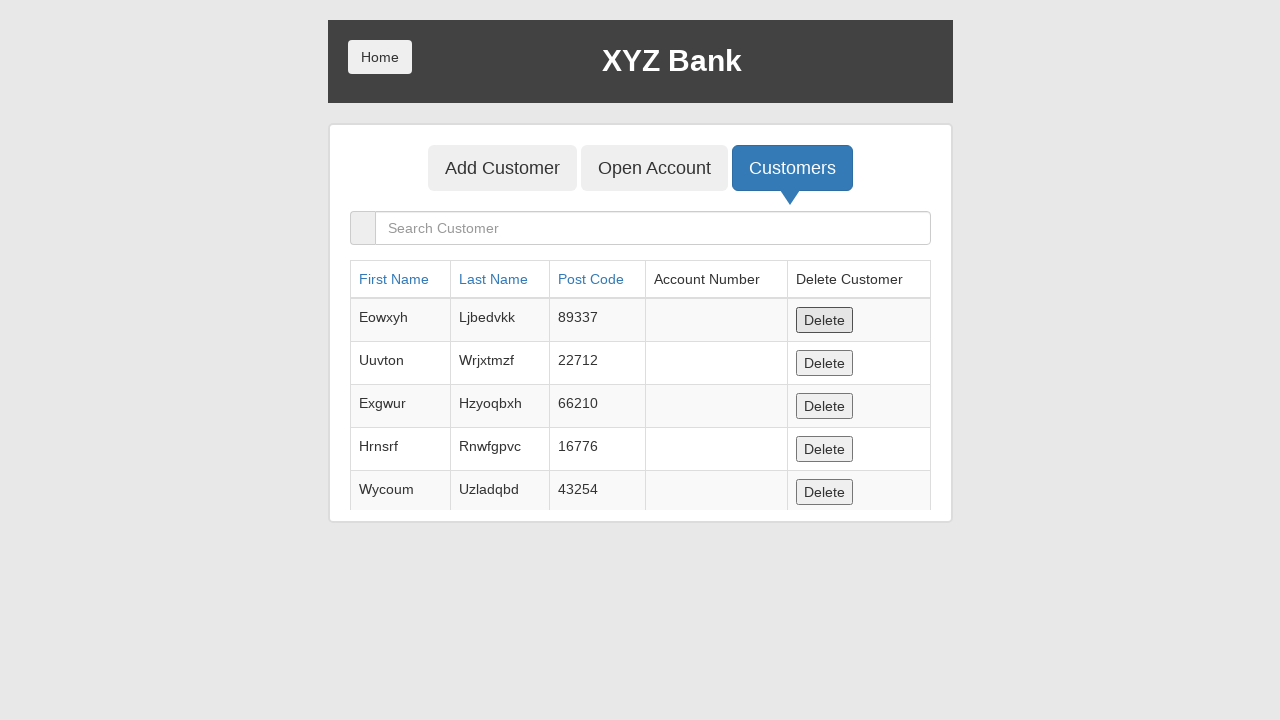

Waited 300ms for customer deletion to complete
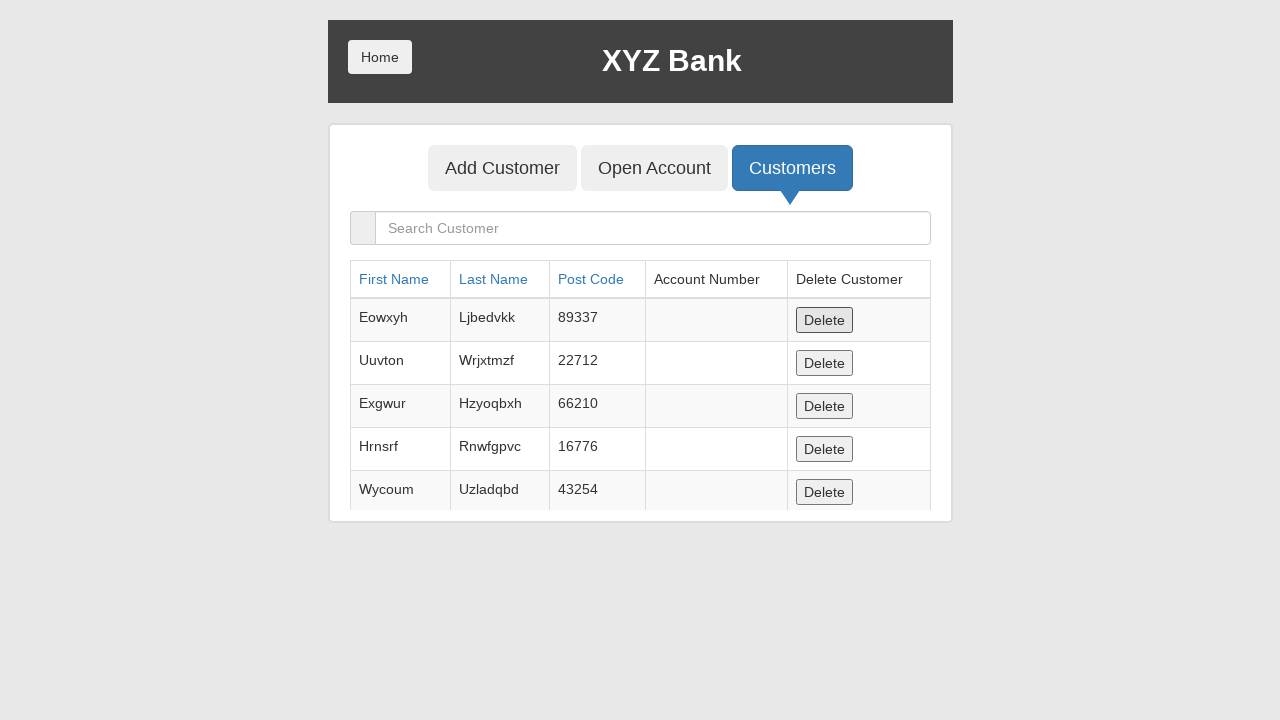

Clicked 'Delete' button to remove a customer at (824, 320) on button:has-text('Delete') >> nth=0
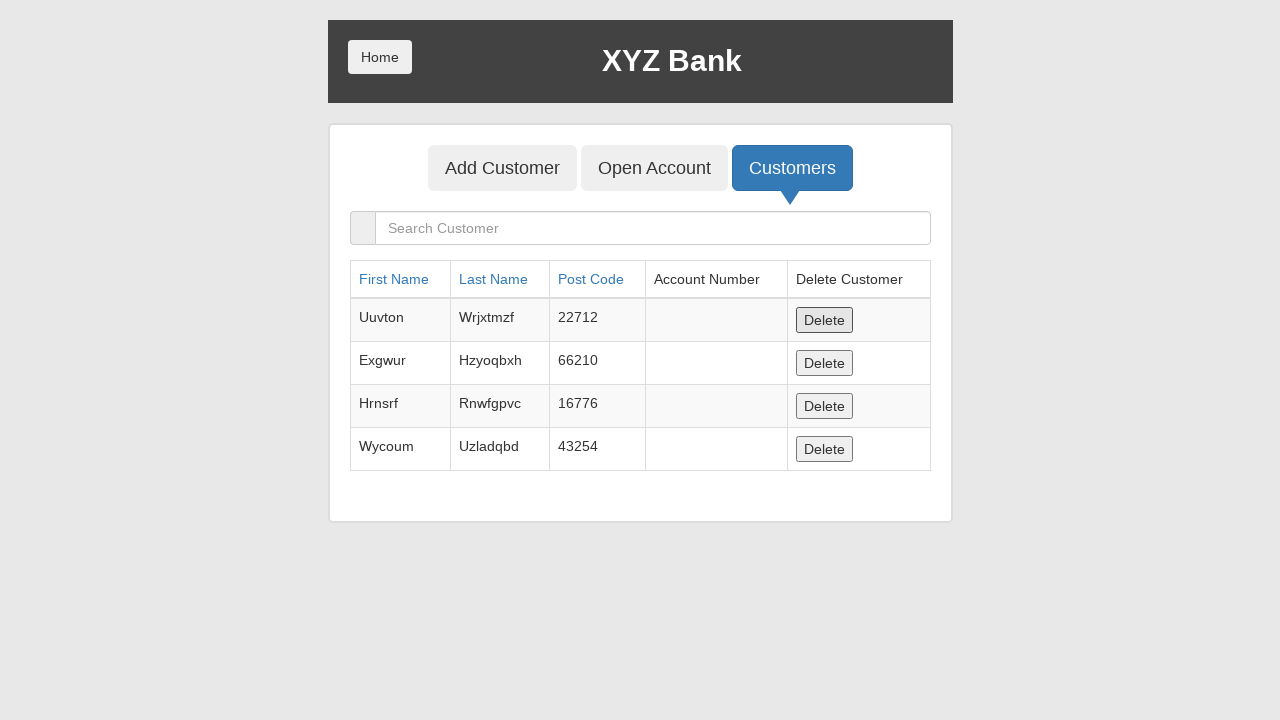

Waited 300ms for customer deletion to complete
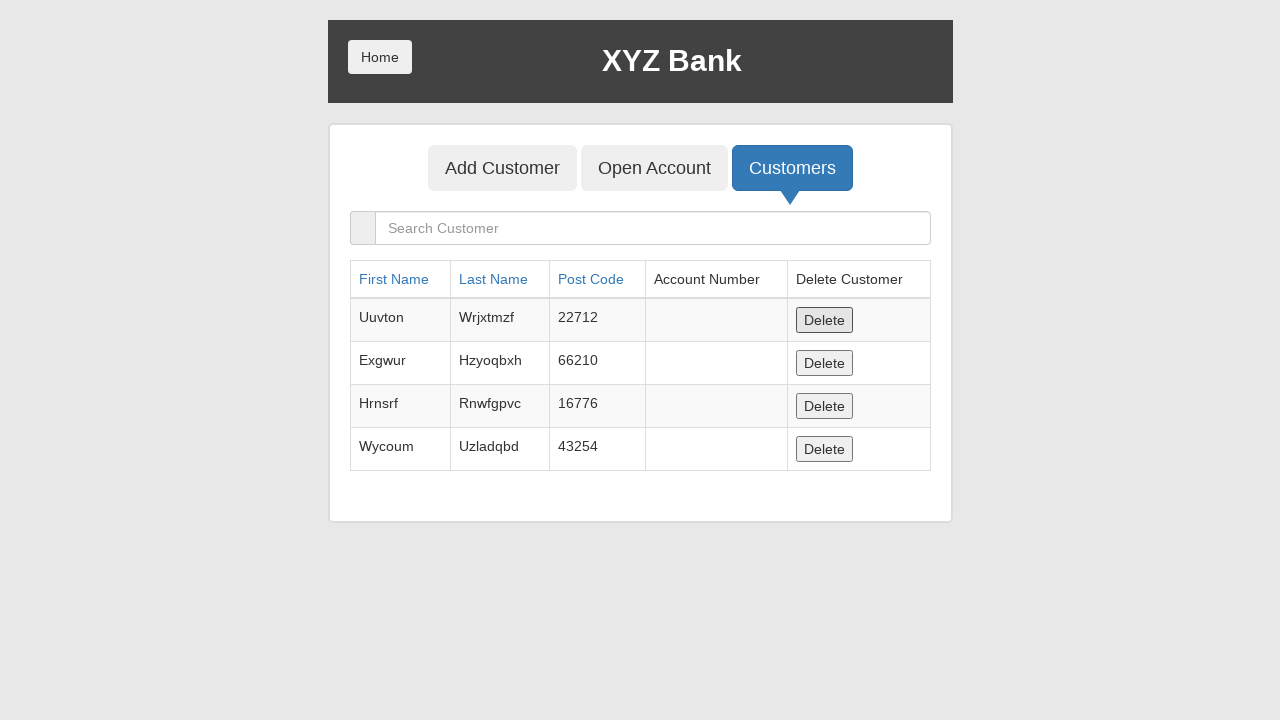

Clicked 'Delete' button to remove a customer at (824, 320) on button:has-text('Delete') >> nth=0
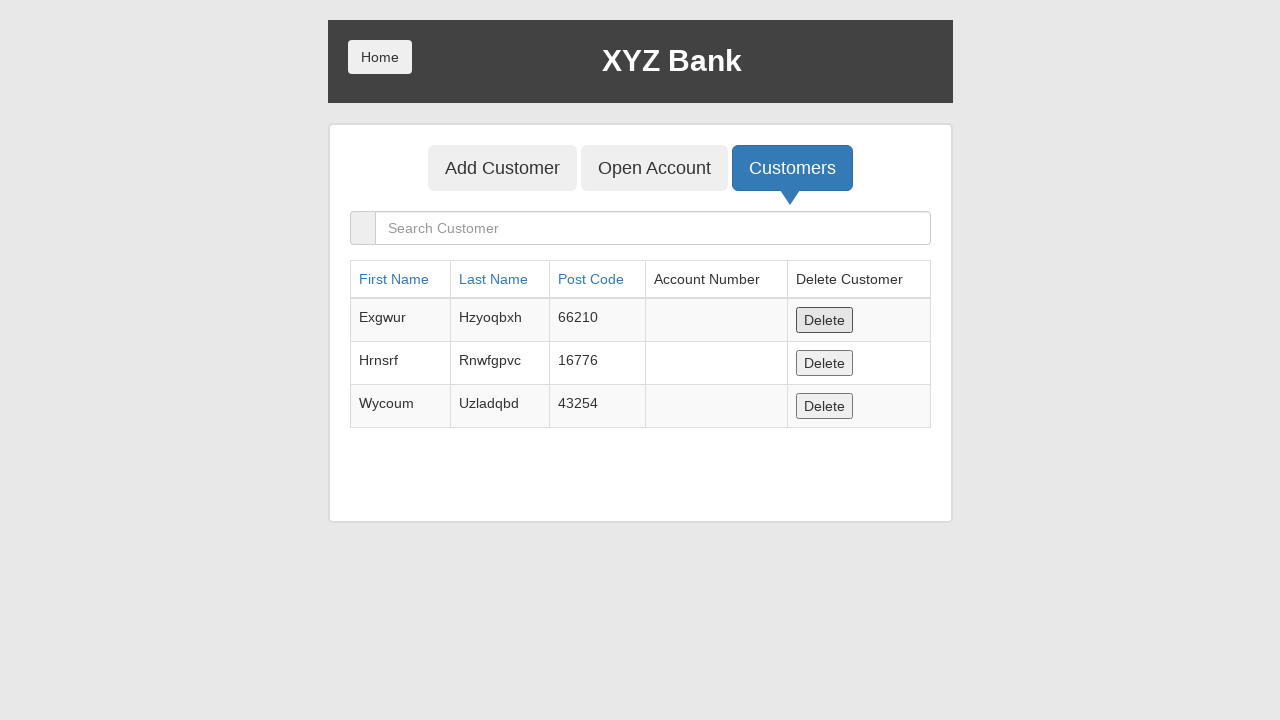

Waited 300ms for customer deletion to complete
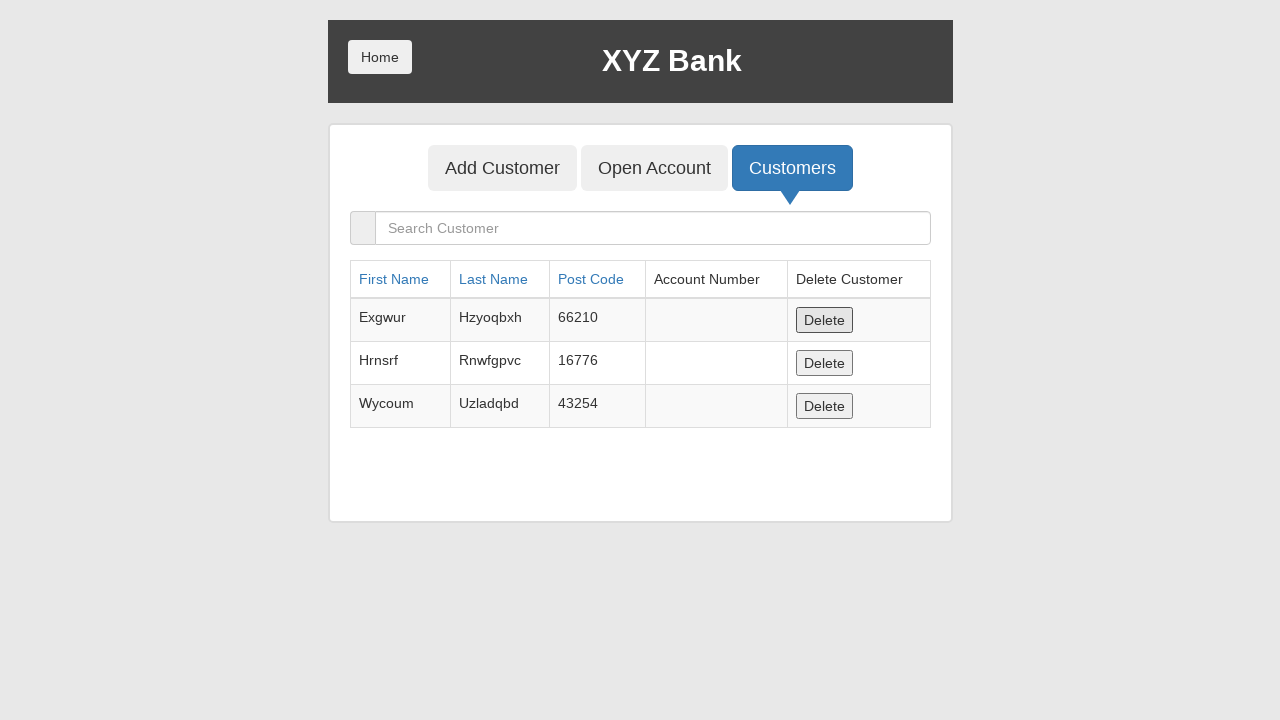

Clicked 'Delete' button to remove a customer at (824, 320) on button:has-text('Delete') >> nth=0
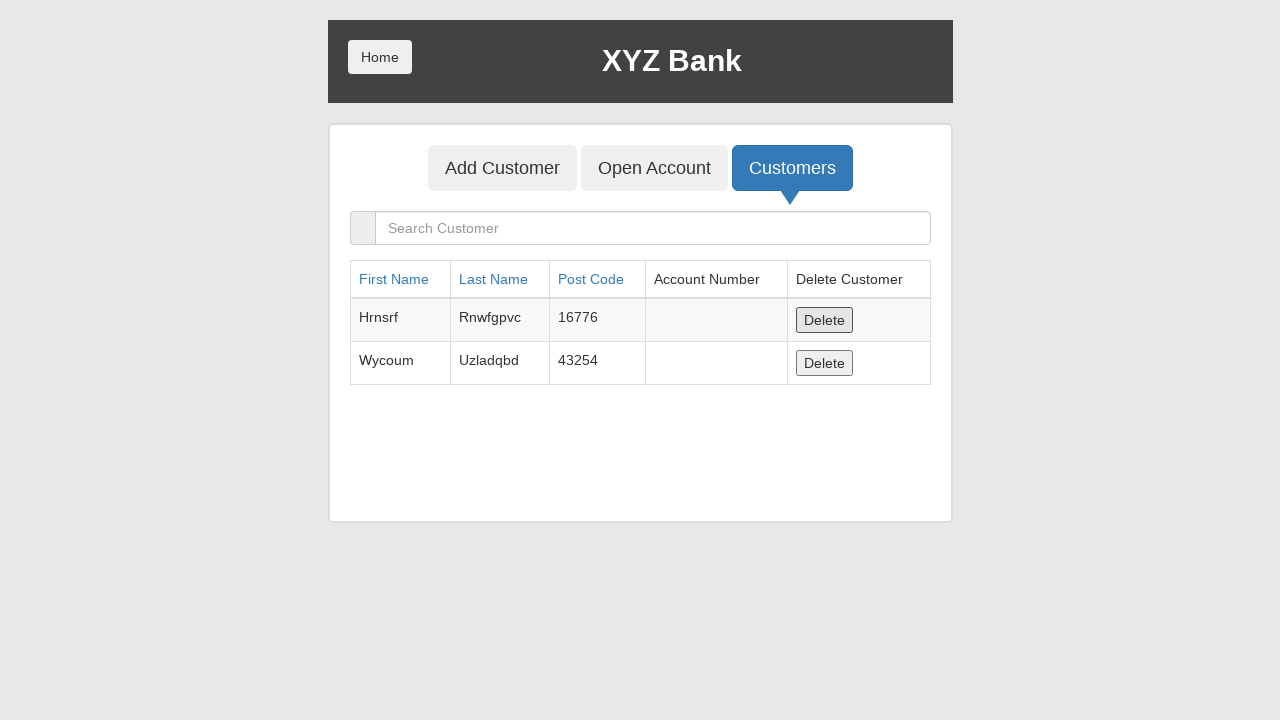

Waited 300ms for customer deletion to complete
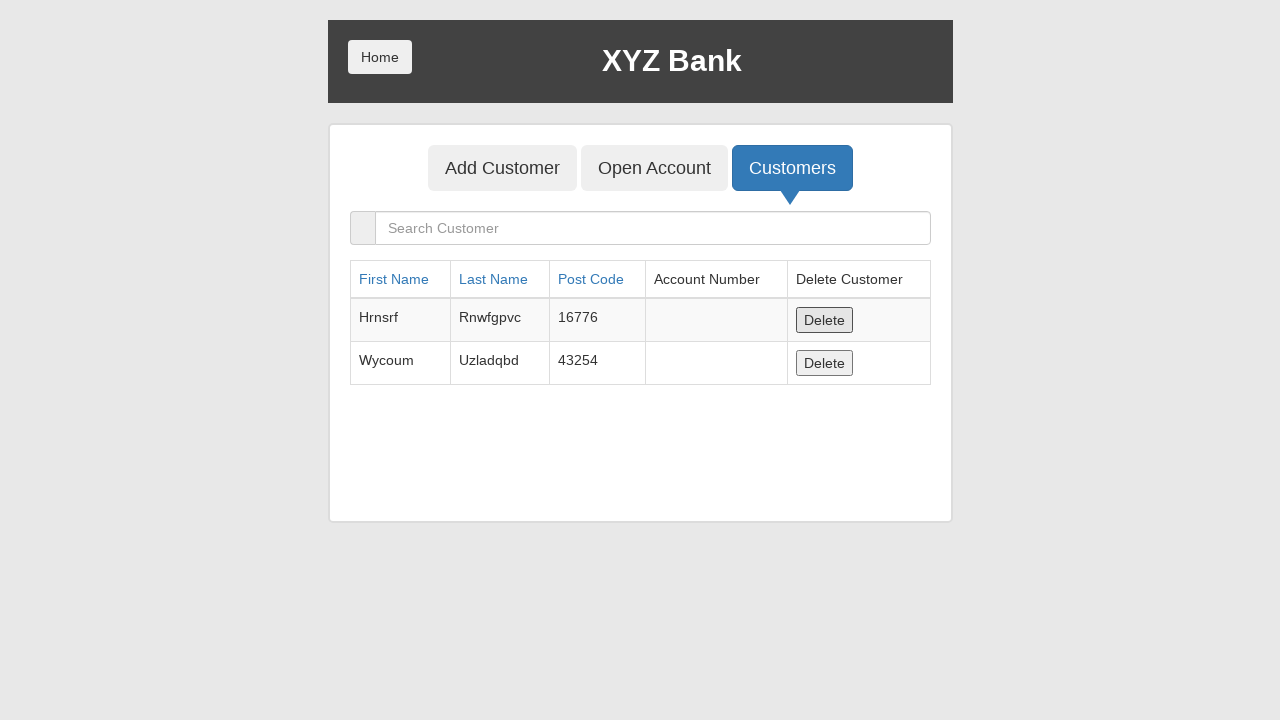

Clicked 'Delete' button to remove a customer at (824, 320) on button:has-text('Delete') >> nth=0
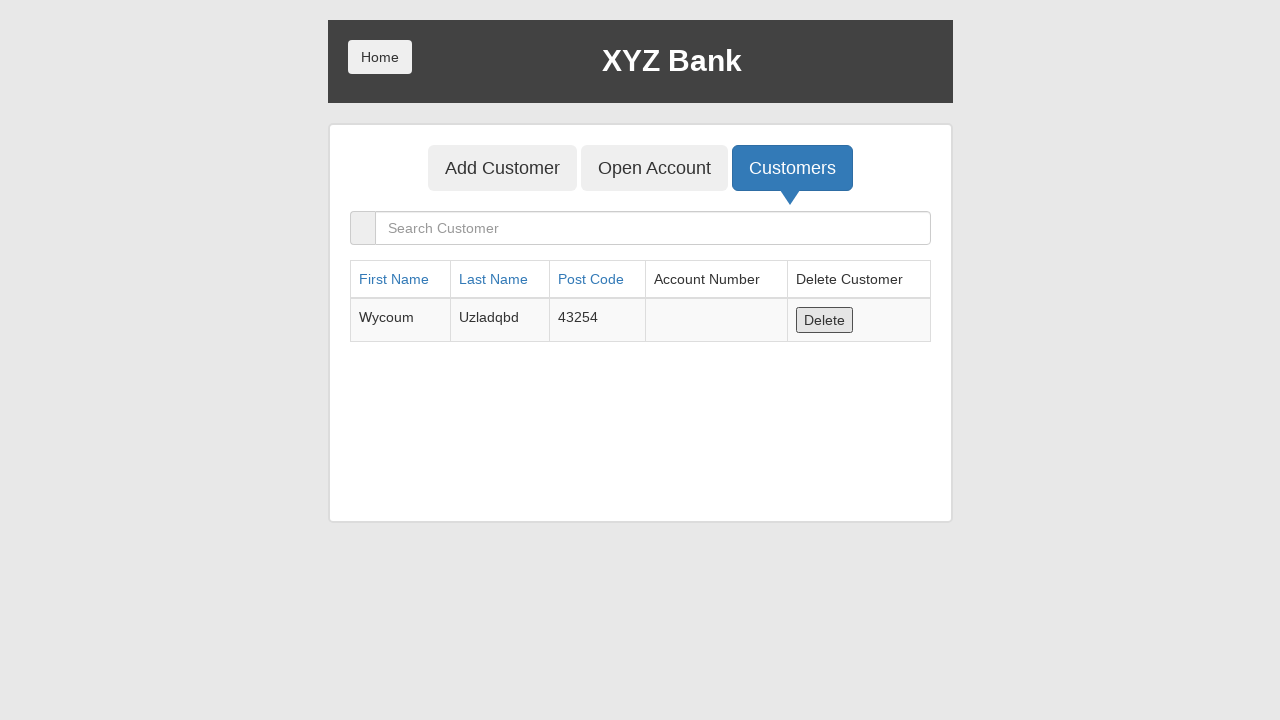

Waited 300ms for customer deletion to complete
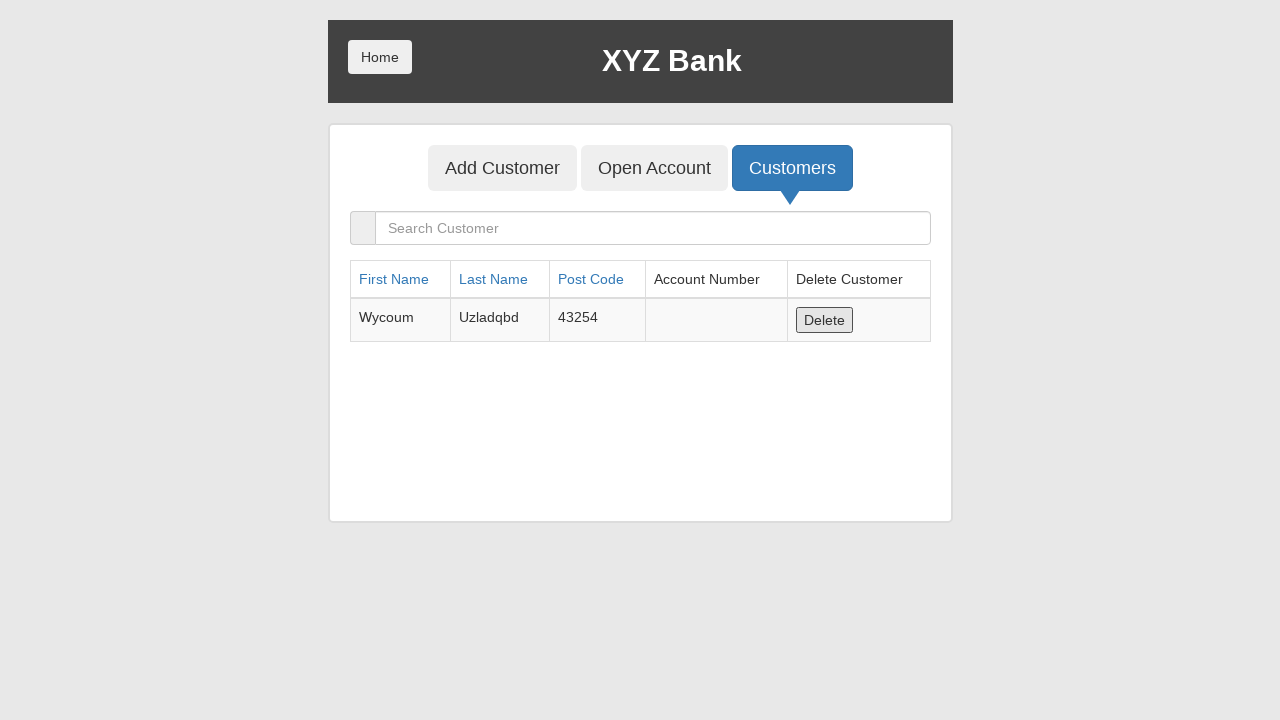

Clicked 'Delete' button to remove a customer at (824, 320) on button:has-text('Delete') >> nth=0
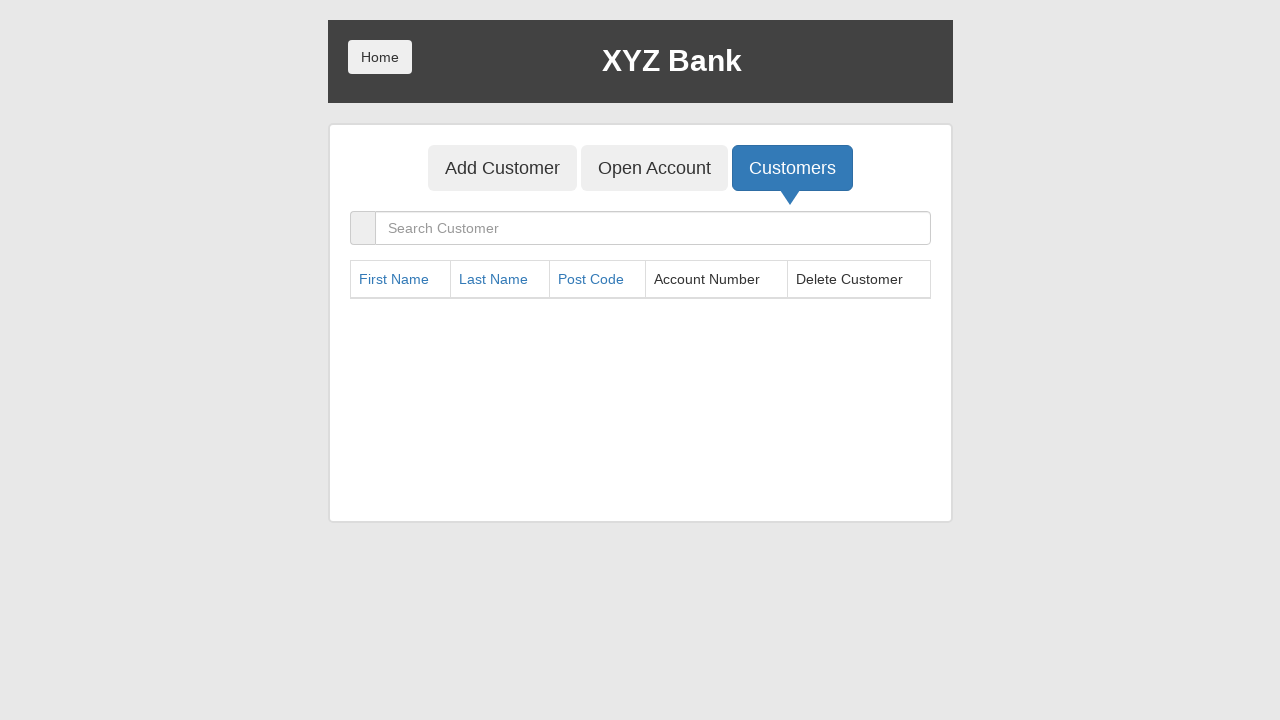

Waited 300ms for customer deletion to complete
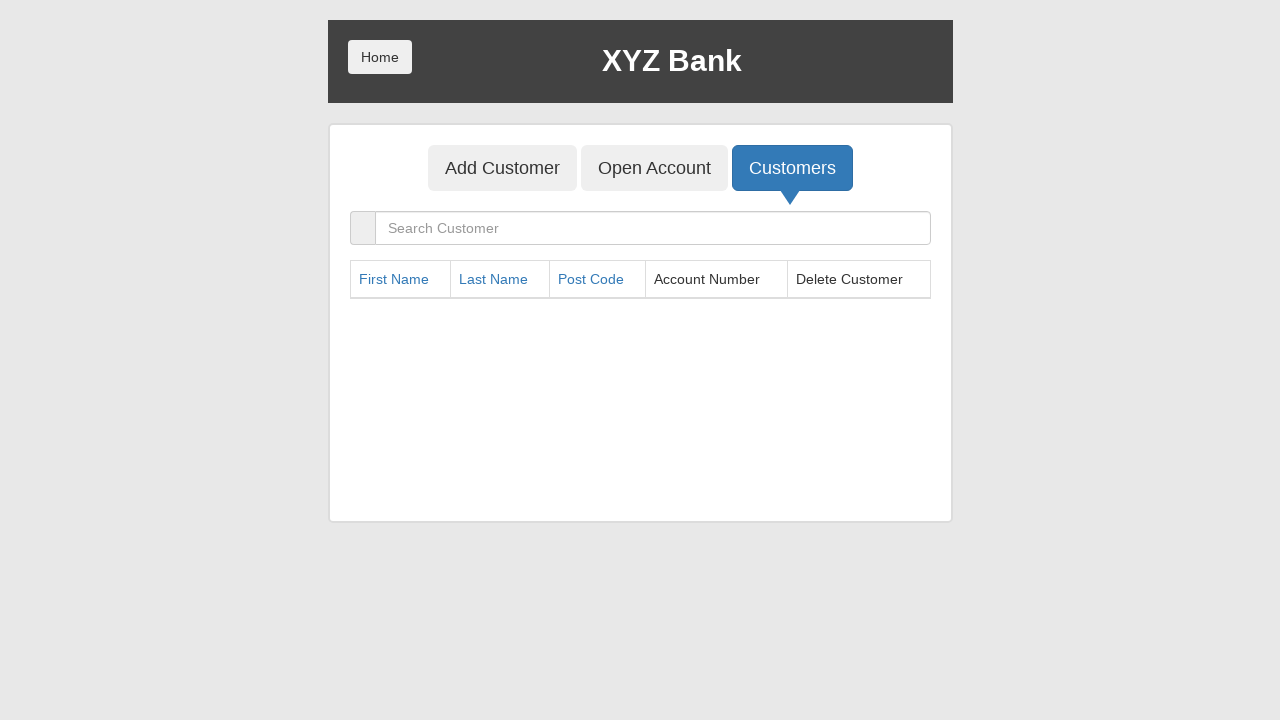

All customers have been deleted successfully
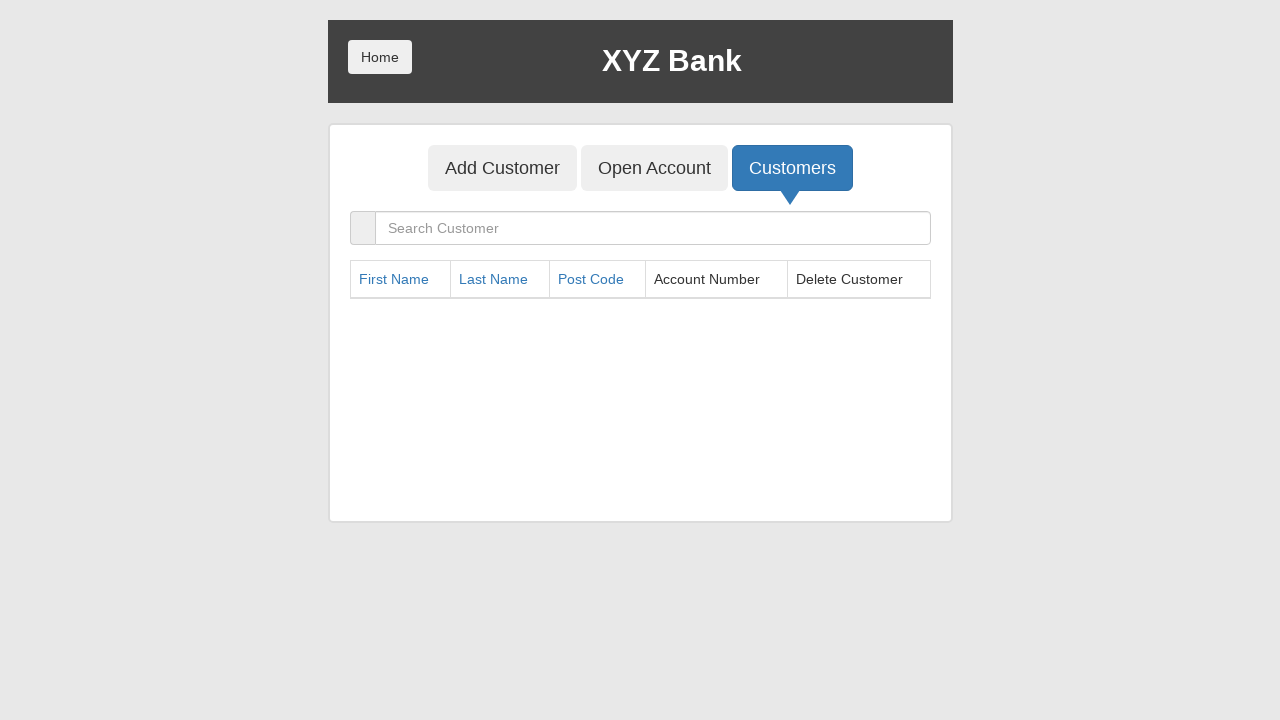

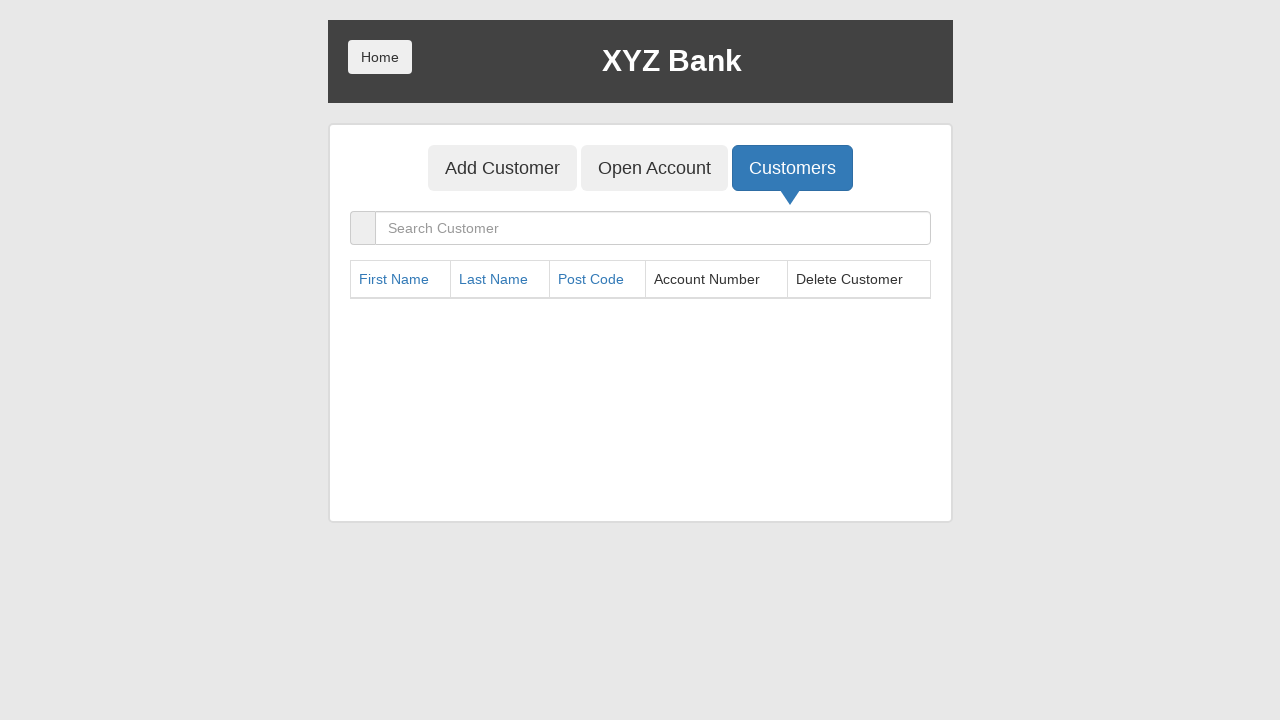